Navigates to Hepsiburada computer category page and clicks on all brand checkboxes in the filter section, printing their names

Starting URL: https://www.hepsiburada.com/bilgisayarlar-c-2147483646

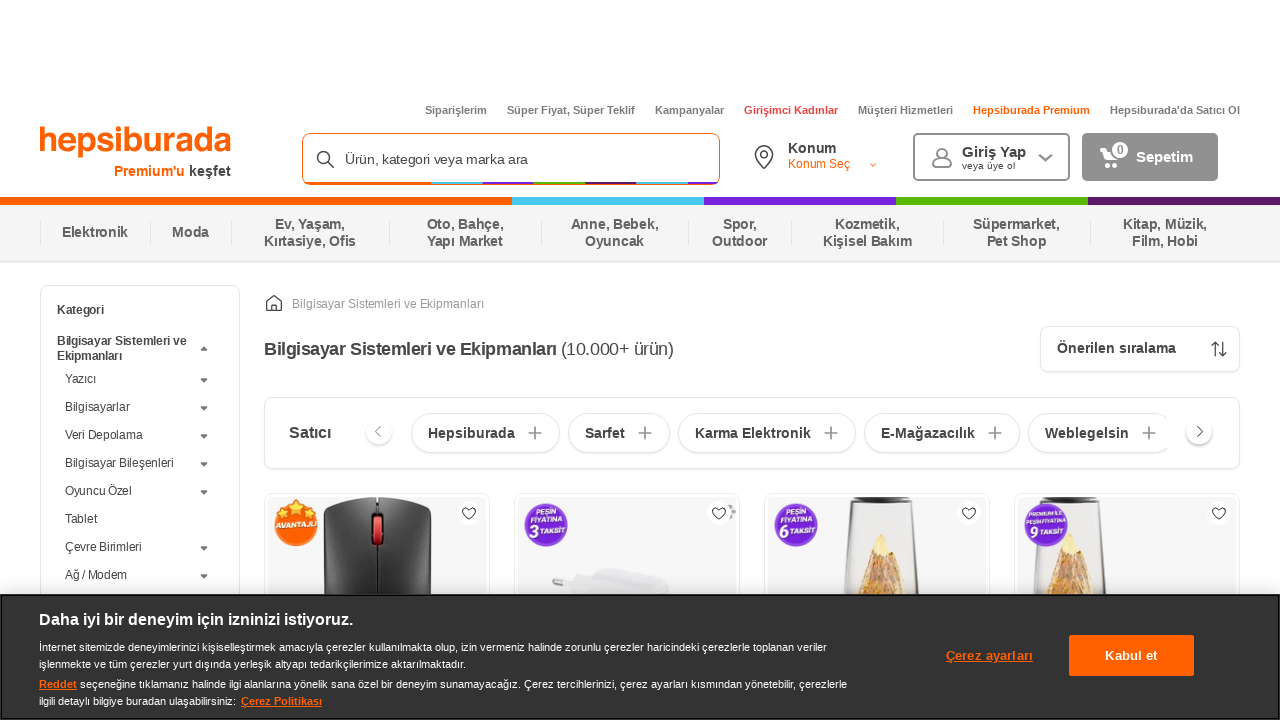

Waited for brand filter checkboxes to load
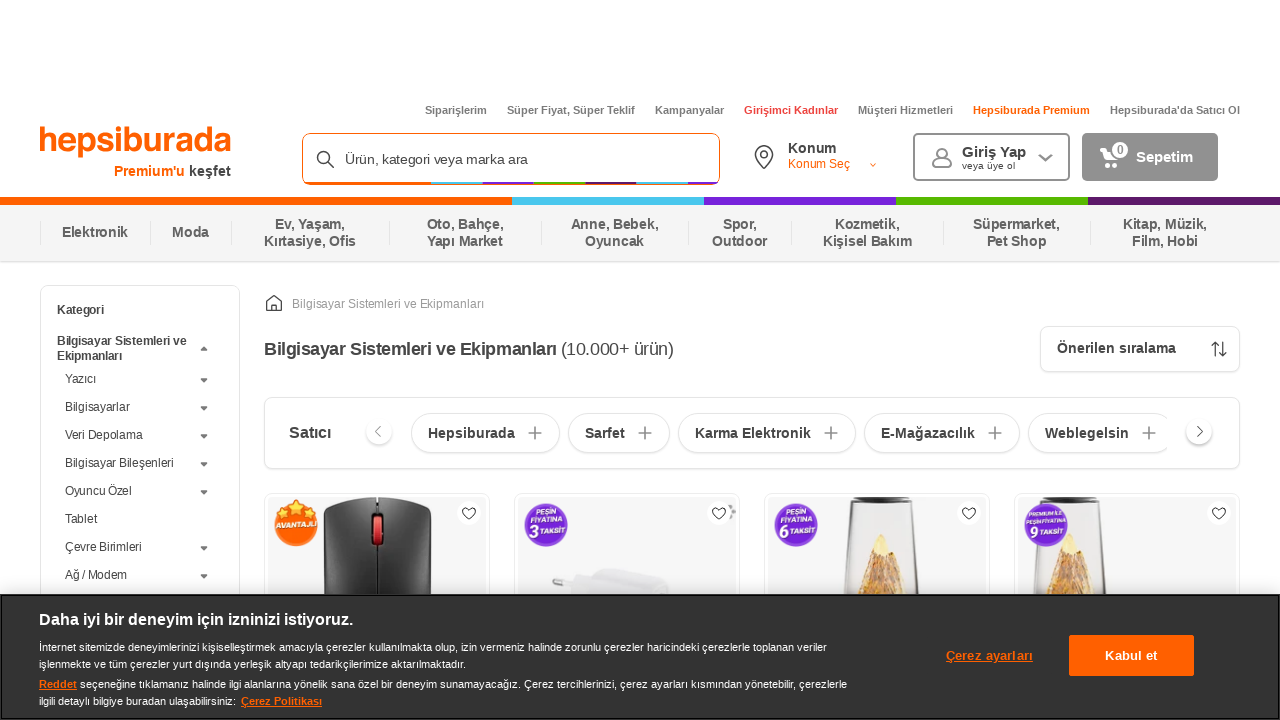

Retrieved all brand checkbox elements from the page
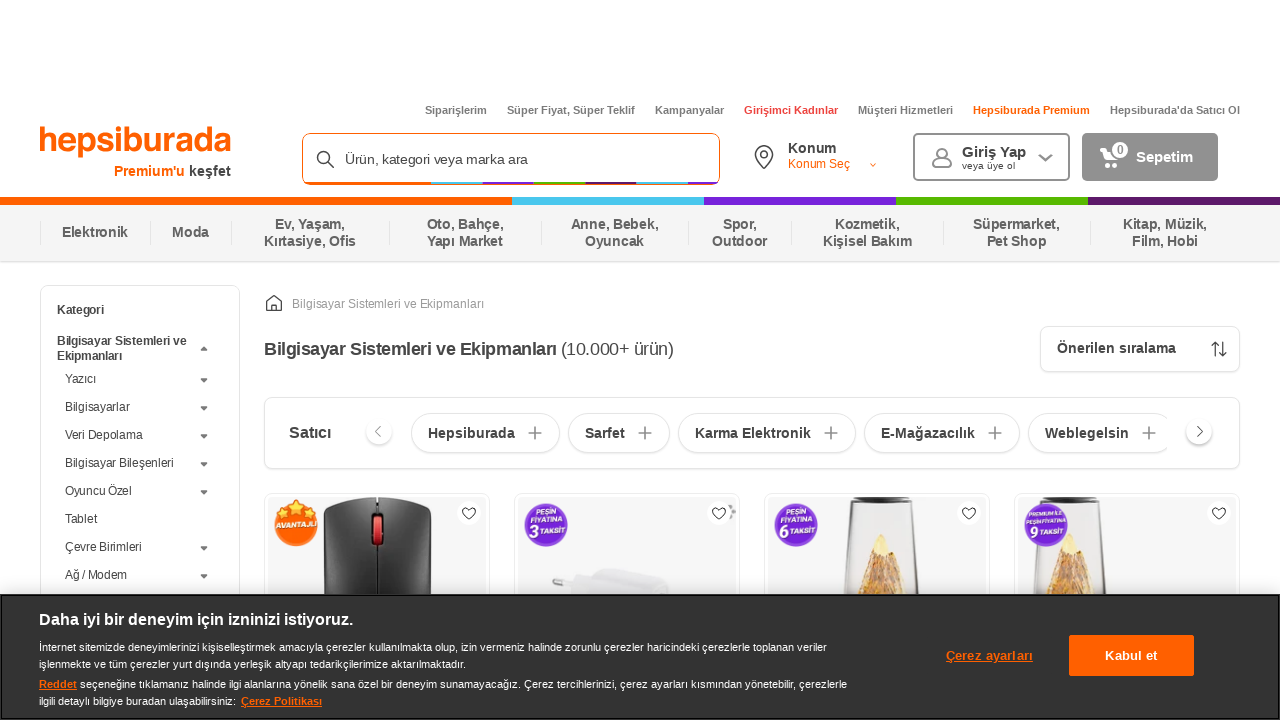

Scrolled brand checkbox 1 into view
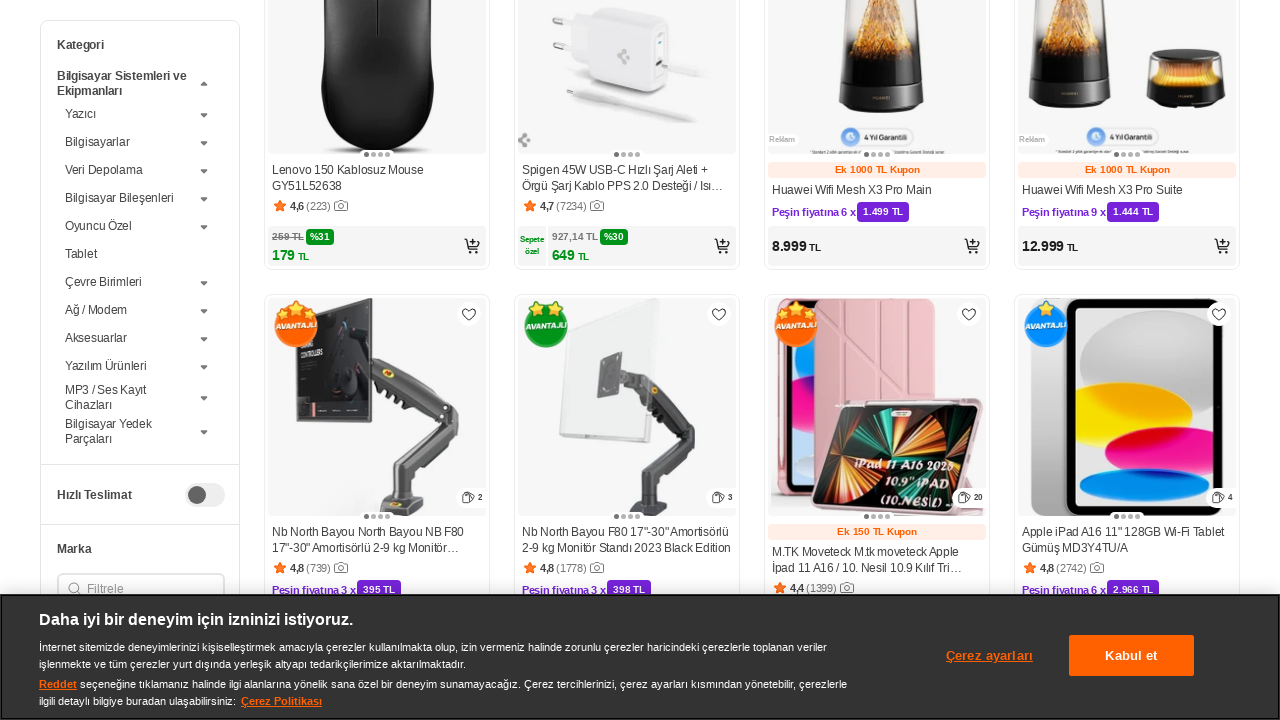

Clicked brand checkbox 1
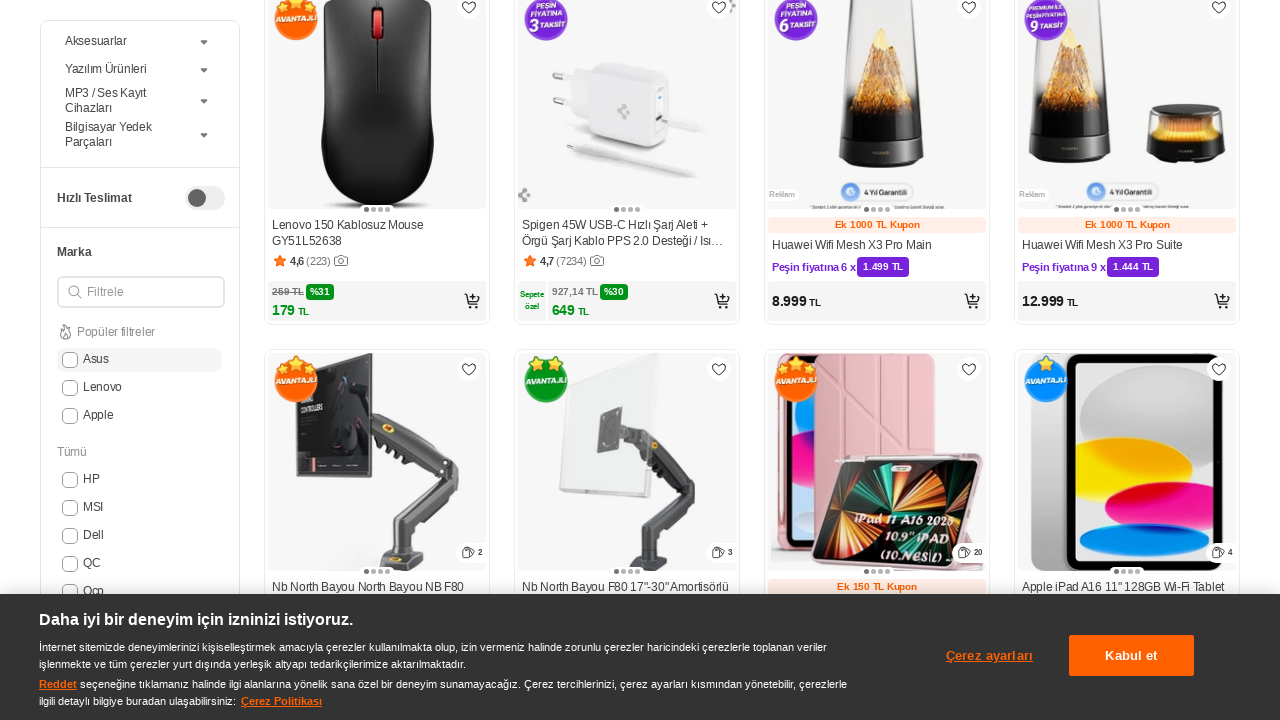

Retrieved brand name: asus
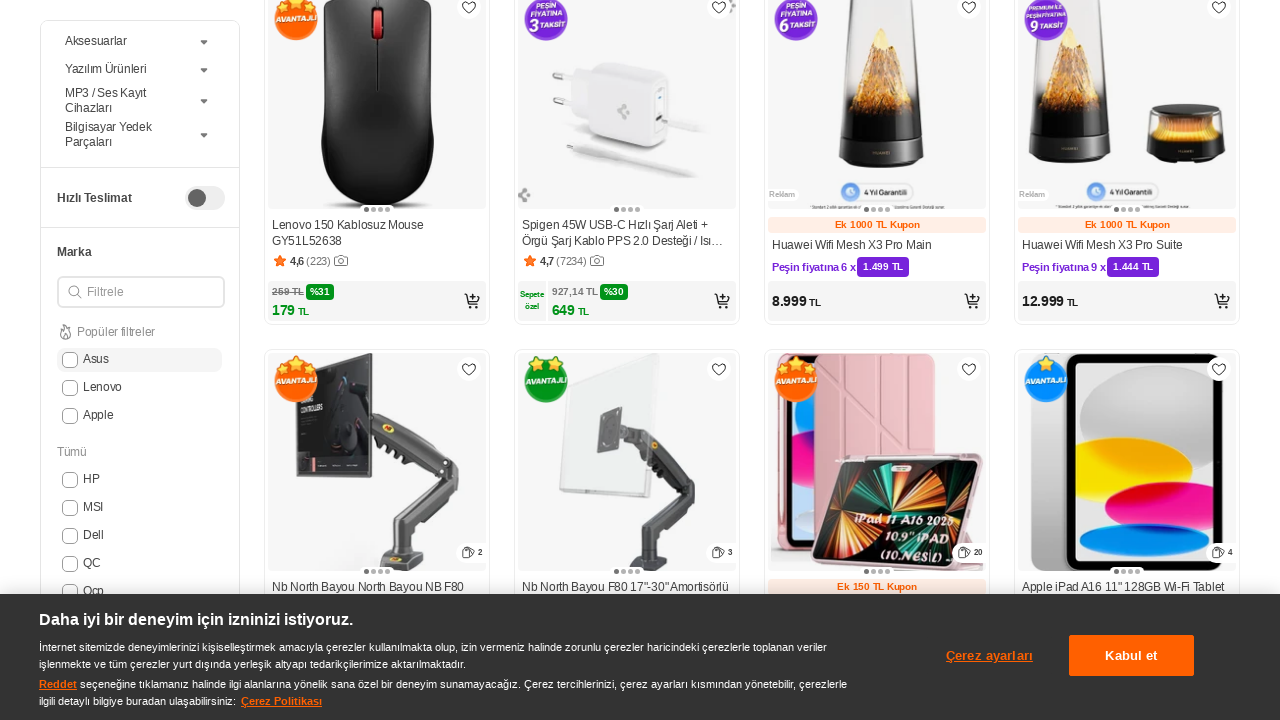

Waited 500ms before proceeding to next brand
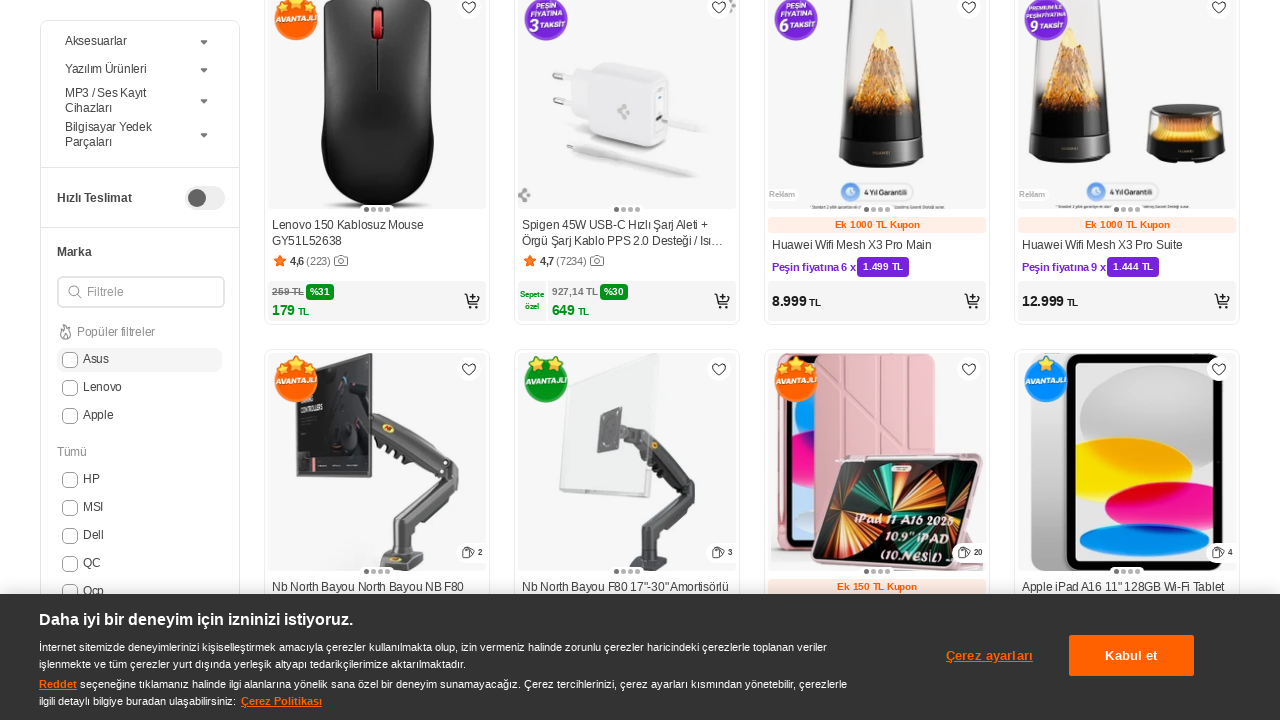

Scrolled brand checkbox 2 into view
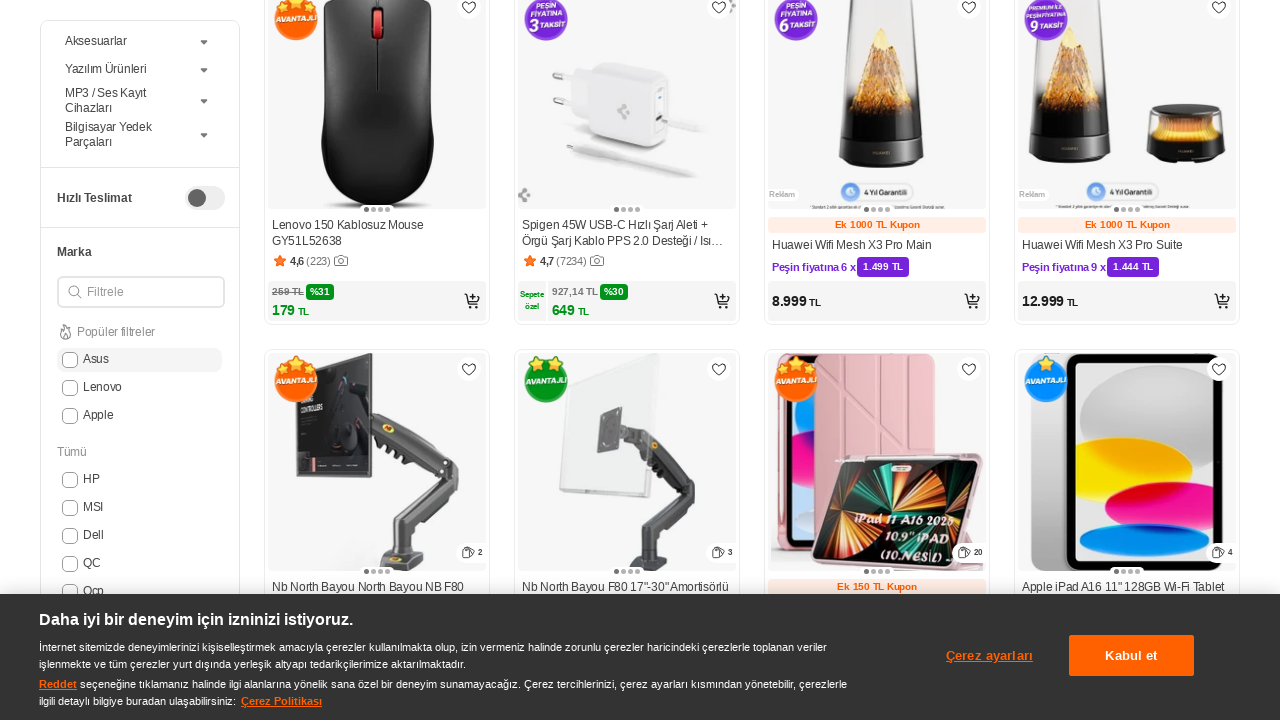

Clicked brand checkbox 2
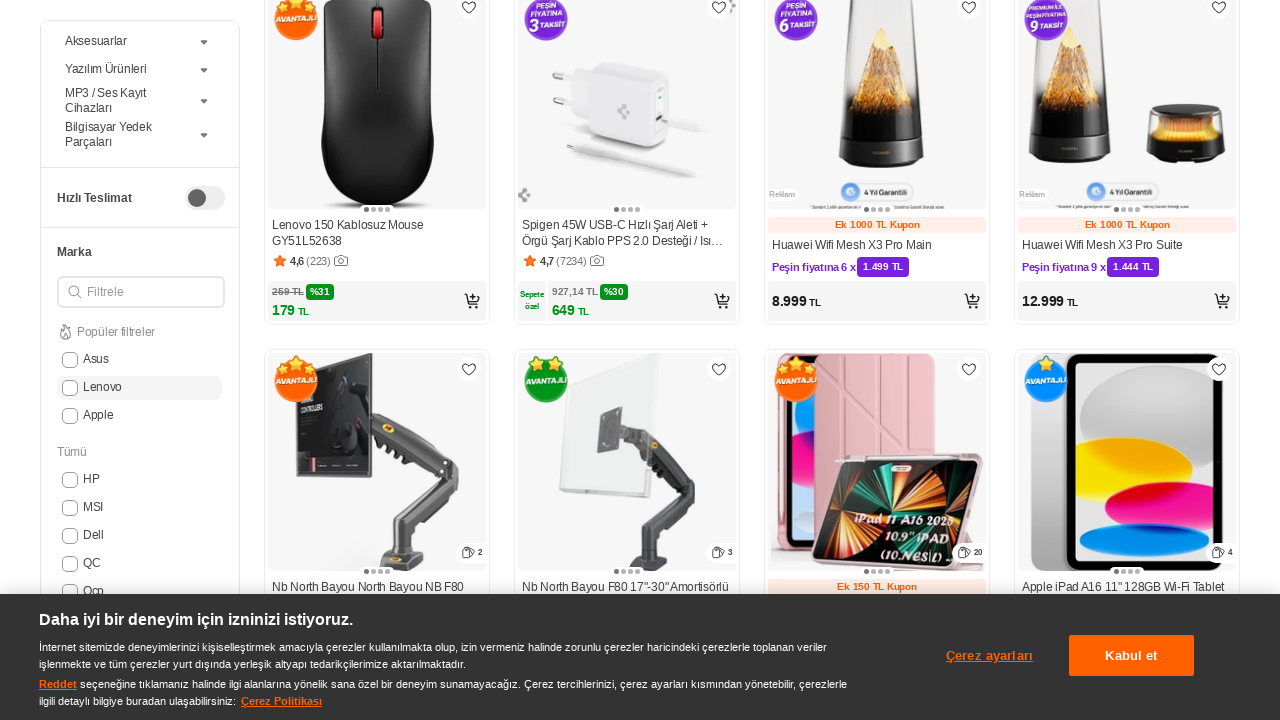

Retrieved brand name: lenovo
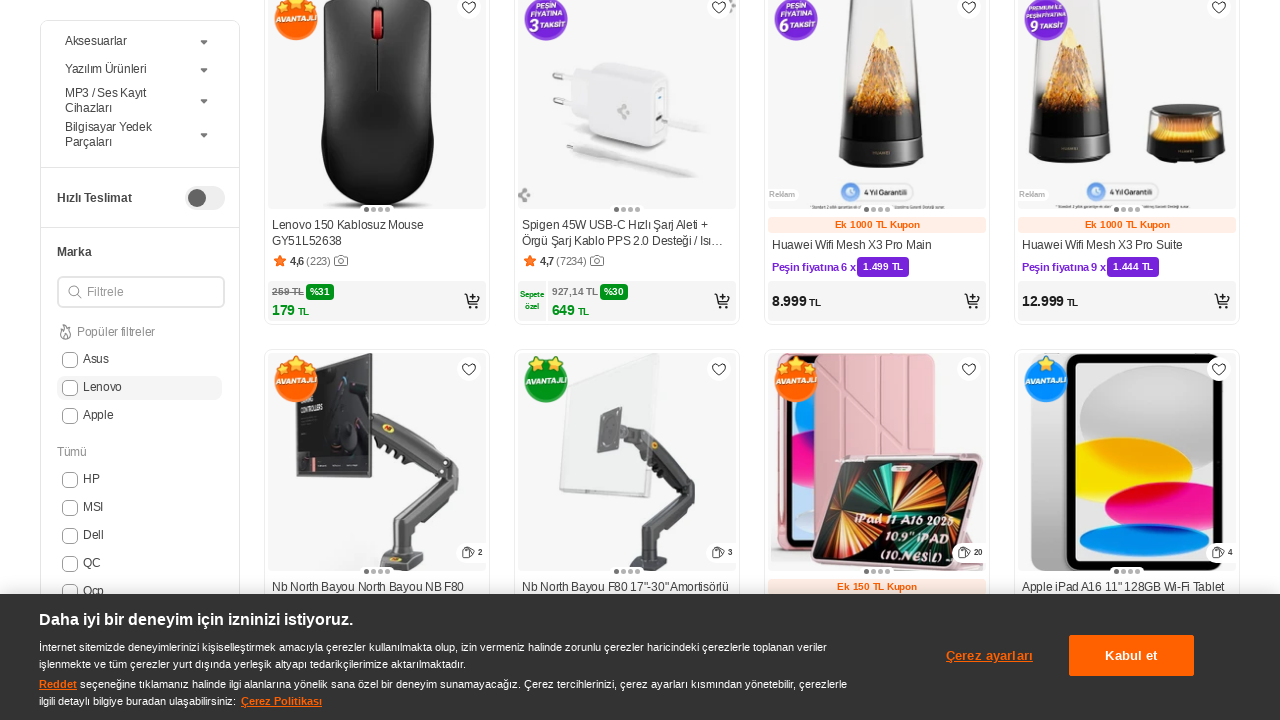

Waited 500ms before proceeding to next brand
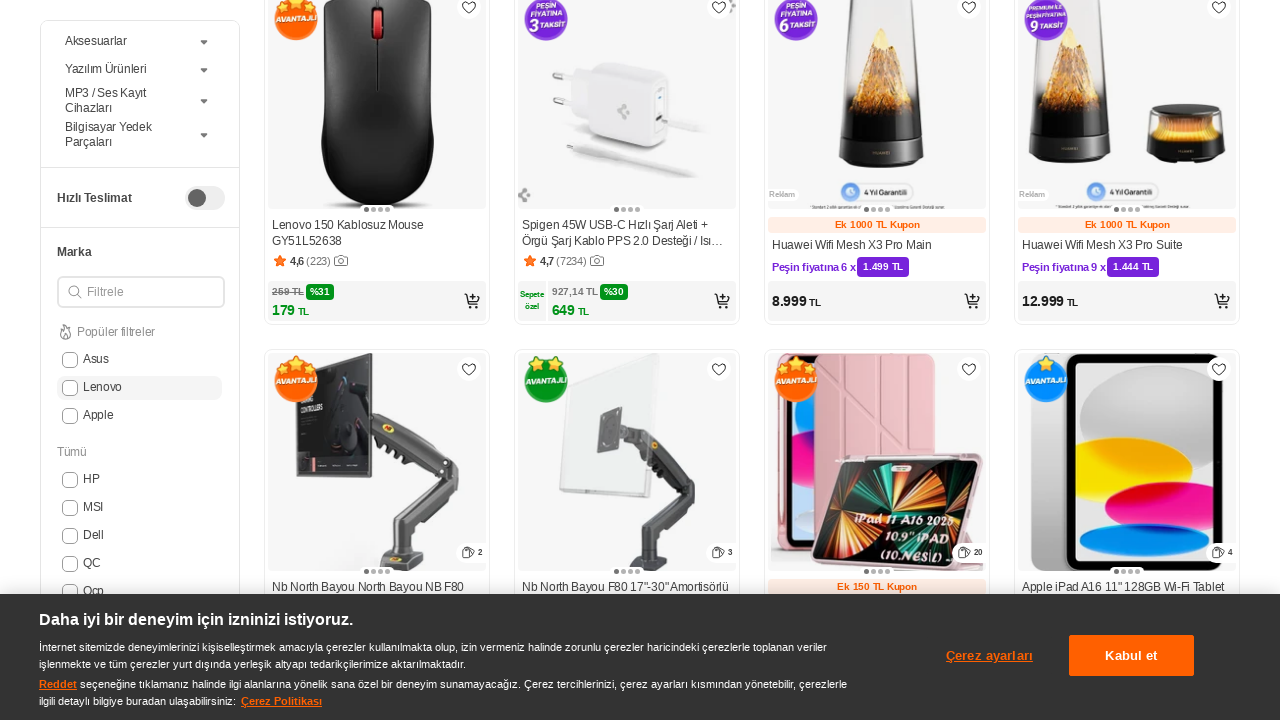

Scrolled brand checkbox 3 into view
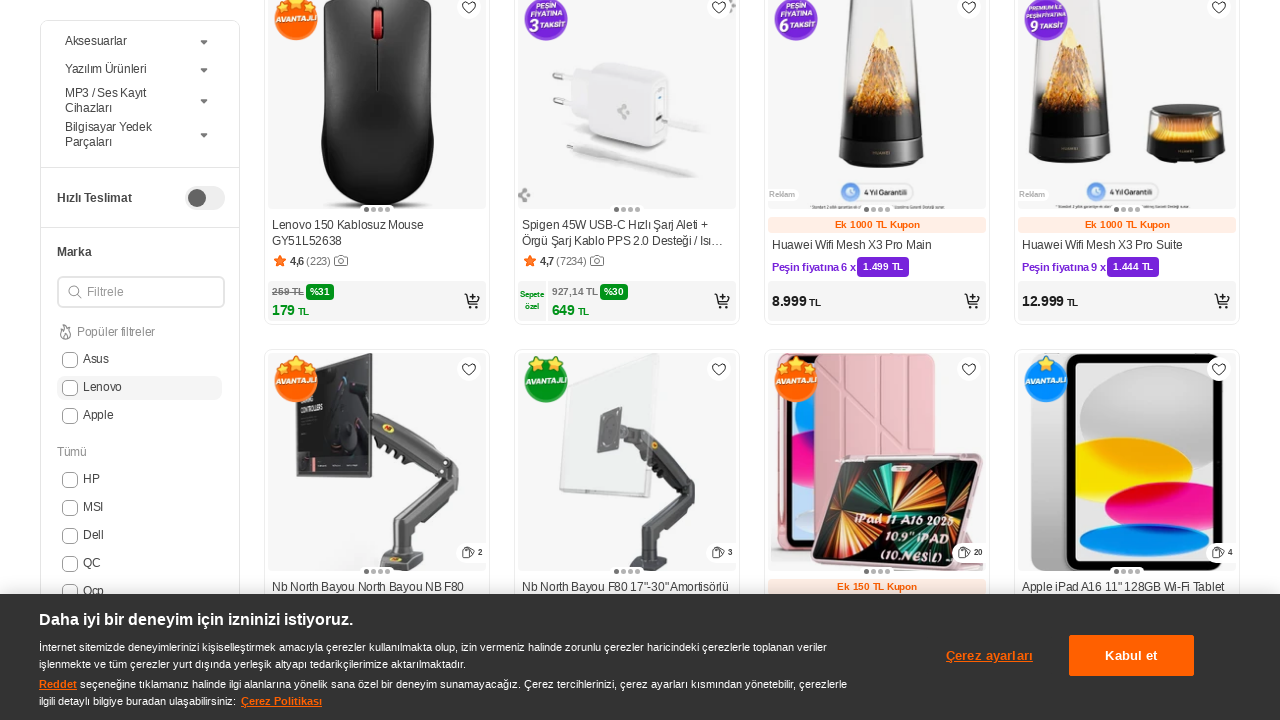

Clicked brand checkbox 3
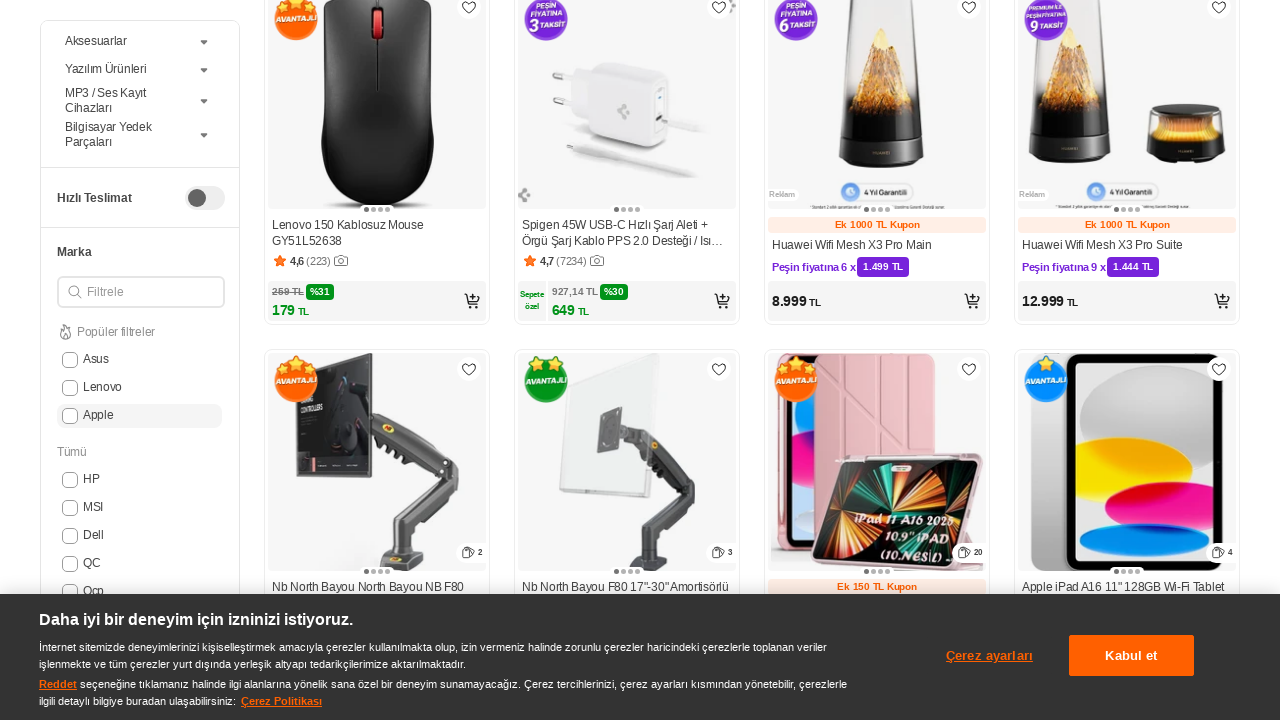

Retrieved brand name: apple
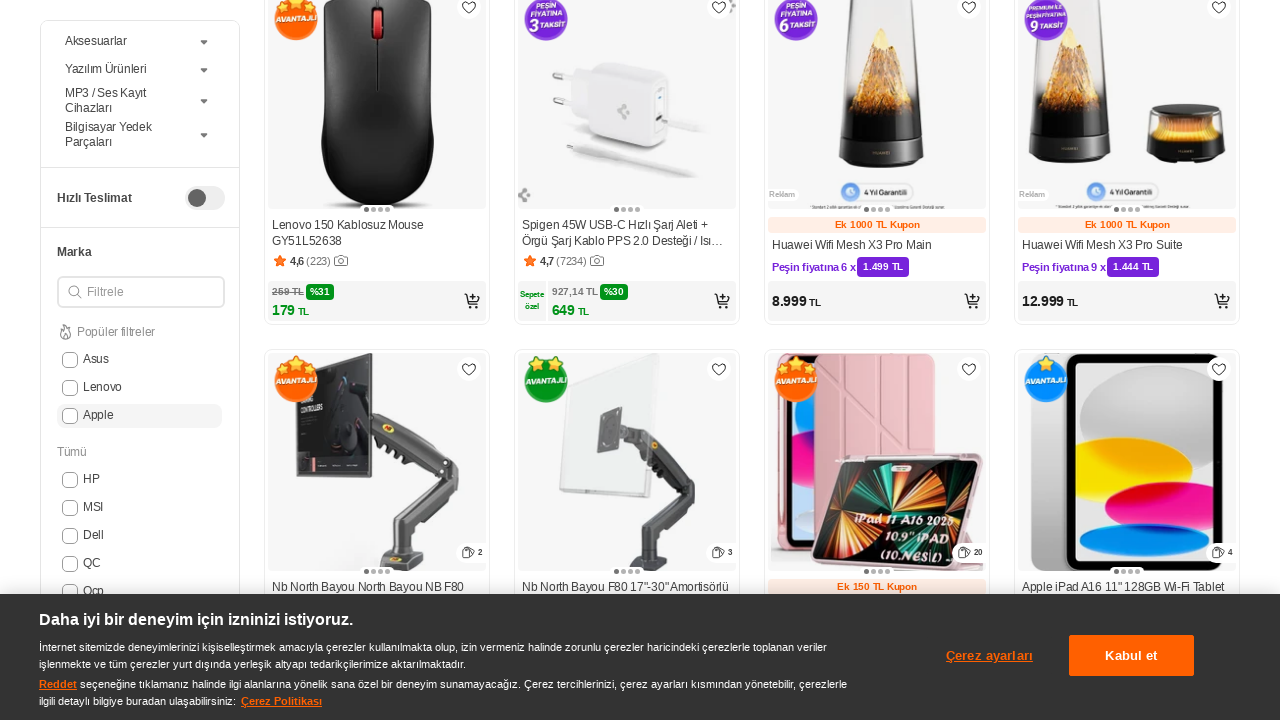

Waited 500ms before proceeding to next brand
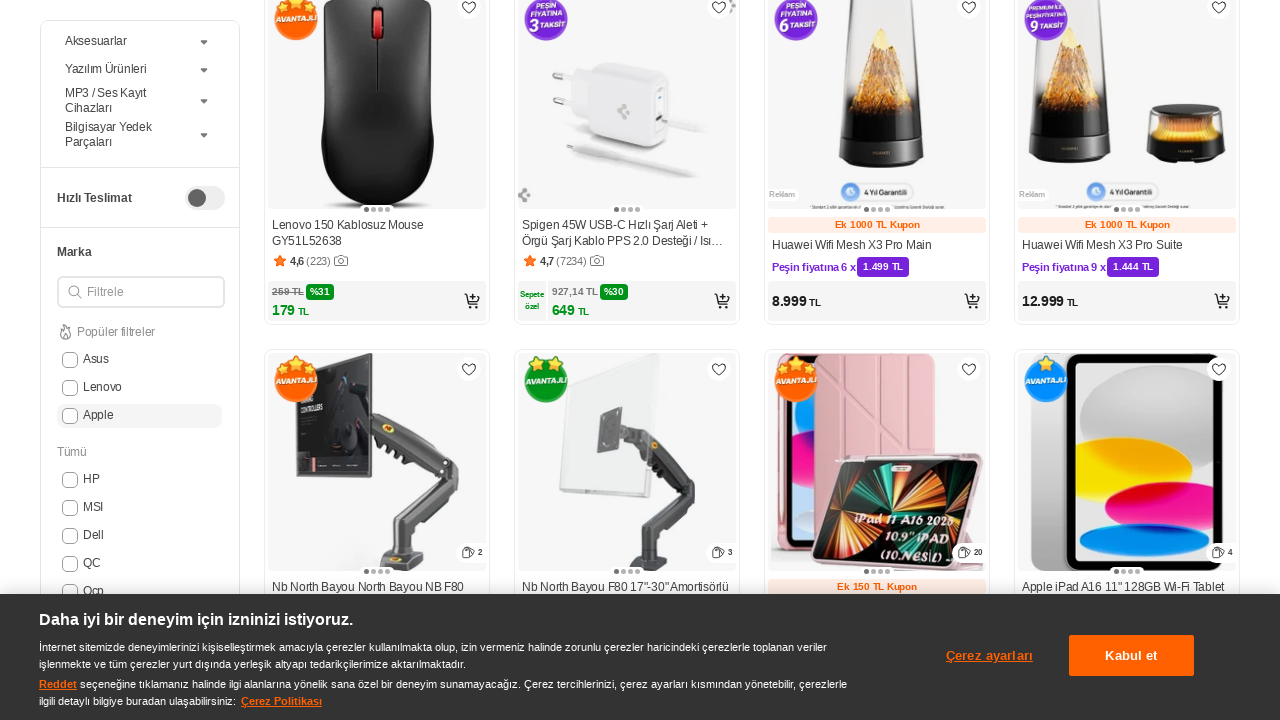

Scrolled brand checkbox 4 into view
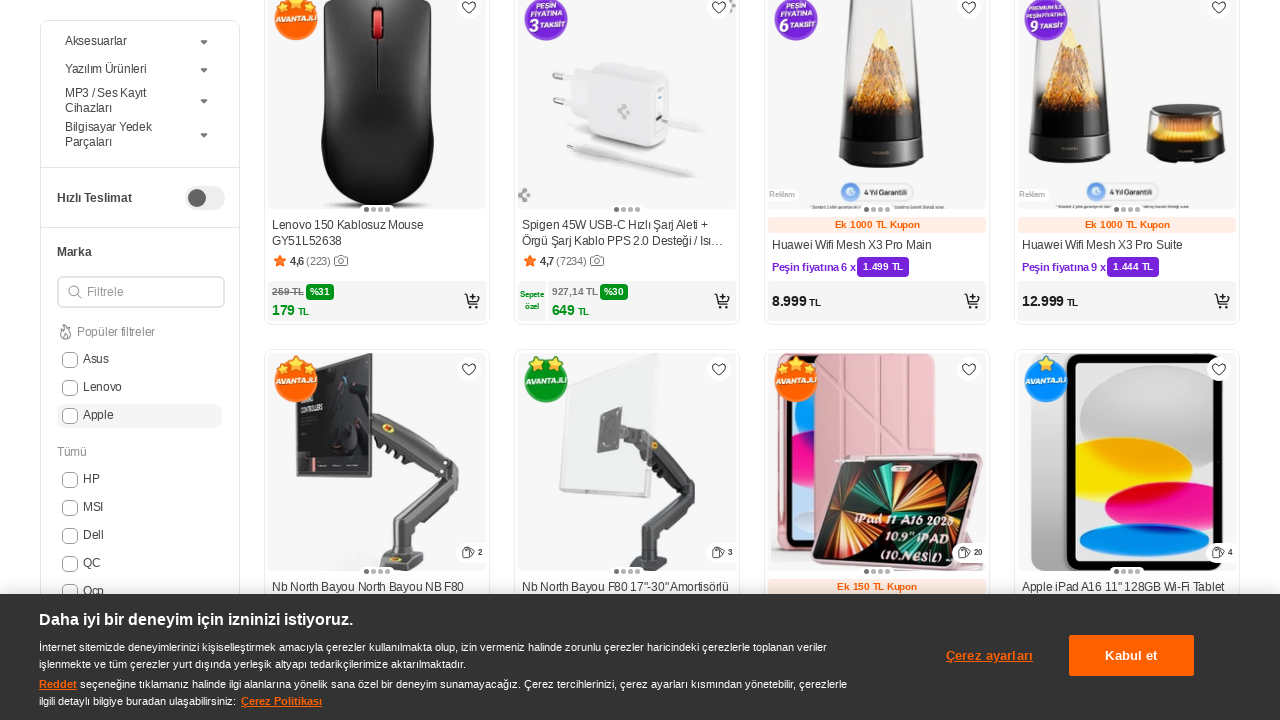

Clicked brand checkbox 4
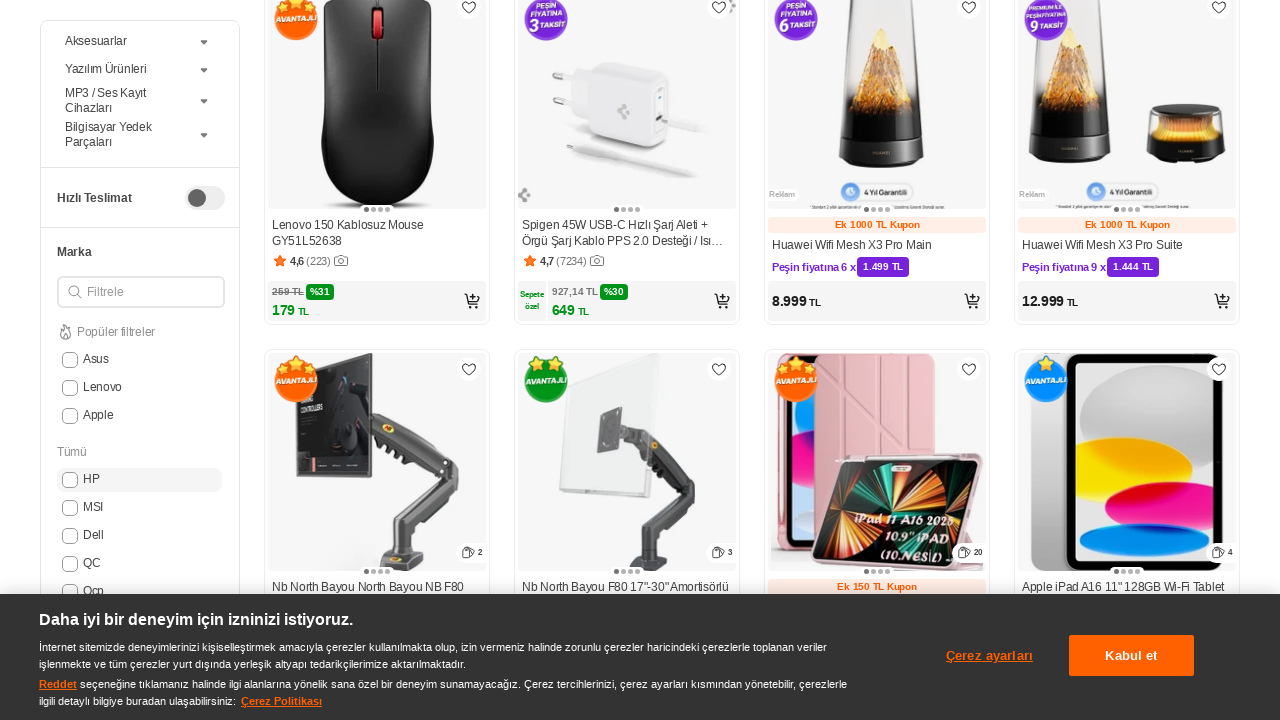

Retrieved brand name: hp
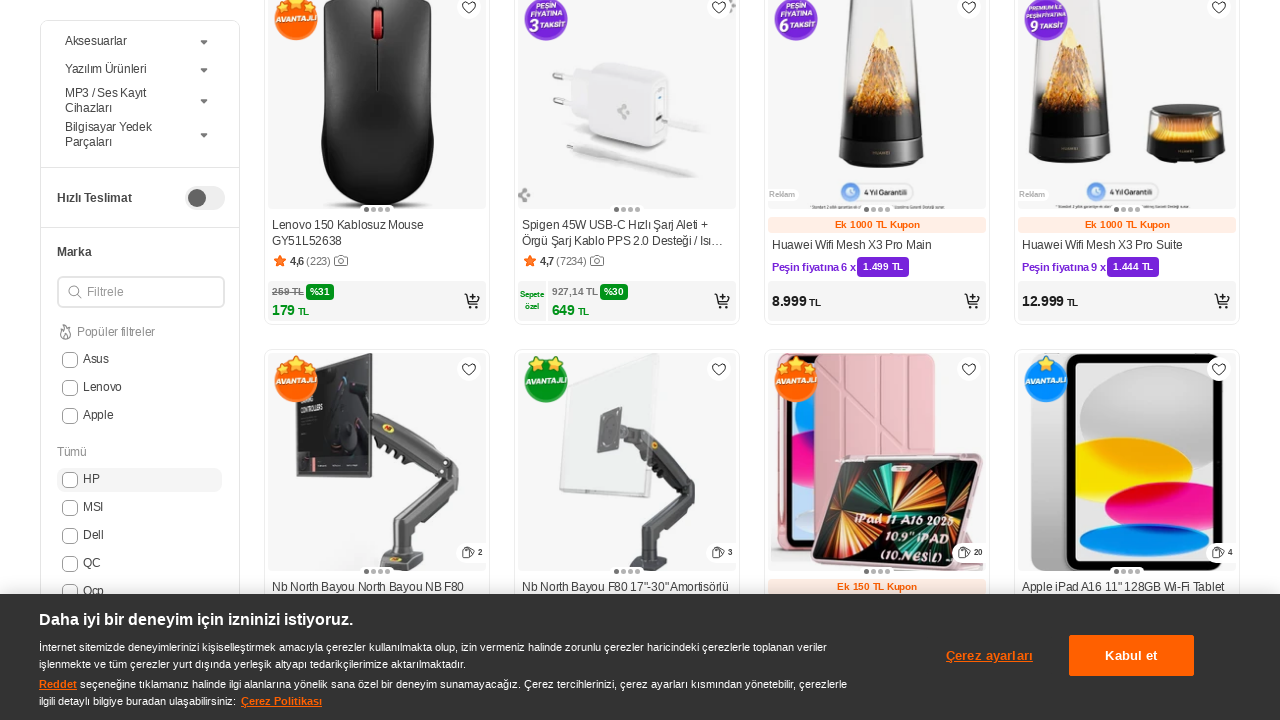

Waited 500ms before proceeding to next brand
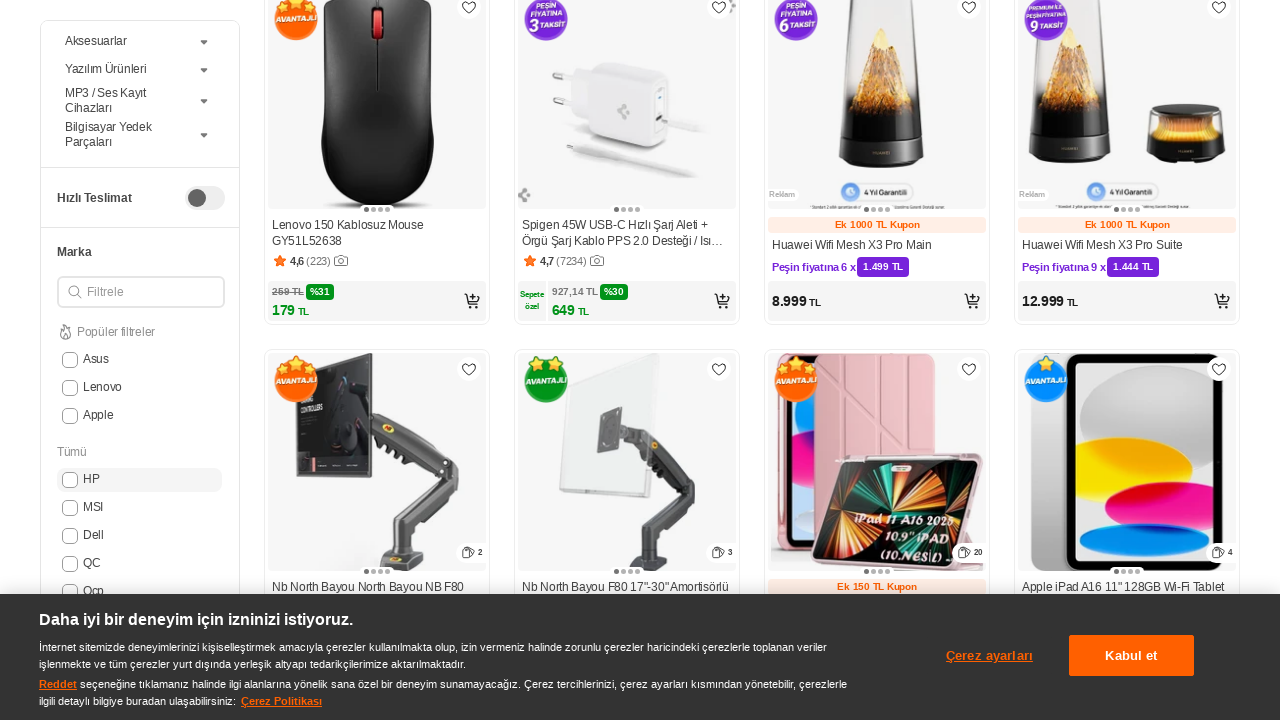

Scrolled brand checkbox 5 into view
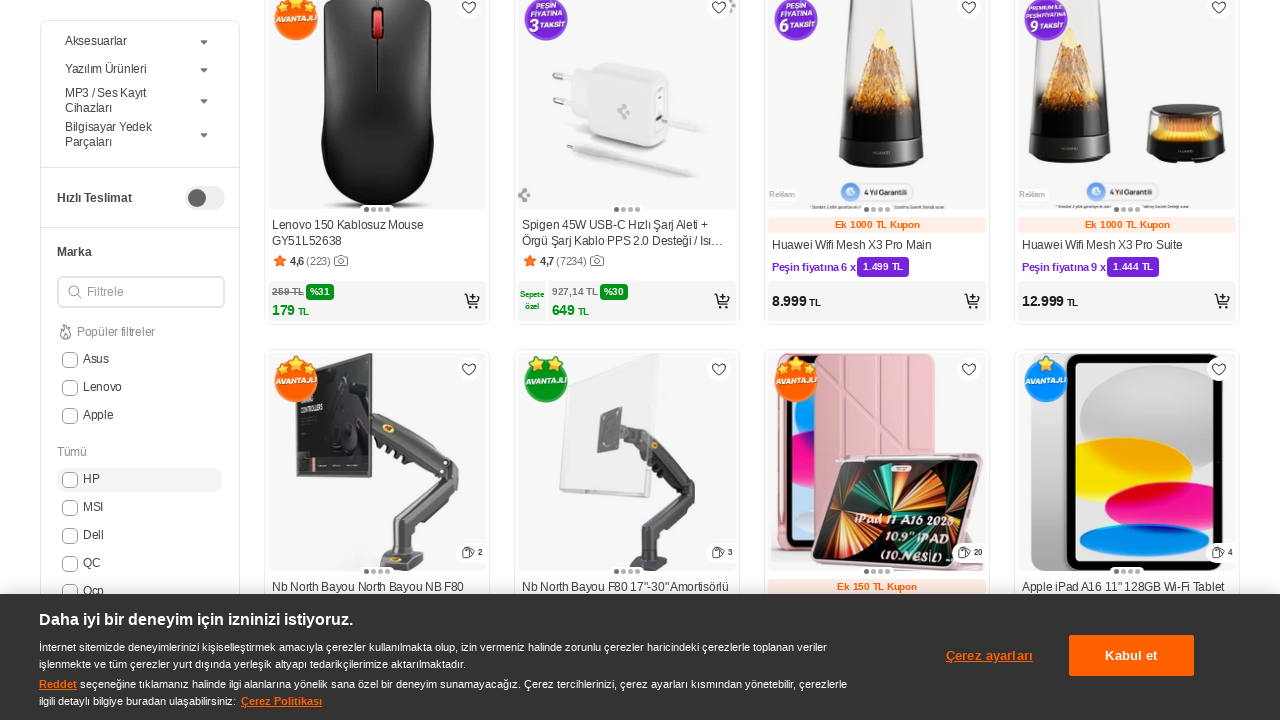

Clicked brand checkbox 5
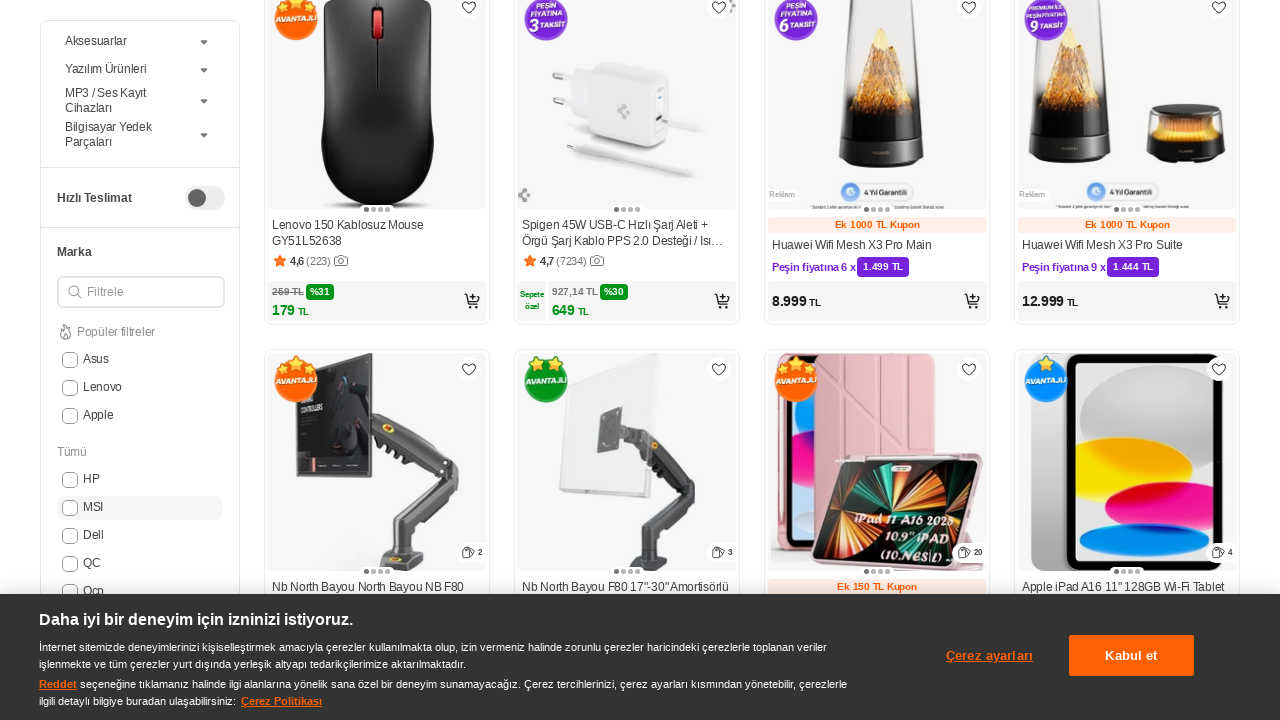

Retrieved brand name: msi
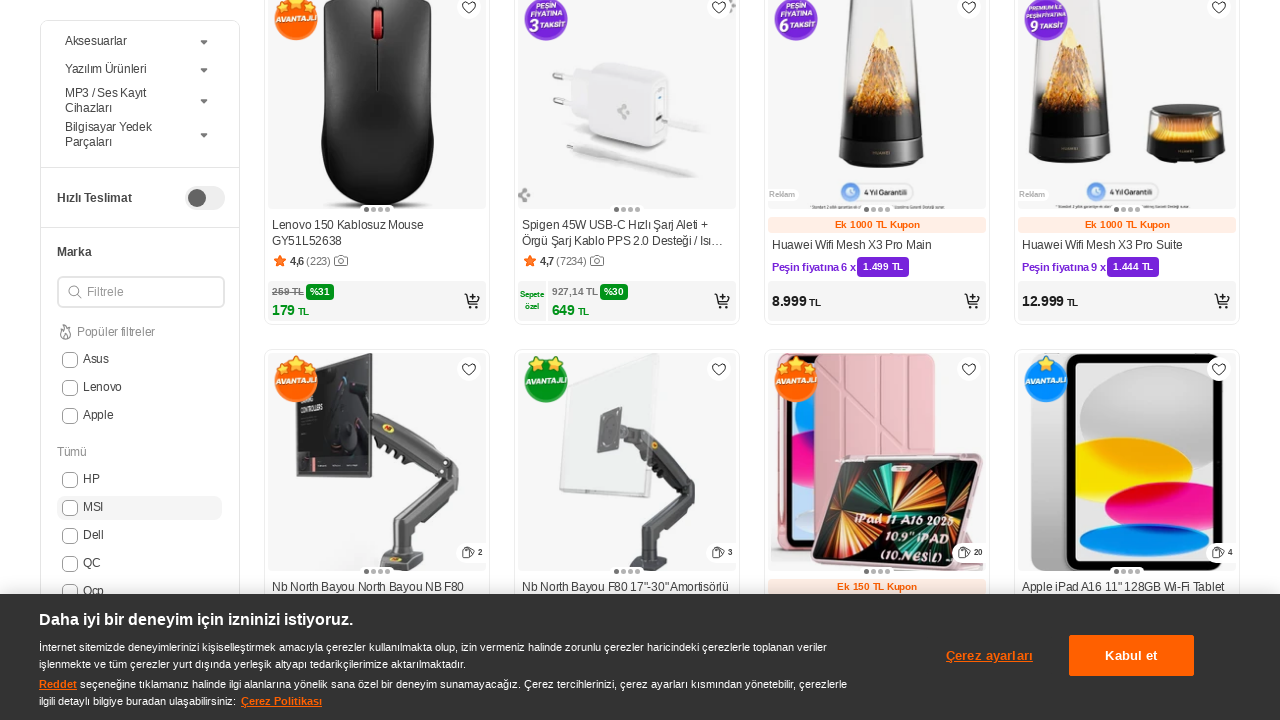

Waited 500ms before proceeding to next brand
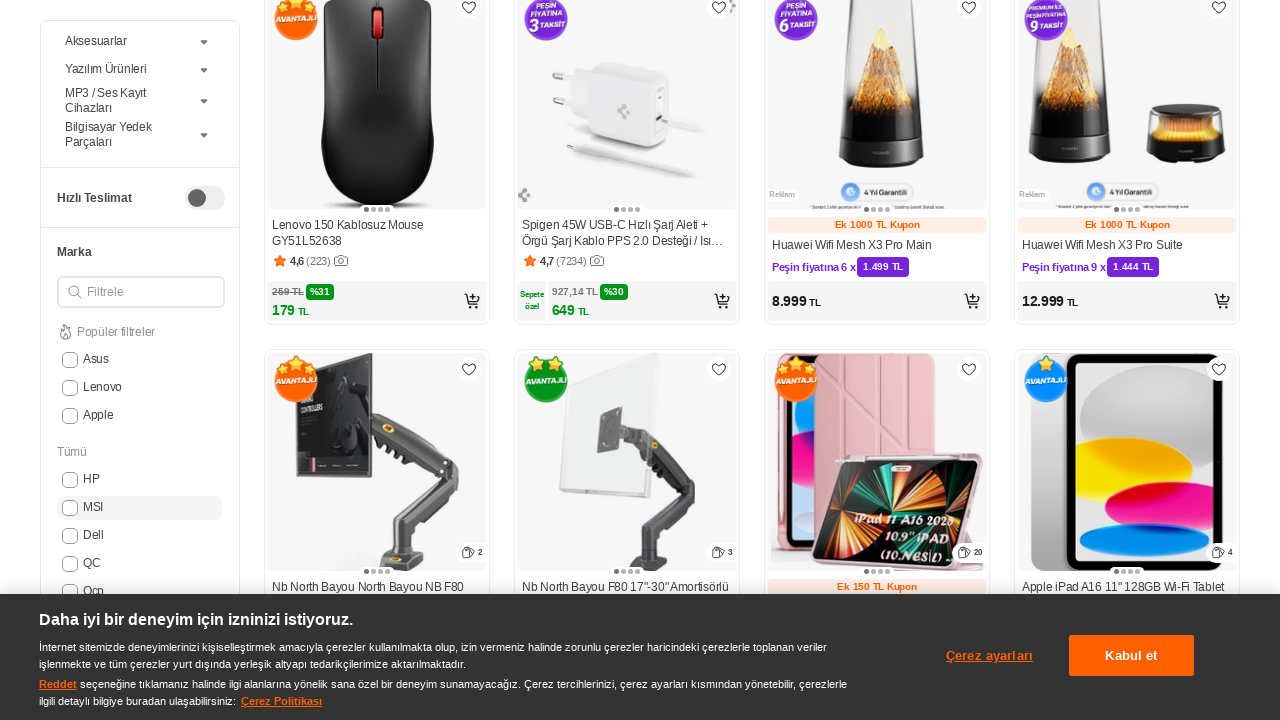

Scrolled brand checkbox 6 into view
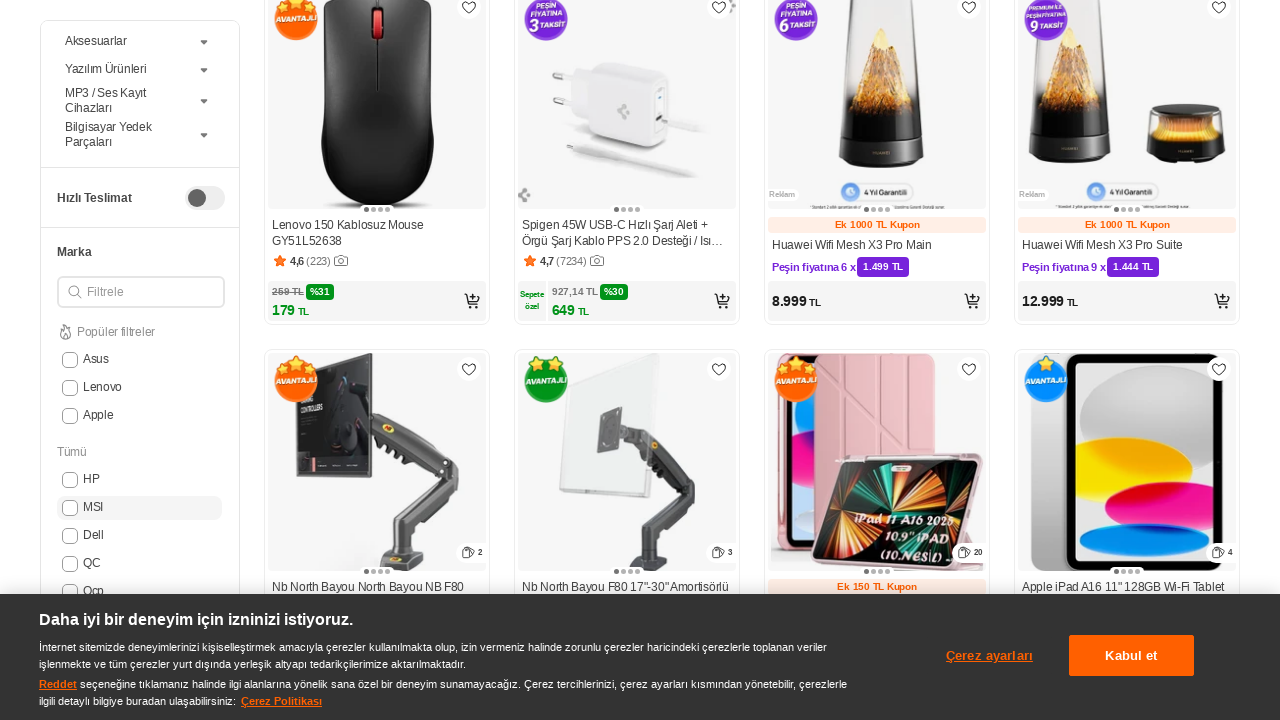

Clicked brand checkbox 6
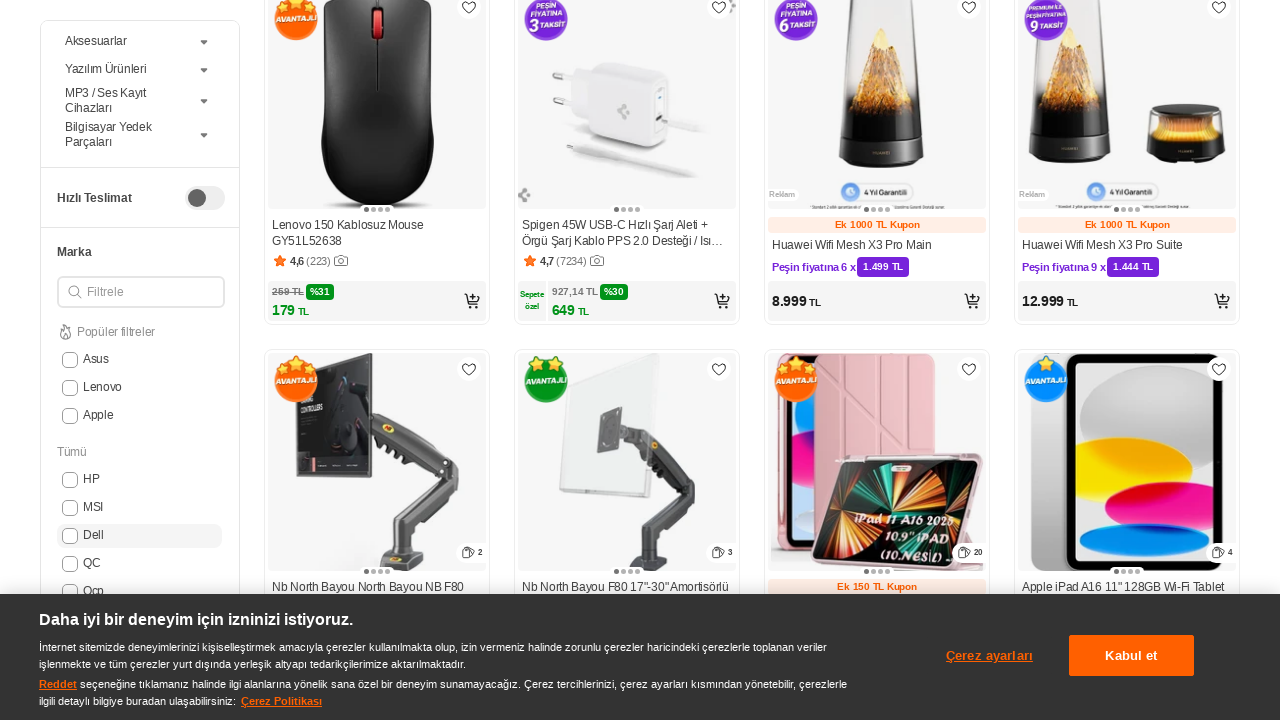

Retrieved brand name: dell
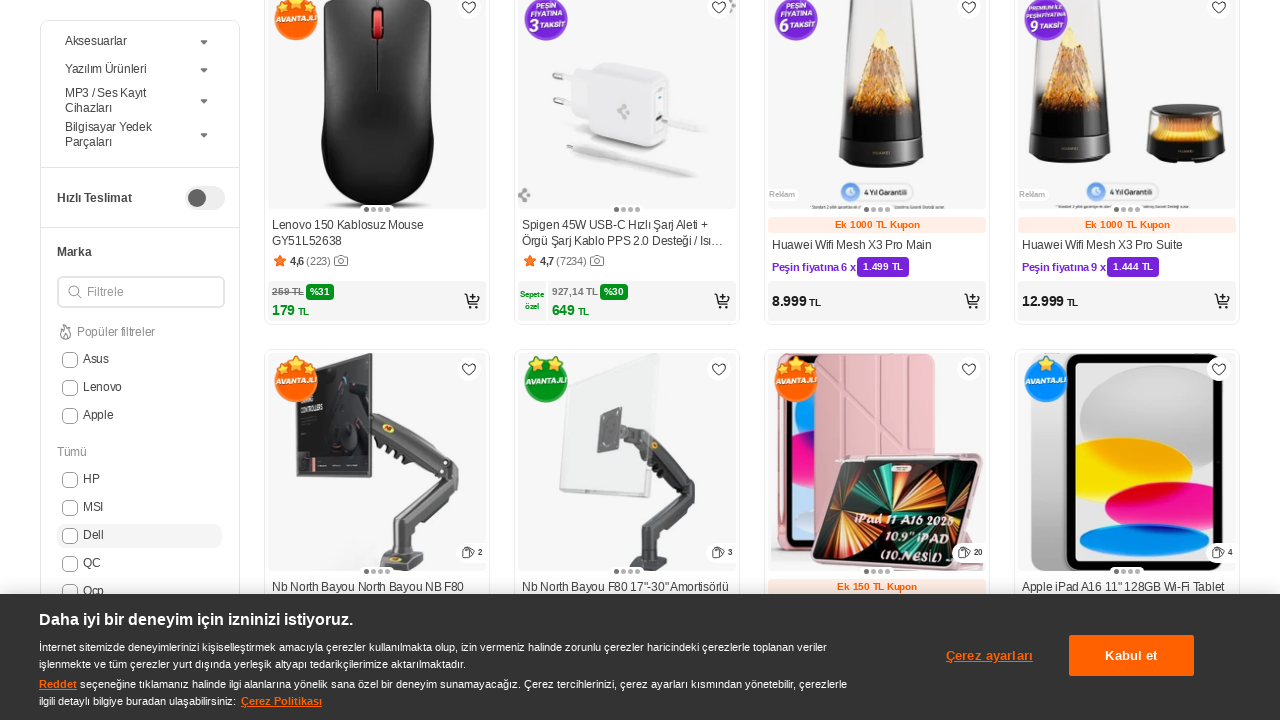

Waited 500ms before proceeding to next brand
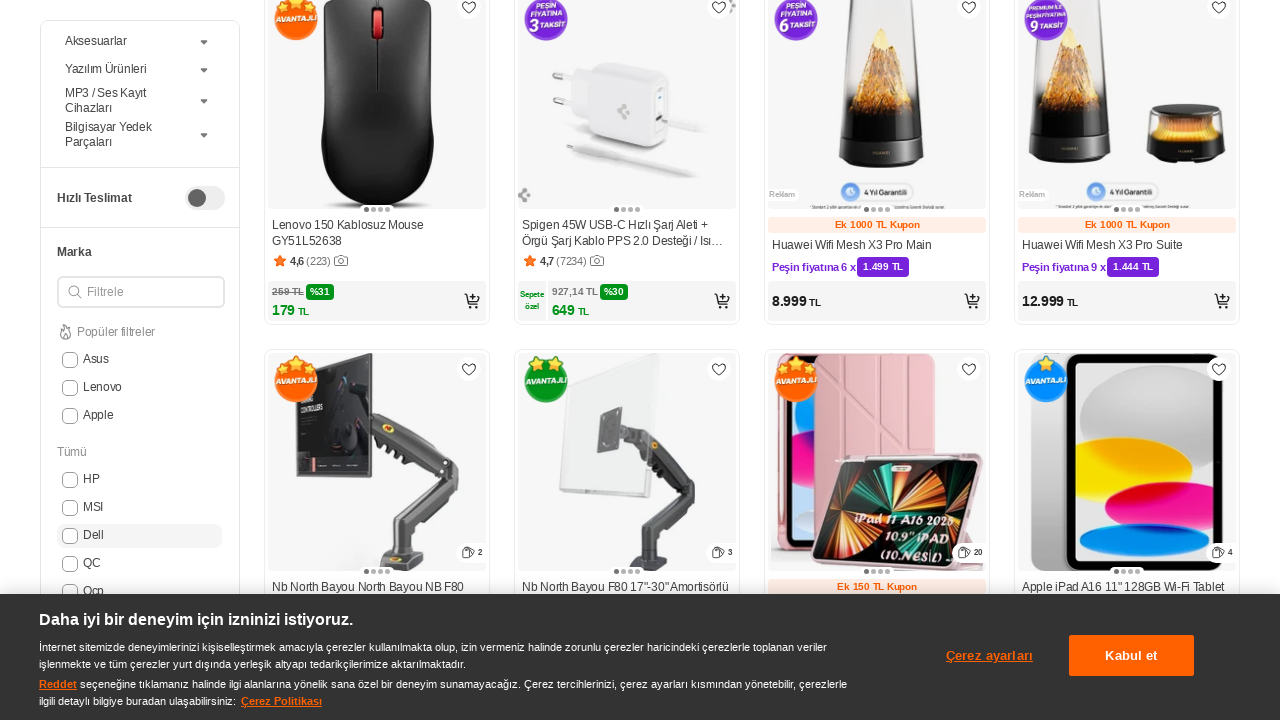

Scrolled brand checkbox 7 into view
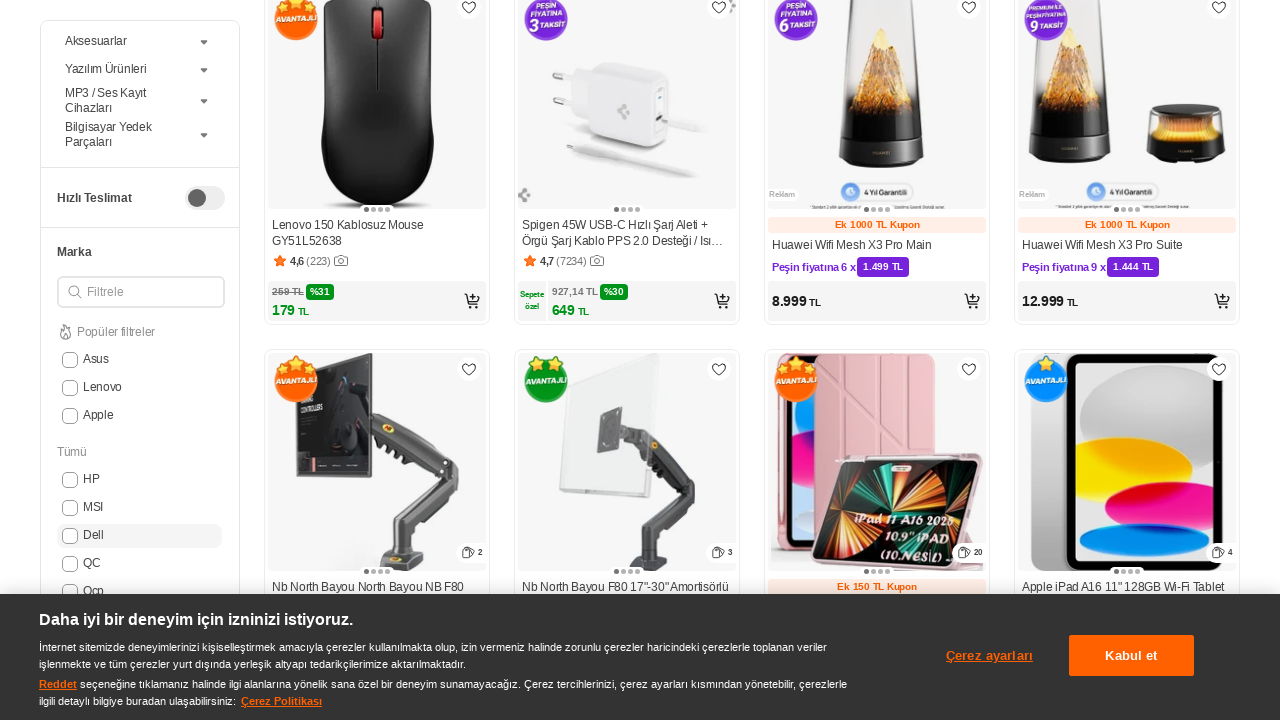

Clicked brand checkbox 7
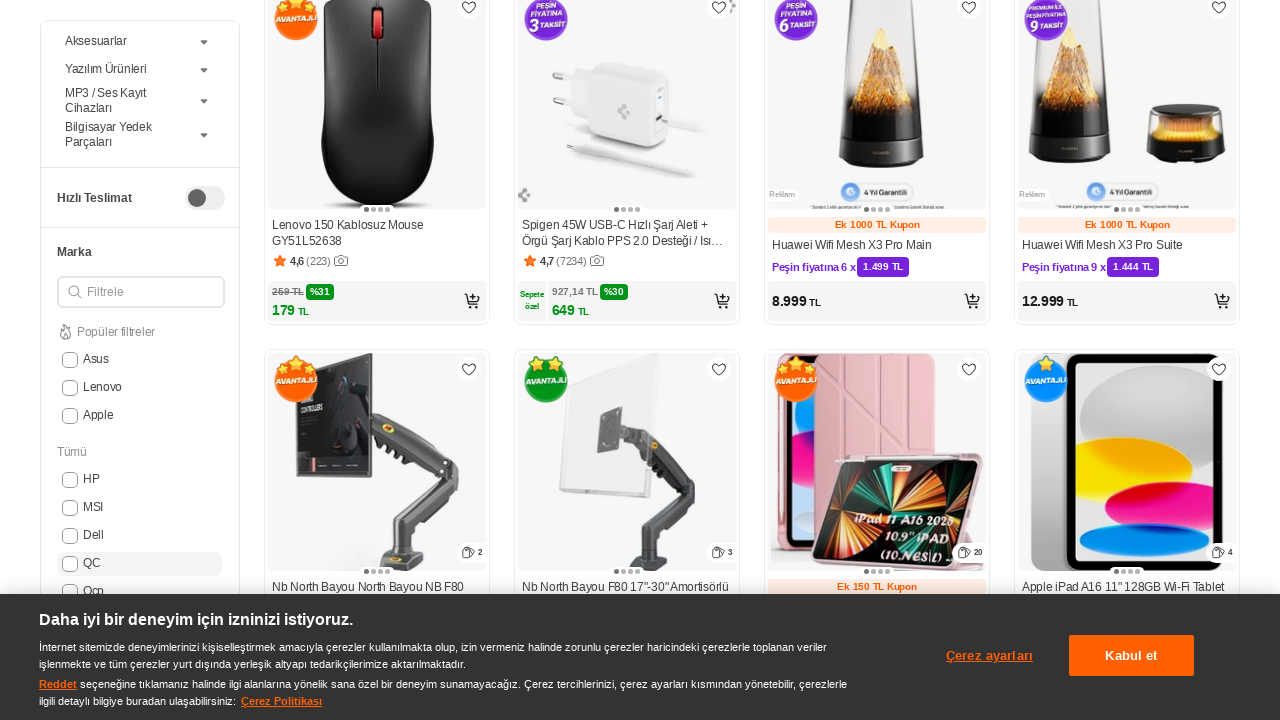

Retrieved brand name: qc
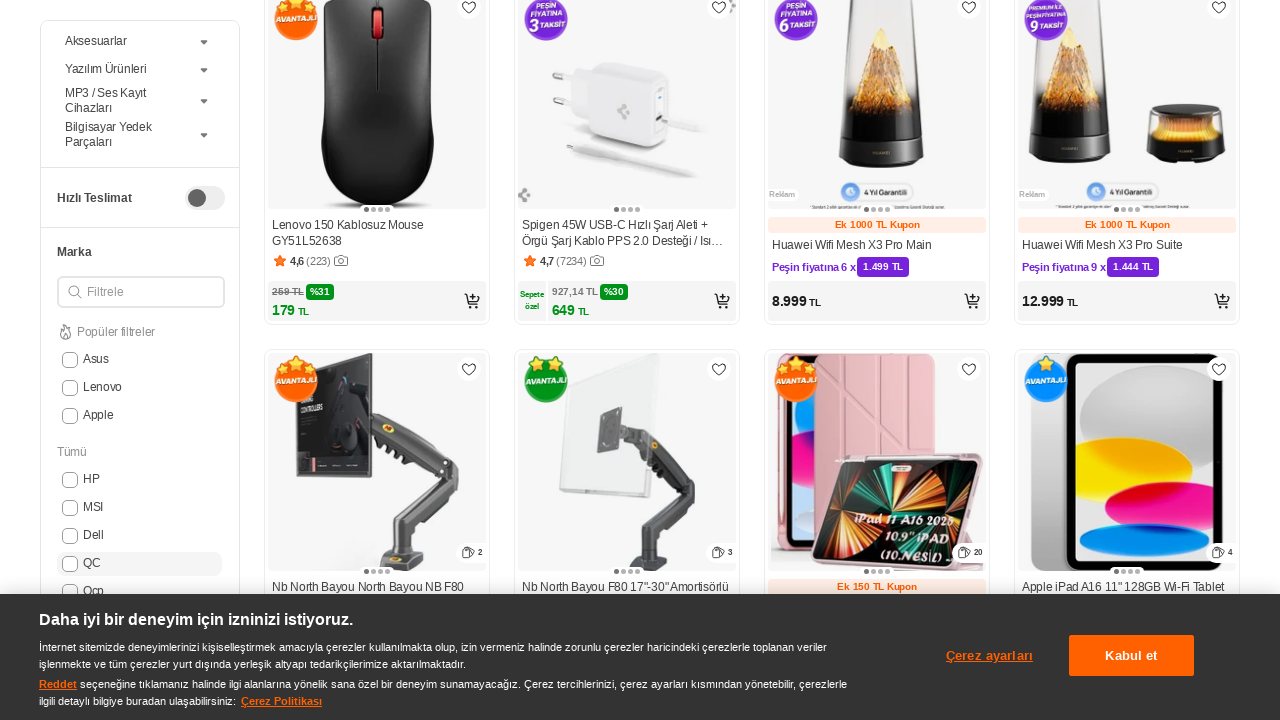

Waited 500ms before proceeding to next brand
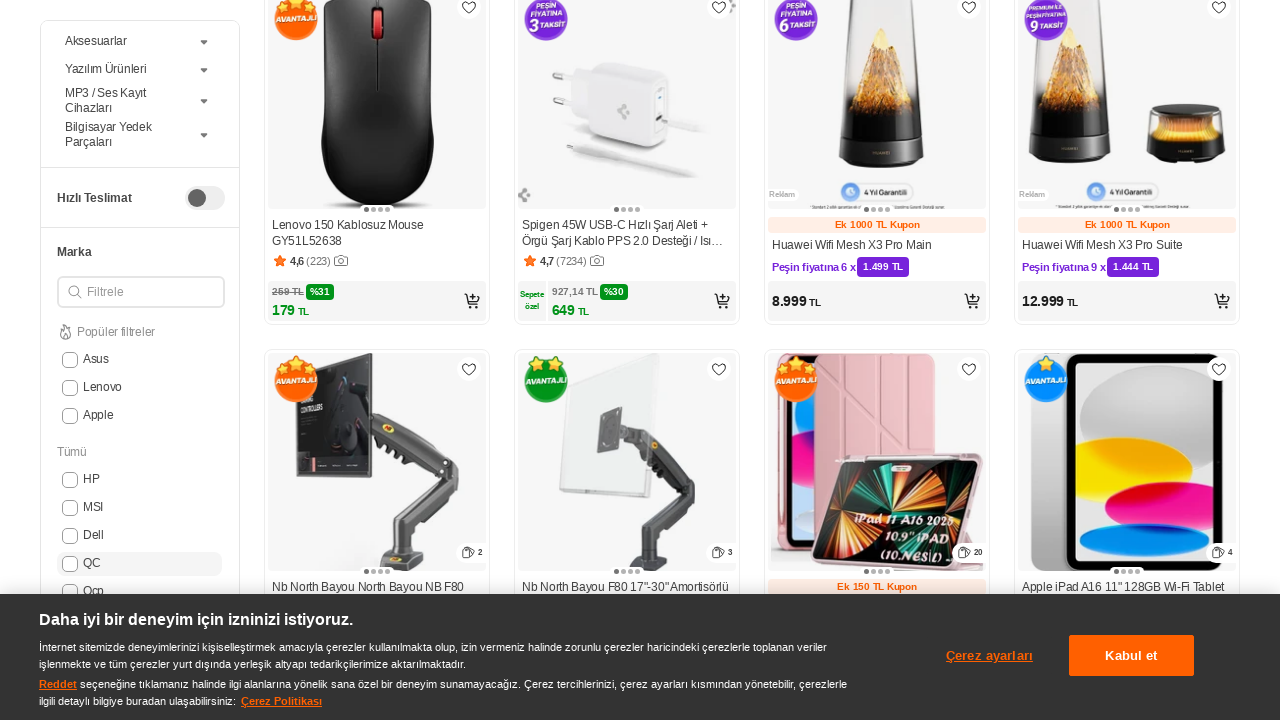

Scrolled brand checkbox 8 into view
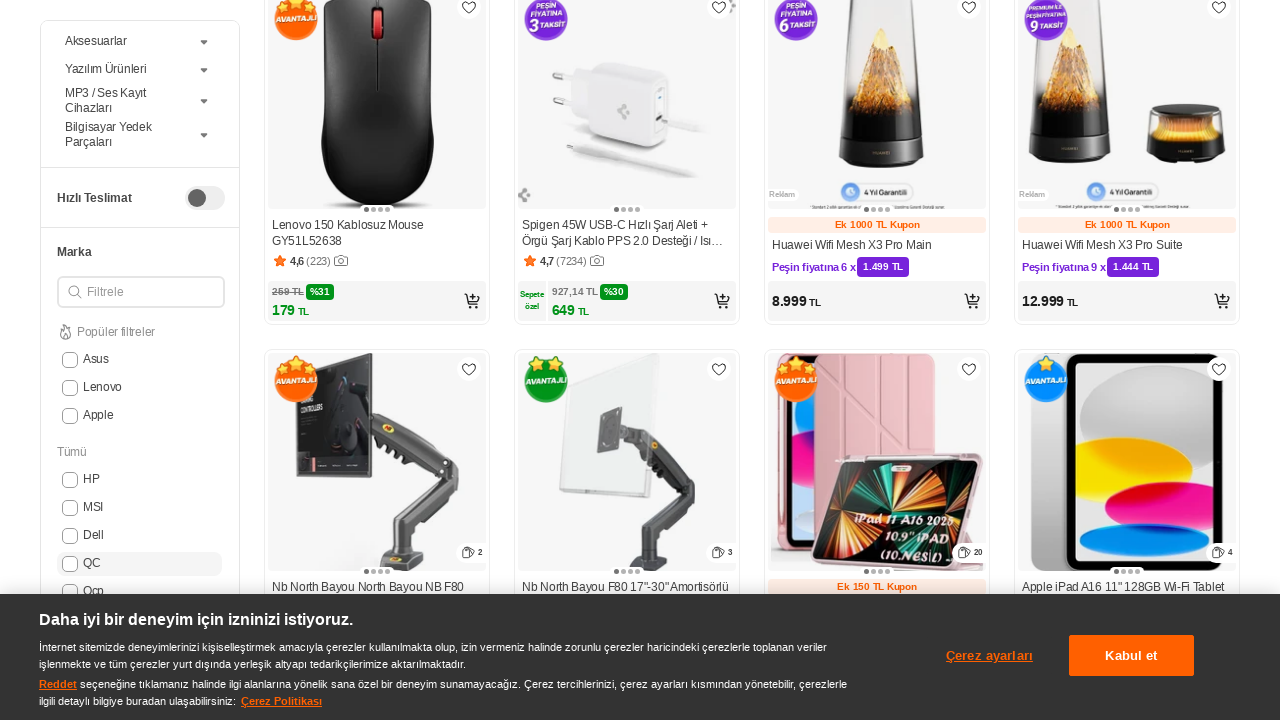

Clicked brand checkbox 8
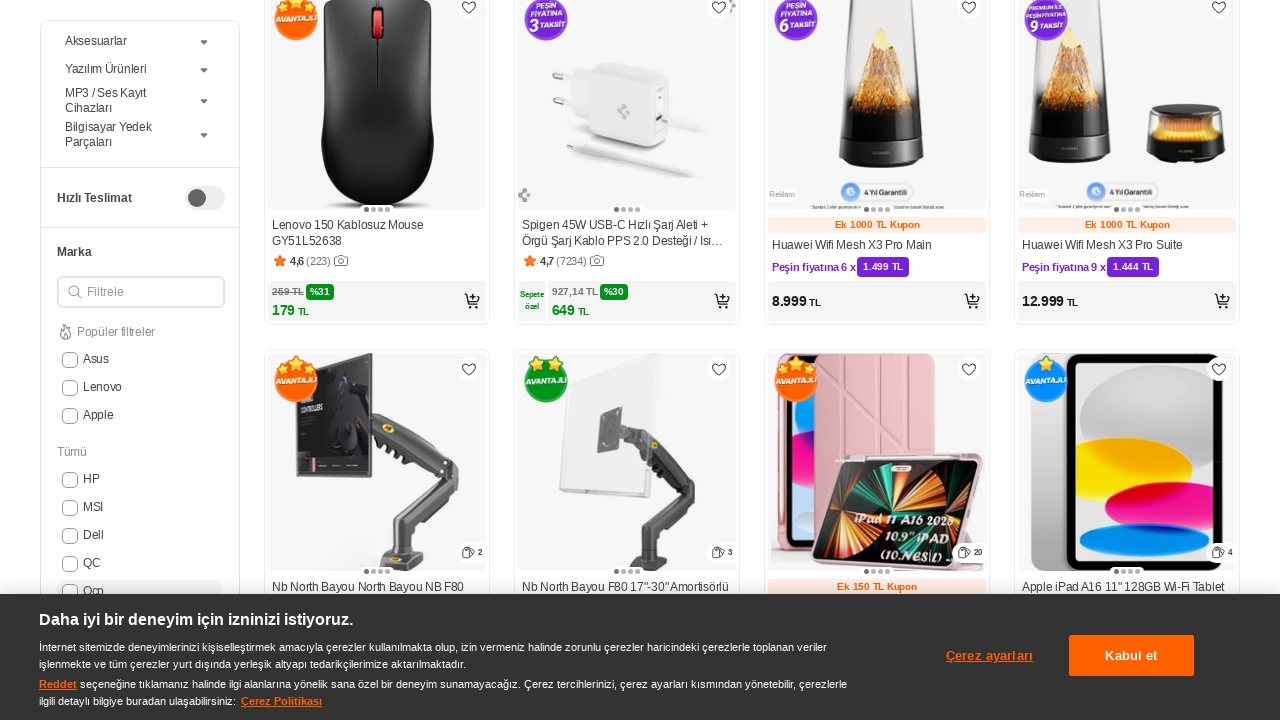

Retrieved brand name: ocp
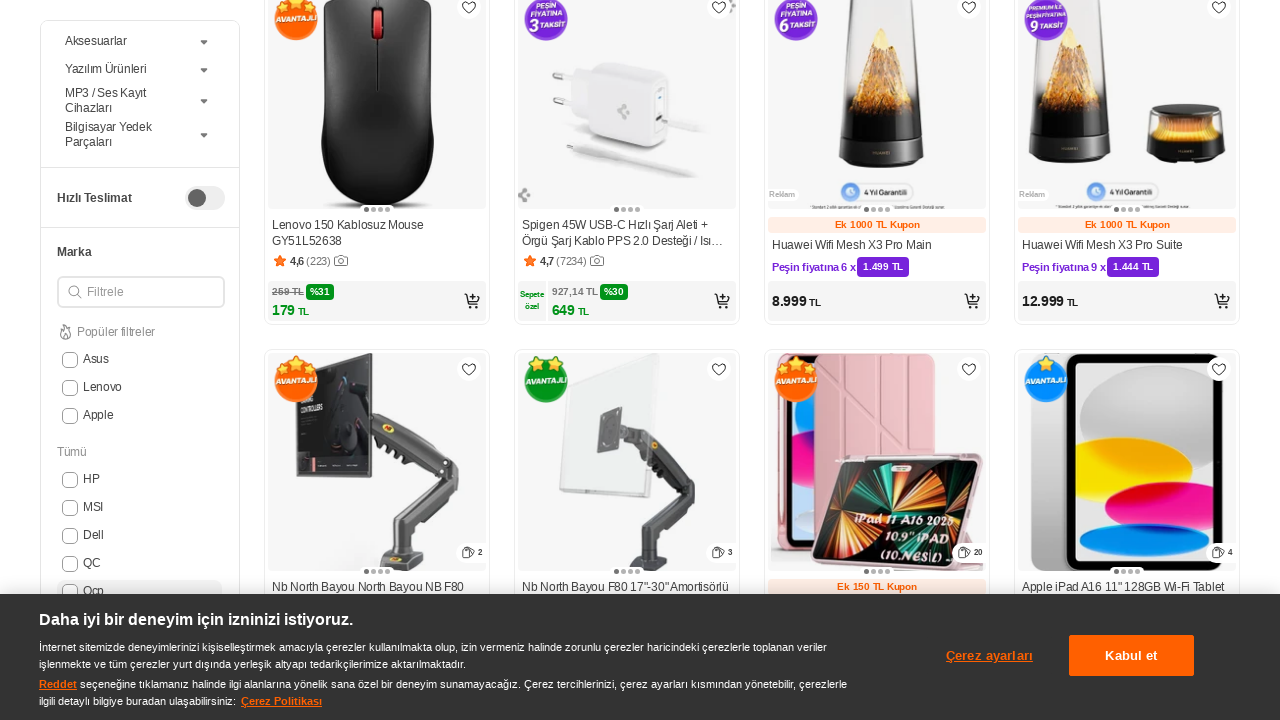

Waited 500ms before proceeding to next brand
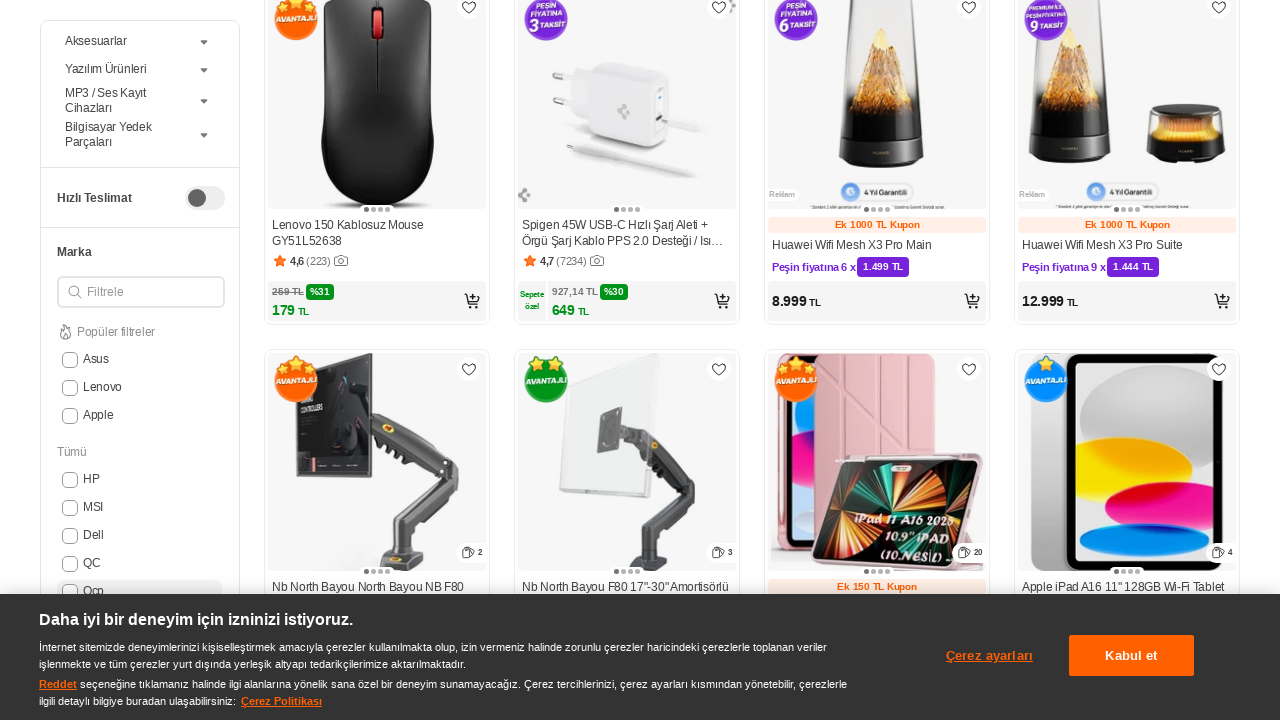

Scrolled brand checkbox 9 into view
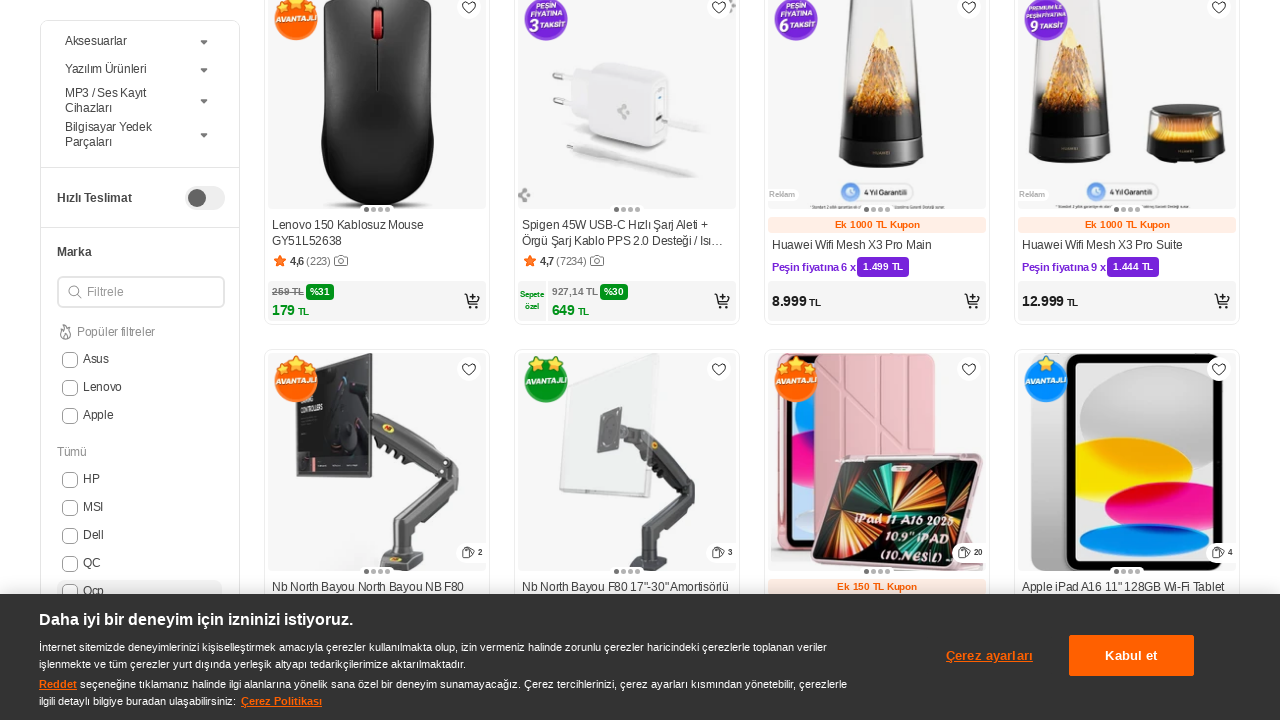

Clicked brand checkbox 9
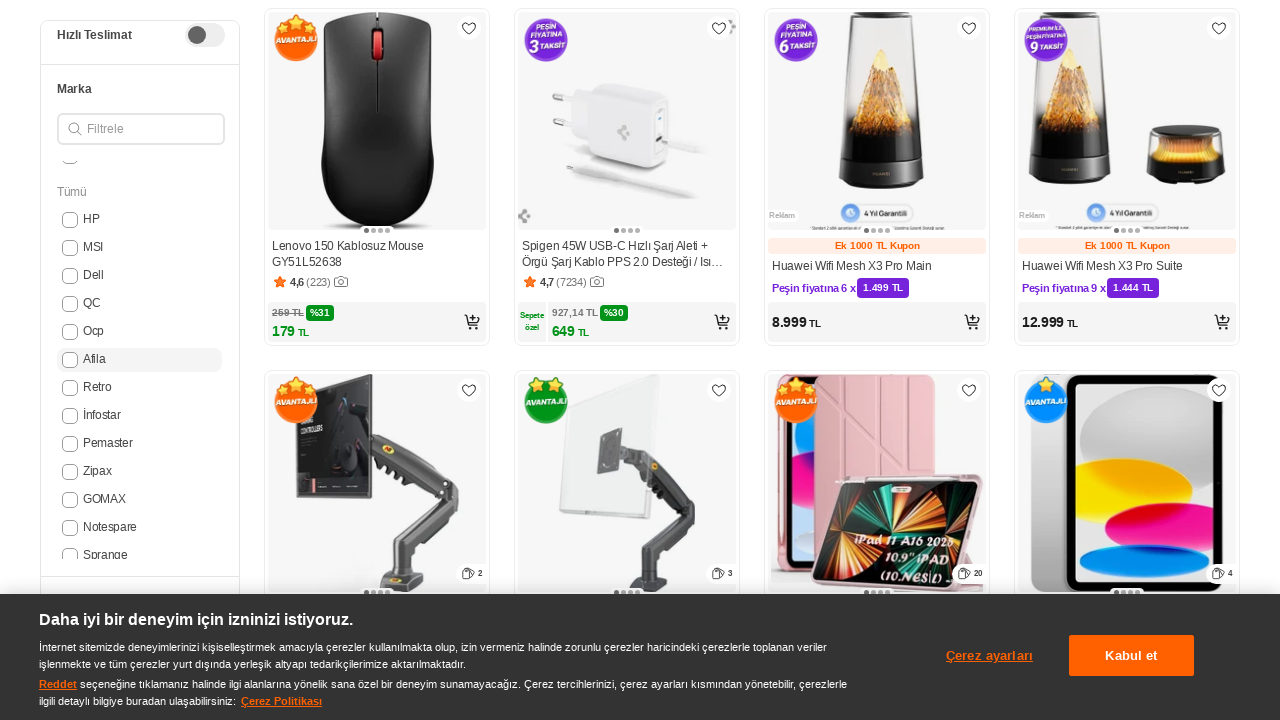

Retrieved brand name: afila
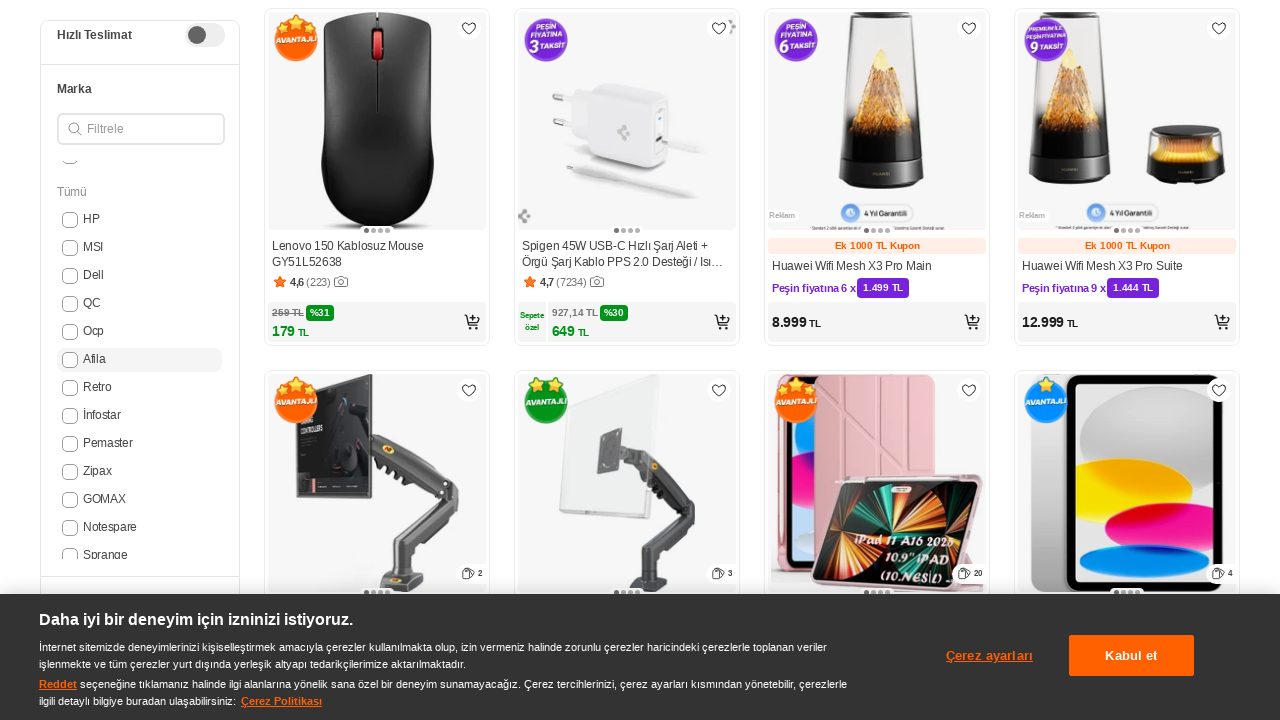

Waited 500ms before proceeding to next brand
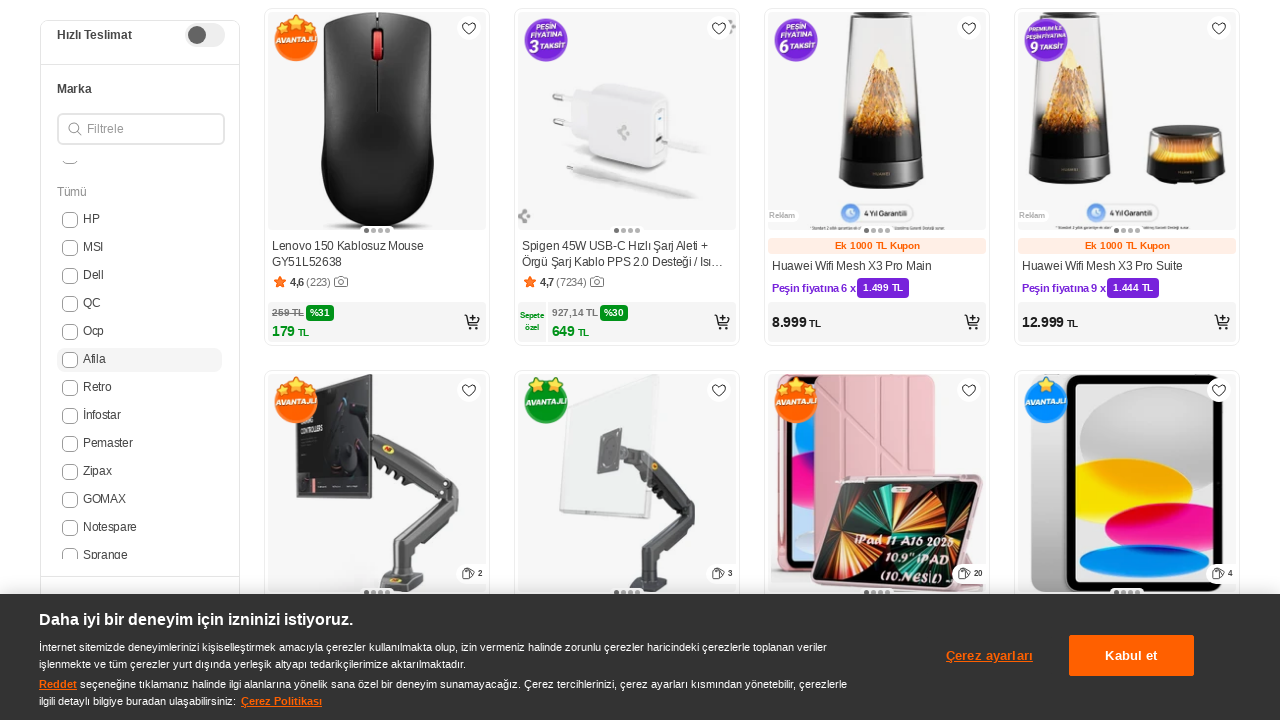

Scrolled brand checkbox 10 into view
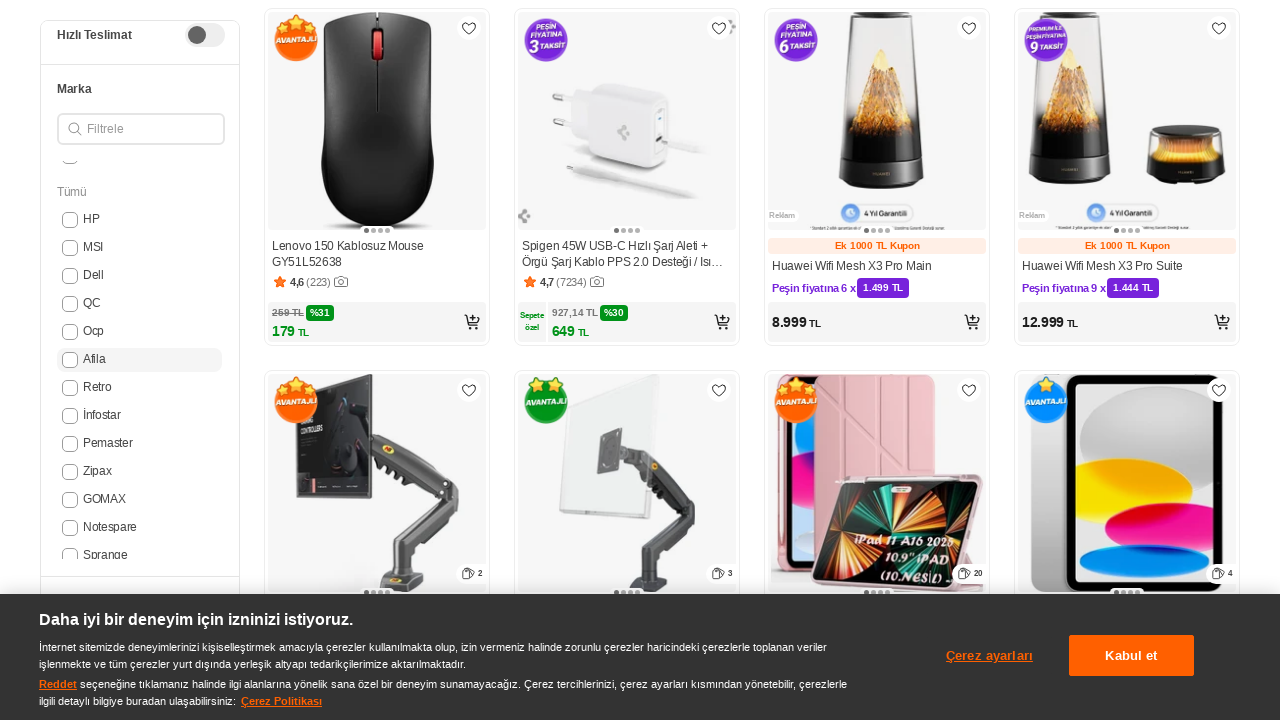

Clicked brand checkbox 10
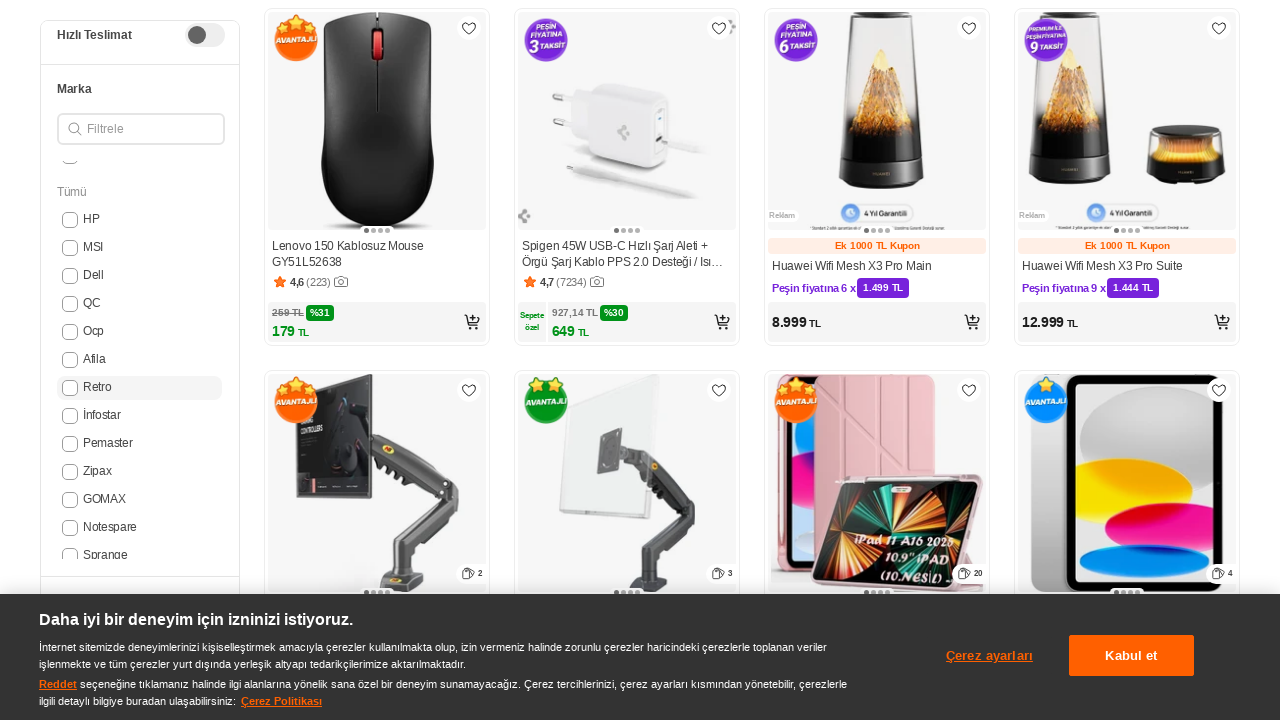

Retrieved brand name: retro
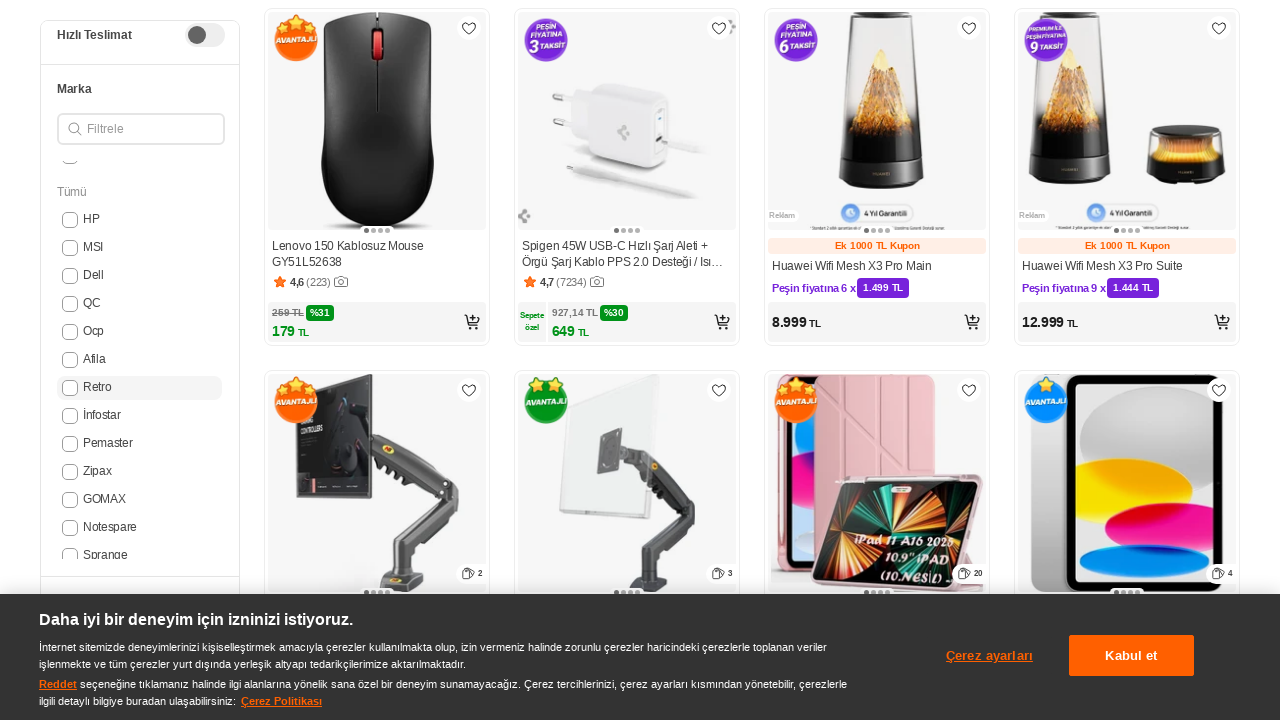

Waited 500ms before proceeding to next brand
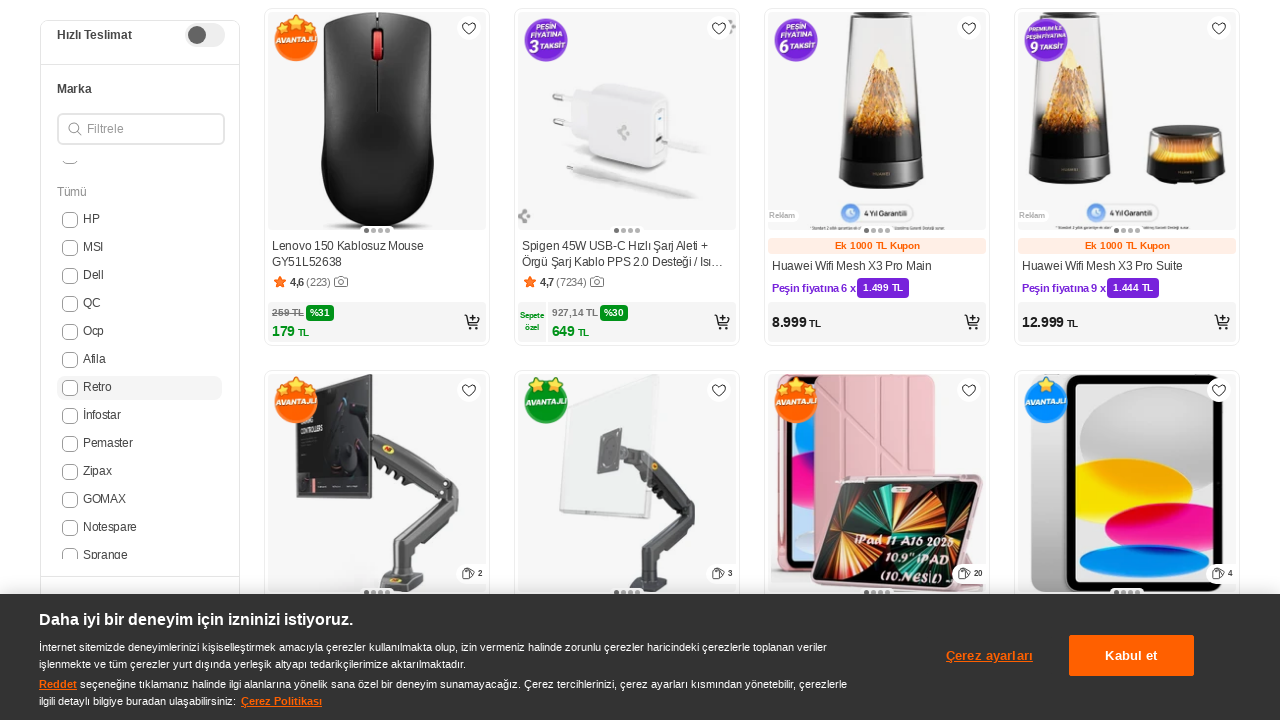

Scrolled brand checkbox 11 into view
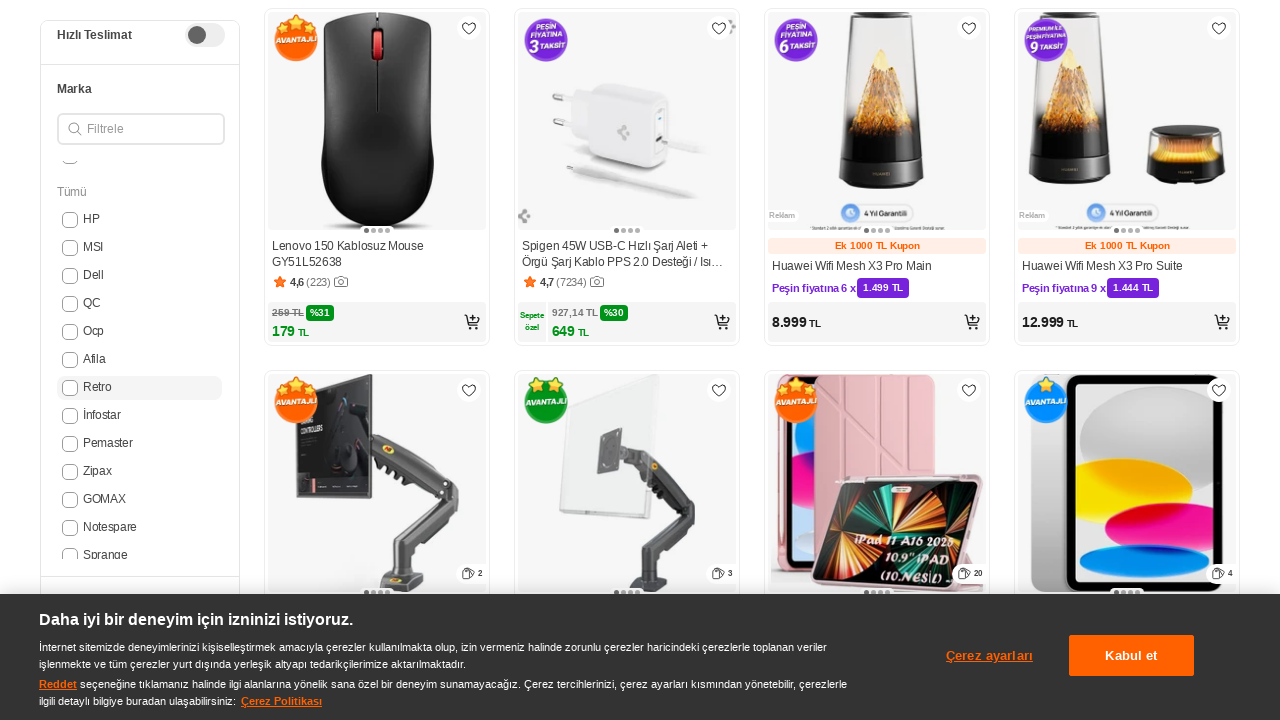

Clicked brand checkbox 11
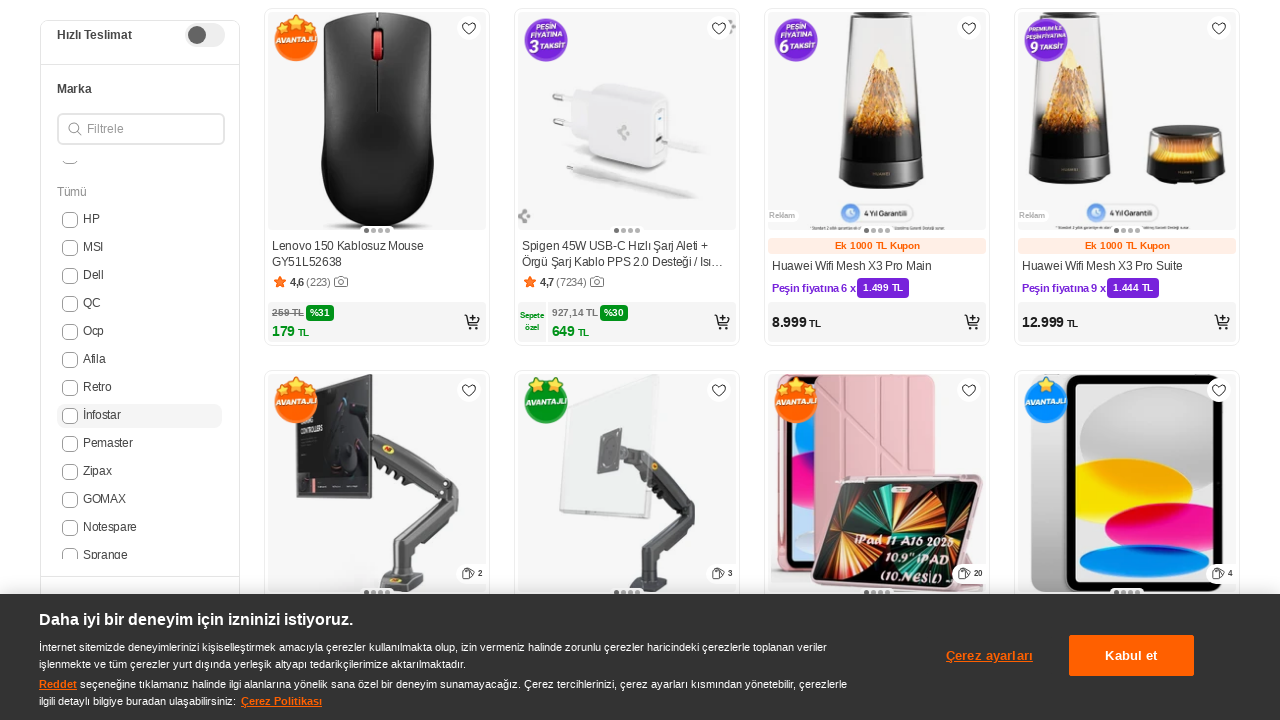

Retrieved brand name: infostar
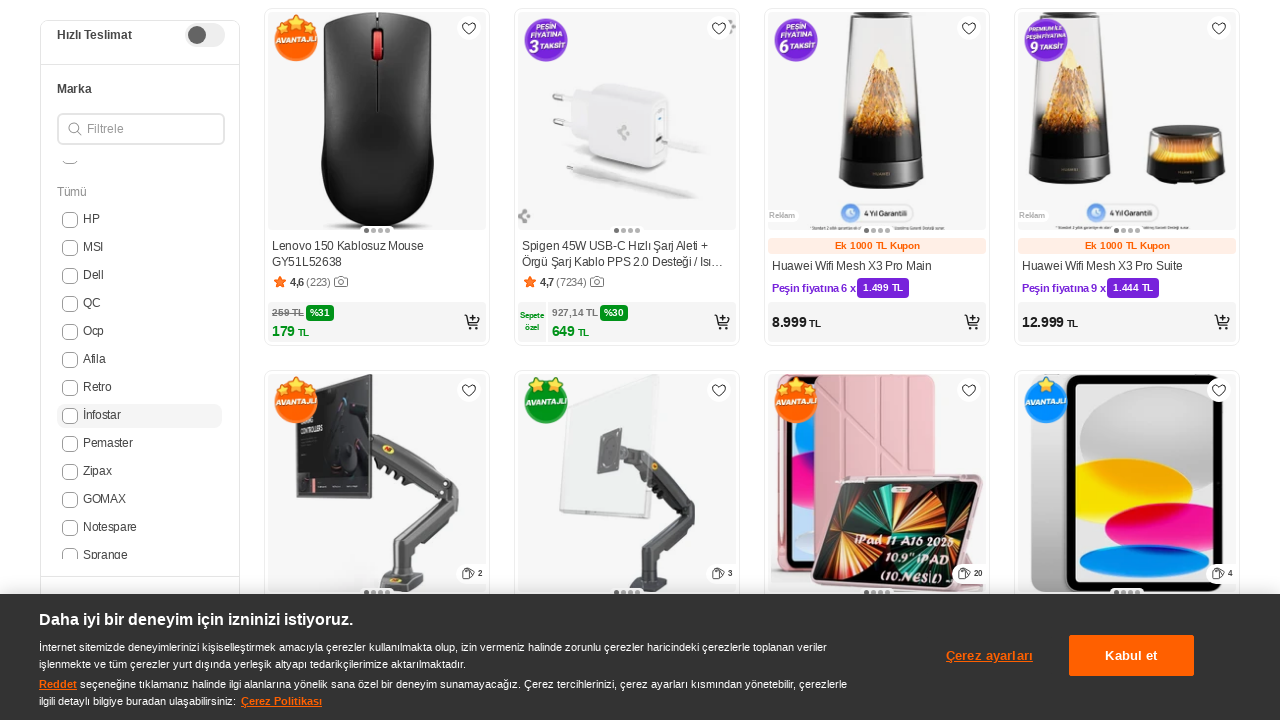

Waited 500ms before proceeding to next brand
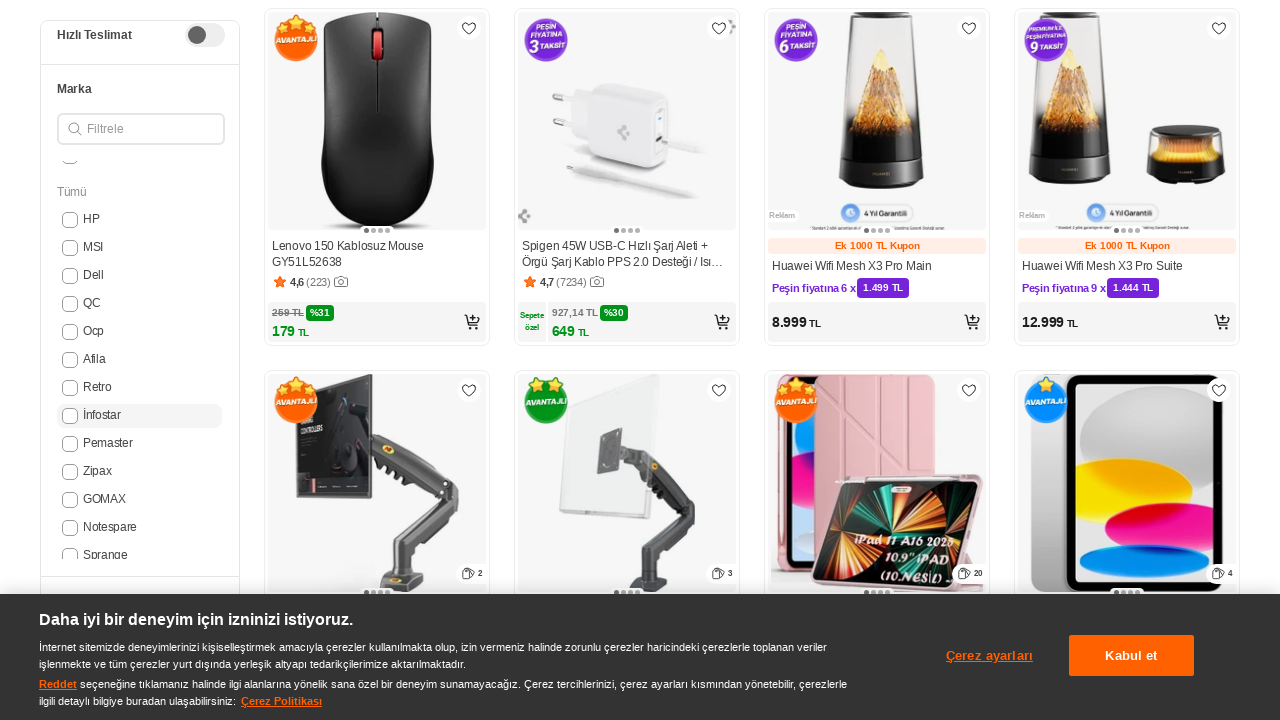

Scrolled brand checkbox 12 into view
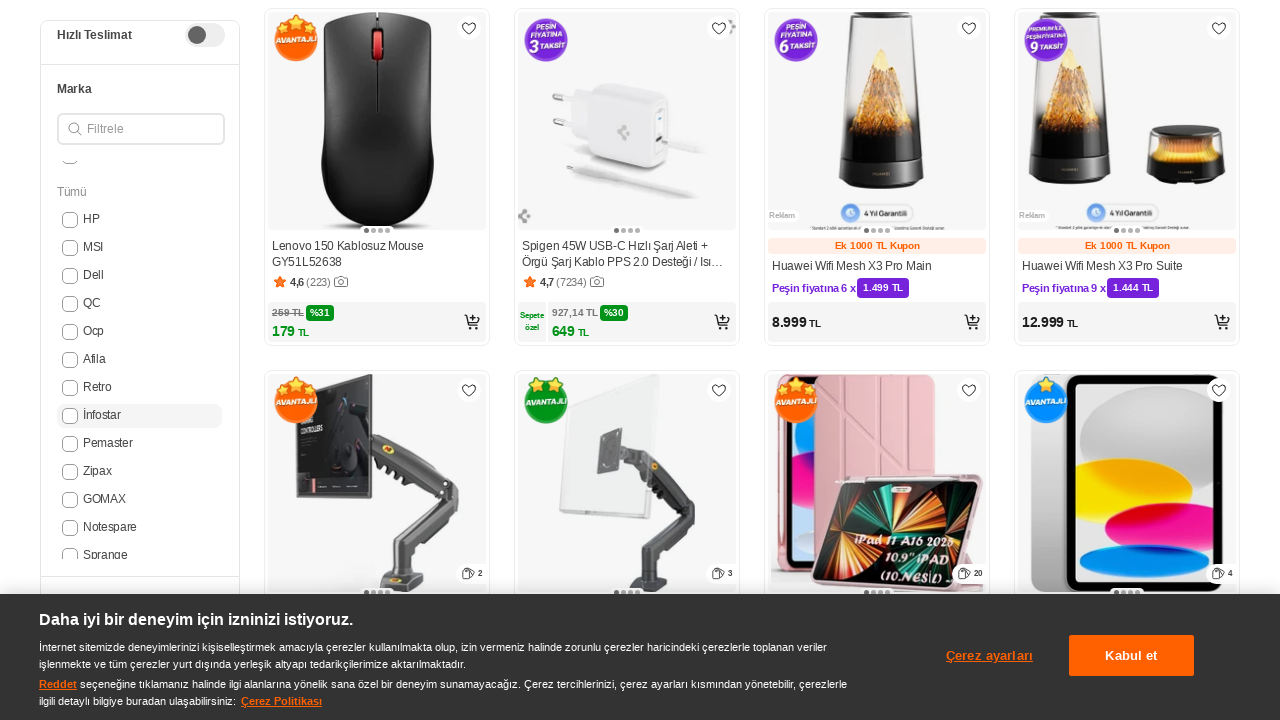

Clicked brand checkbox 12
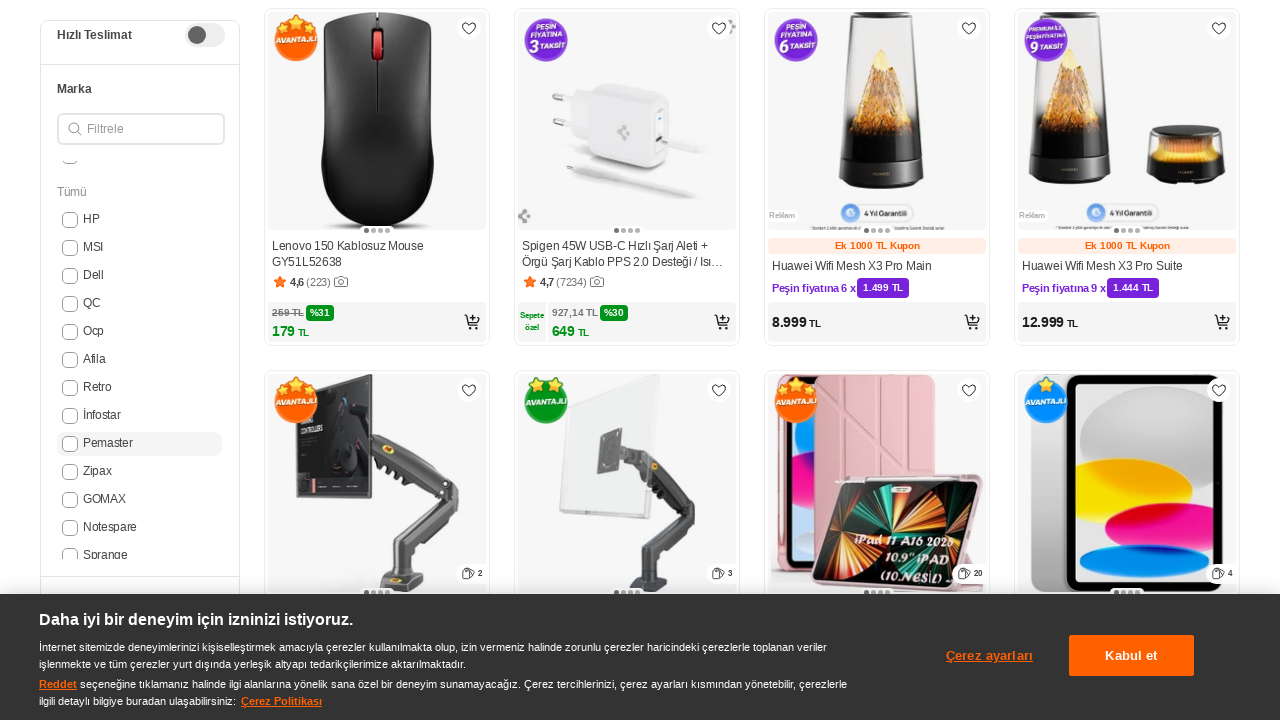

Retrieved brand name: pemaster
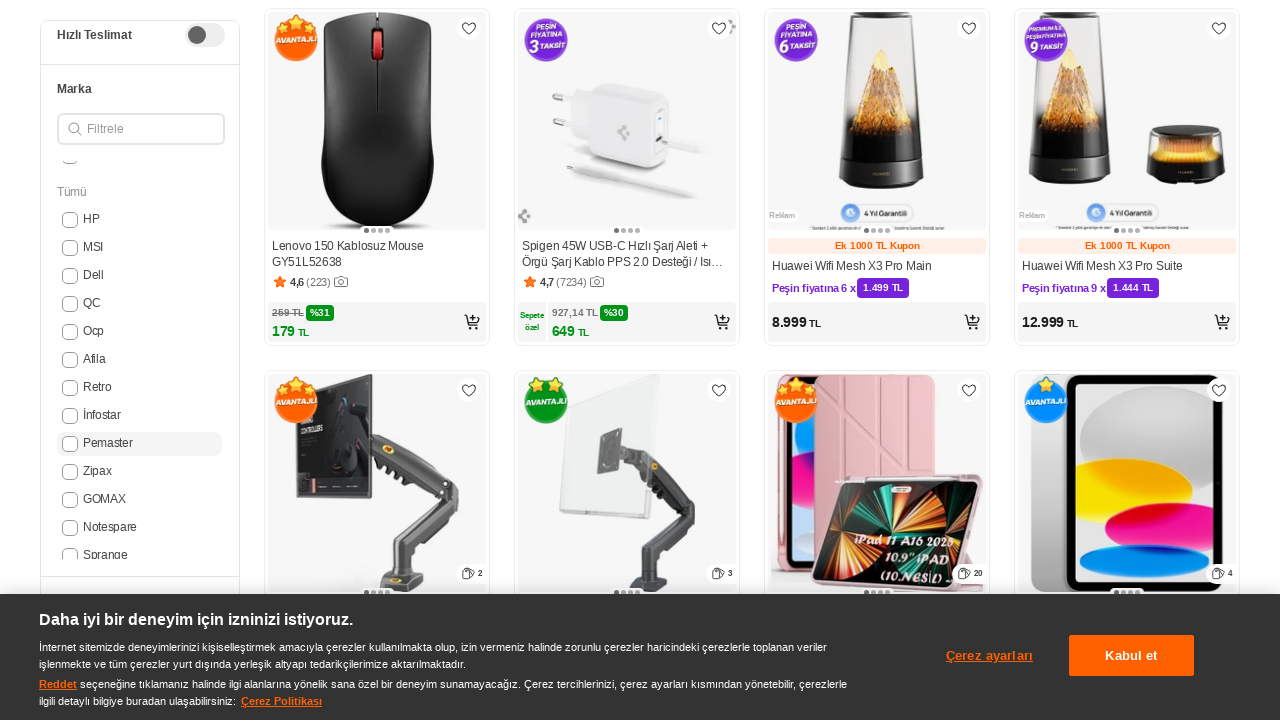

Waited 500ms before proceeding to next brand
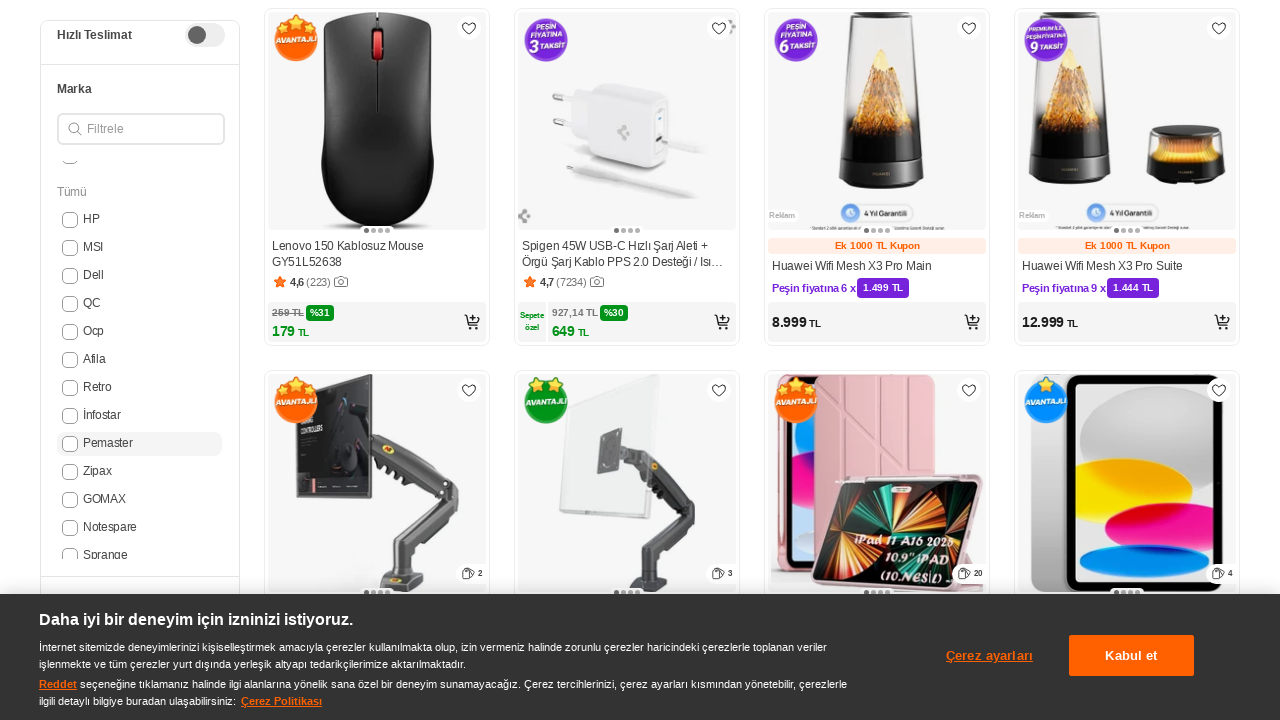

Scrolled brand checkbox 13 into view
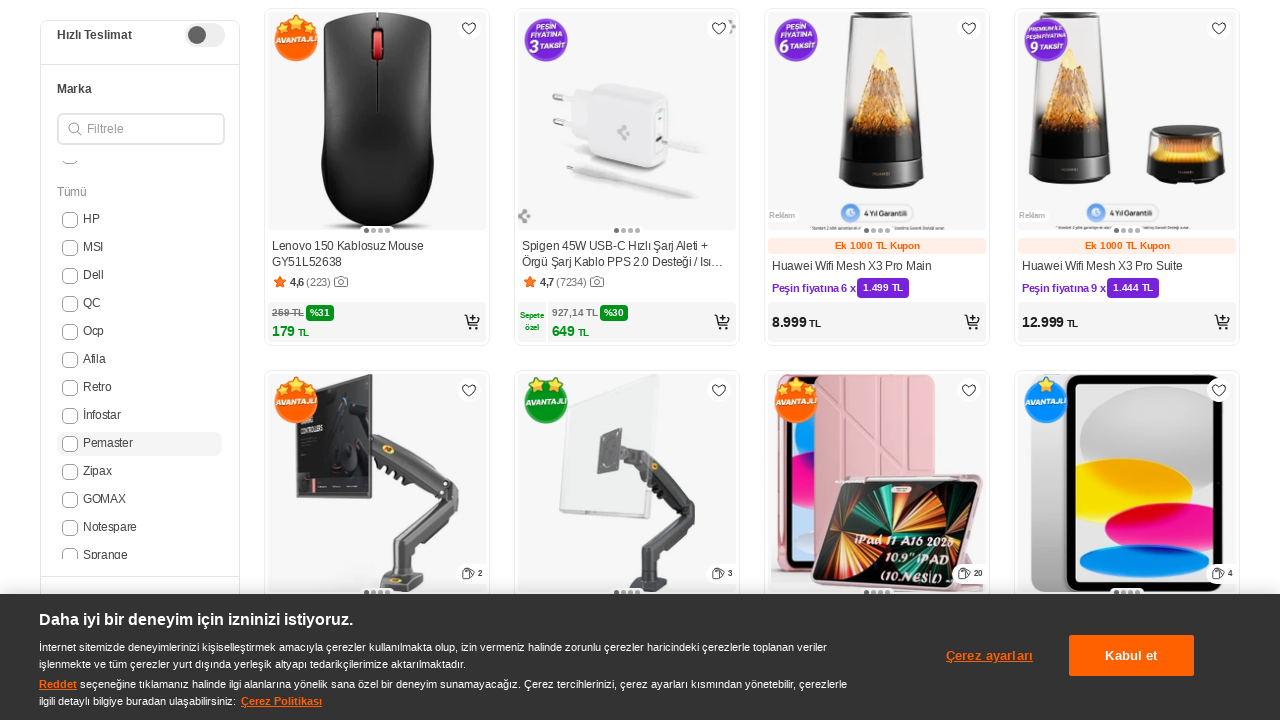

Clicked brand checkbox 13
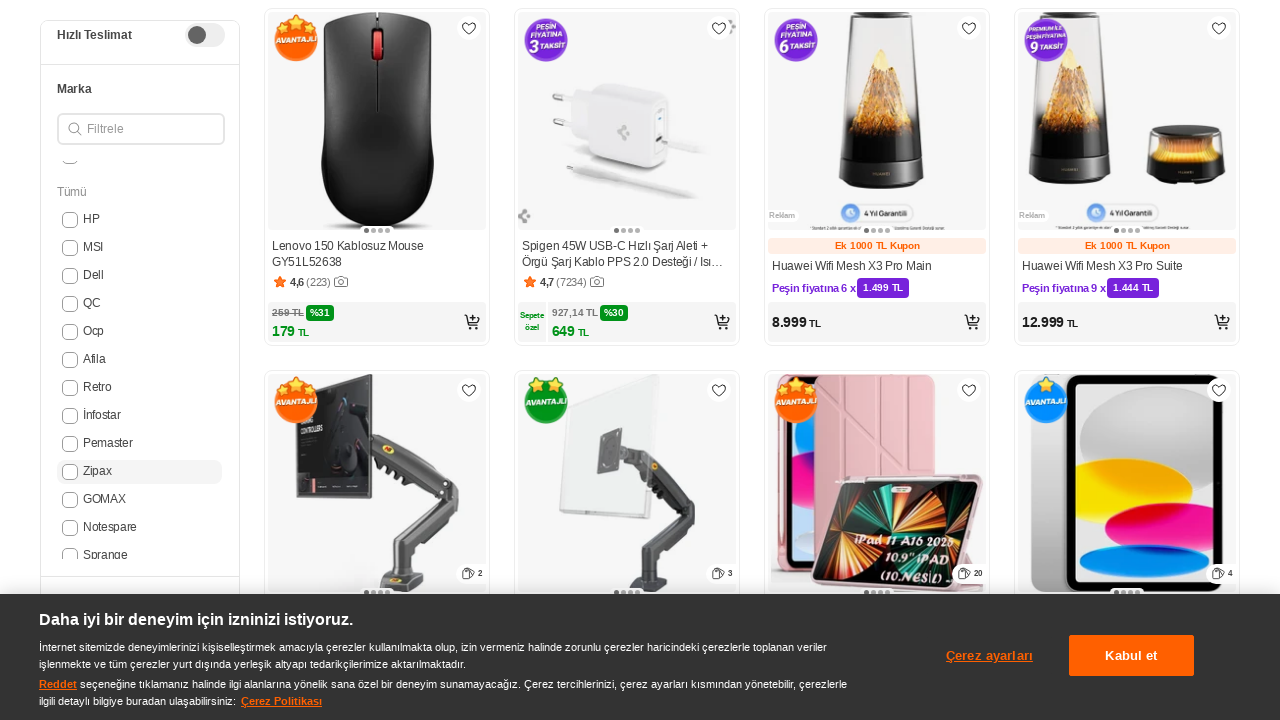

Retrieved brand name: zipax
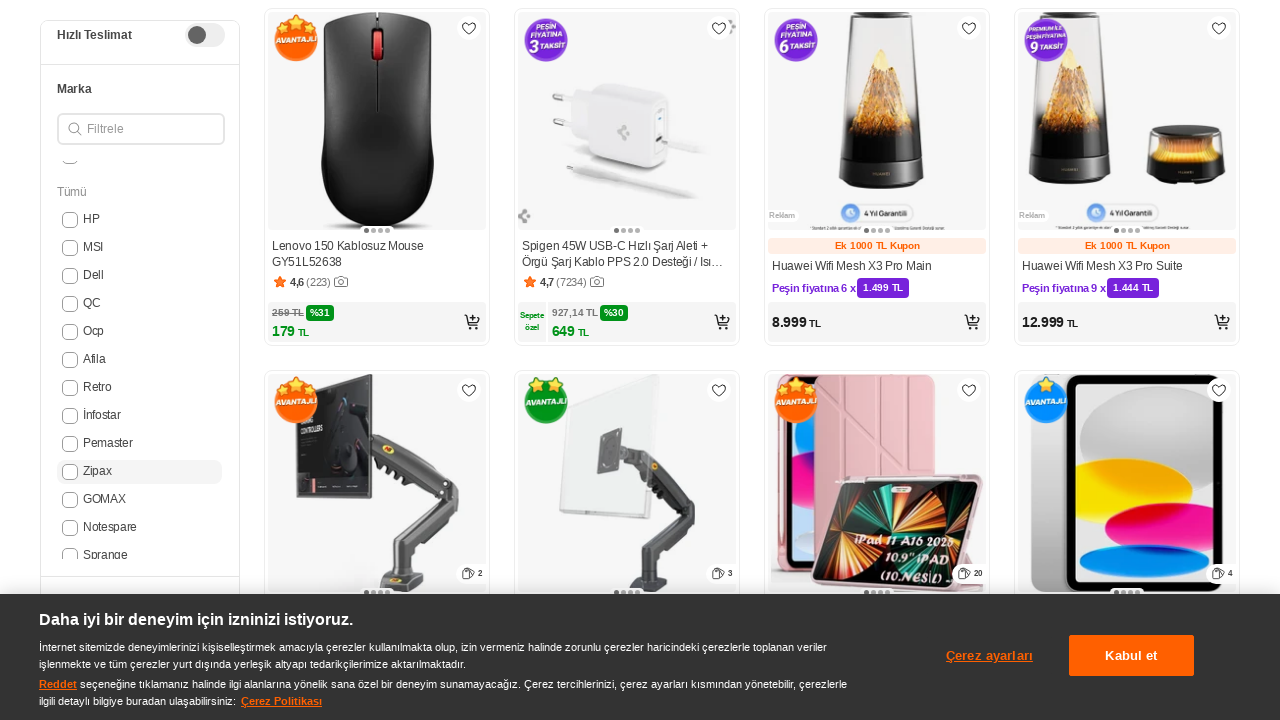

Waited 500ms before proceeding to next brand
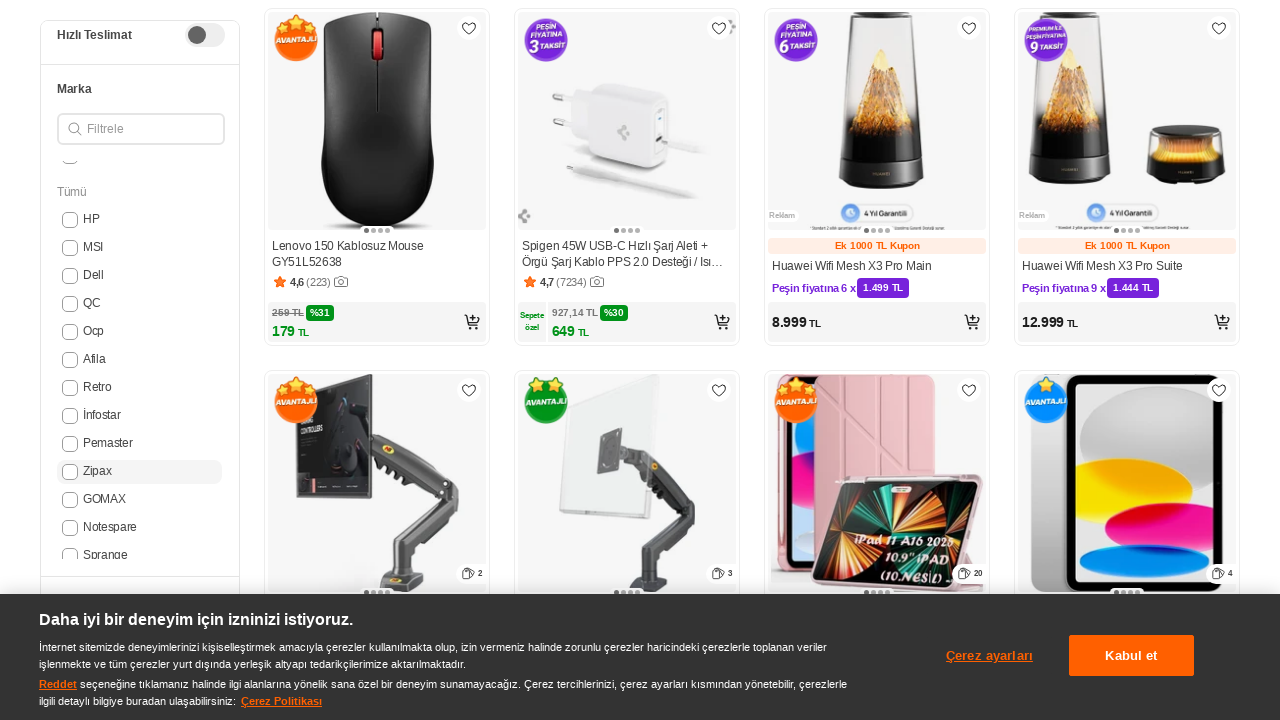

Scrolled brand checkbox 14 into view
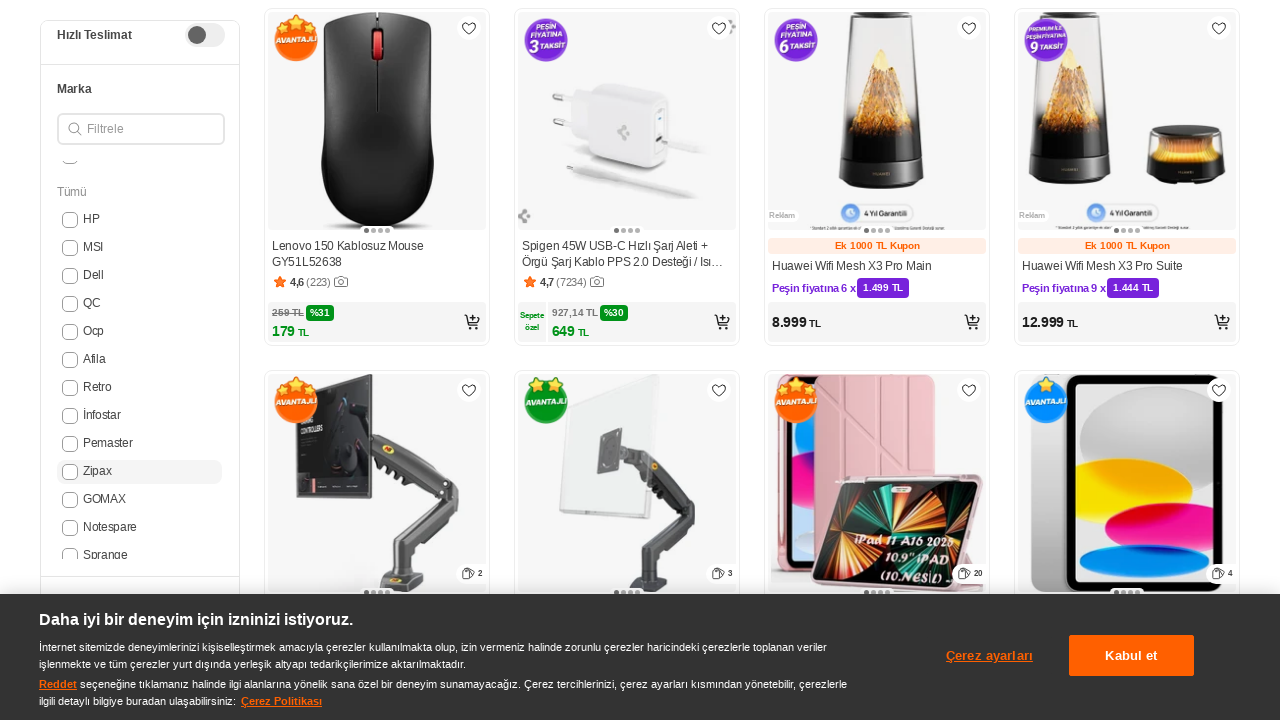

Clicked brand checkbox 14
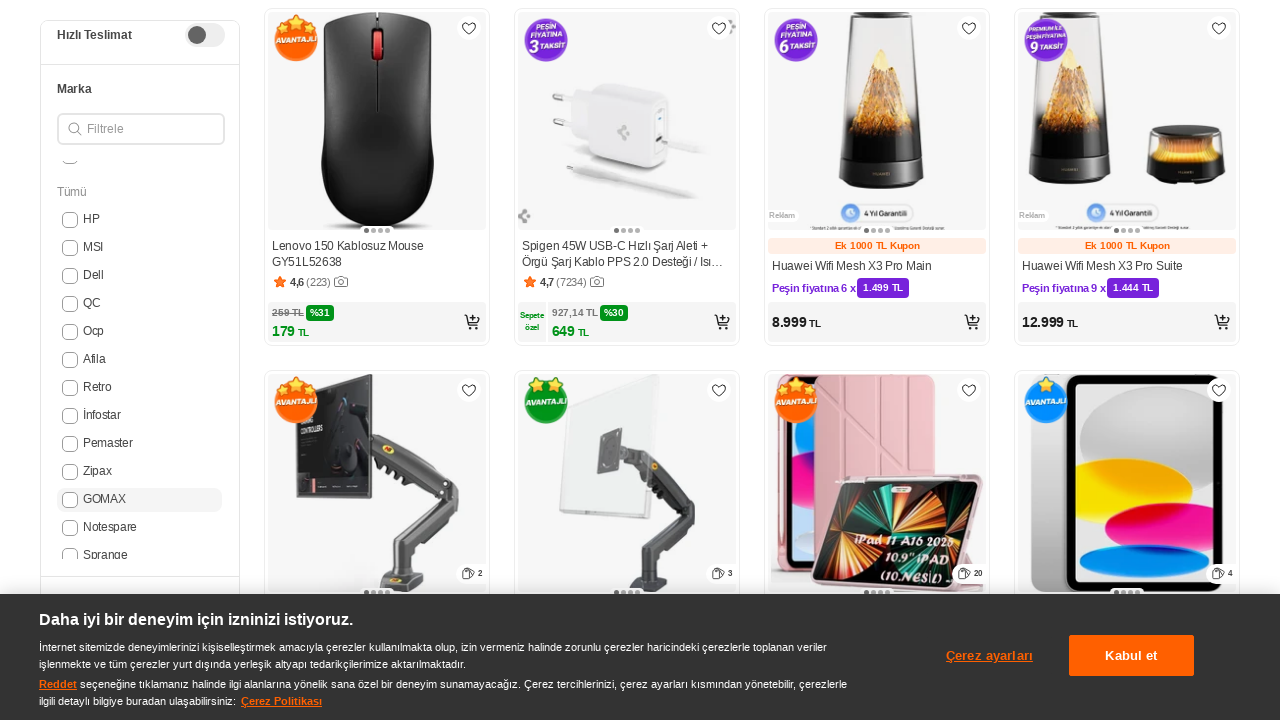

Retrieved brand name: gomax
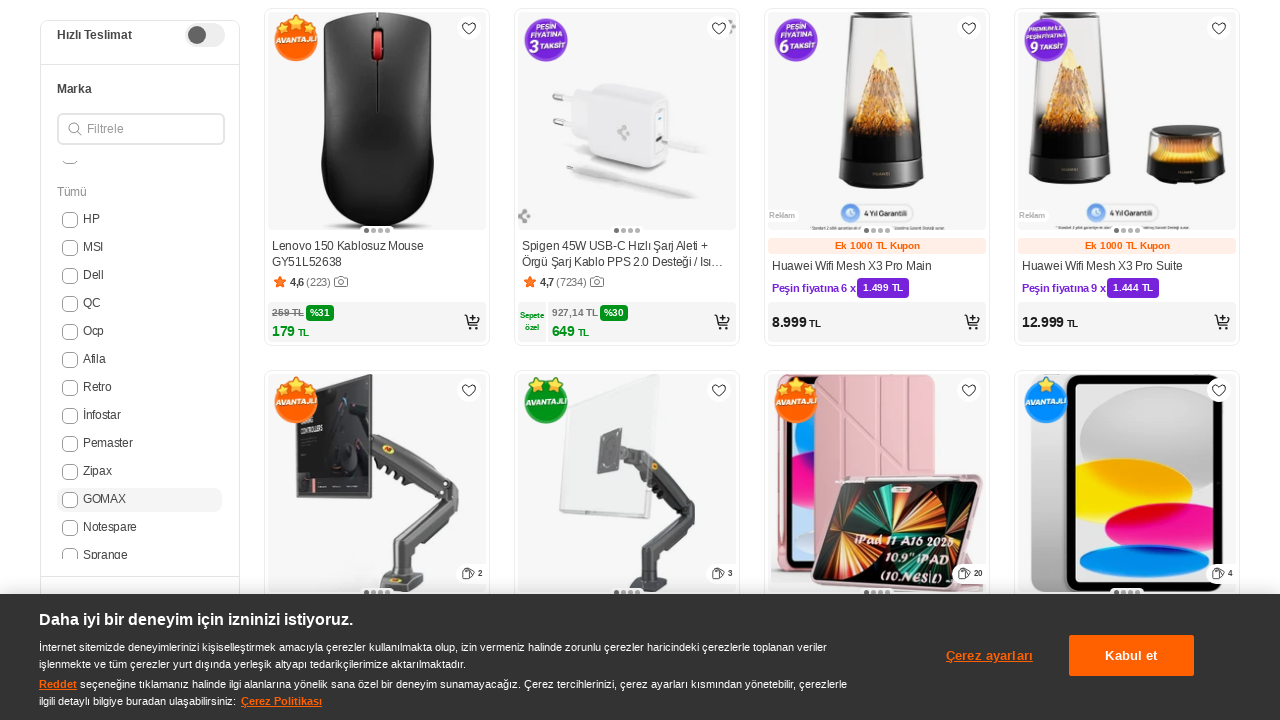

Waited 500ms before proceeding to next brand
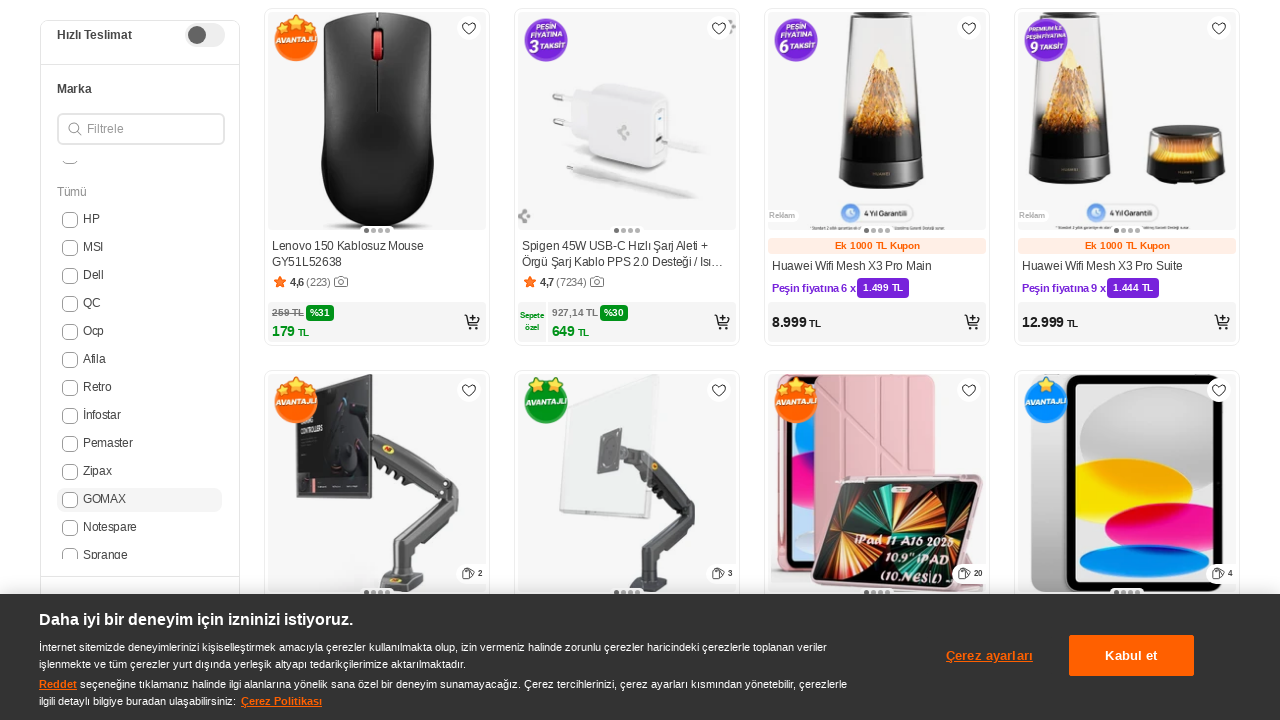

Scrolled brand checkbox 15 into view
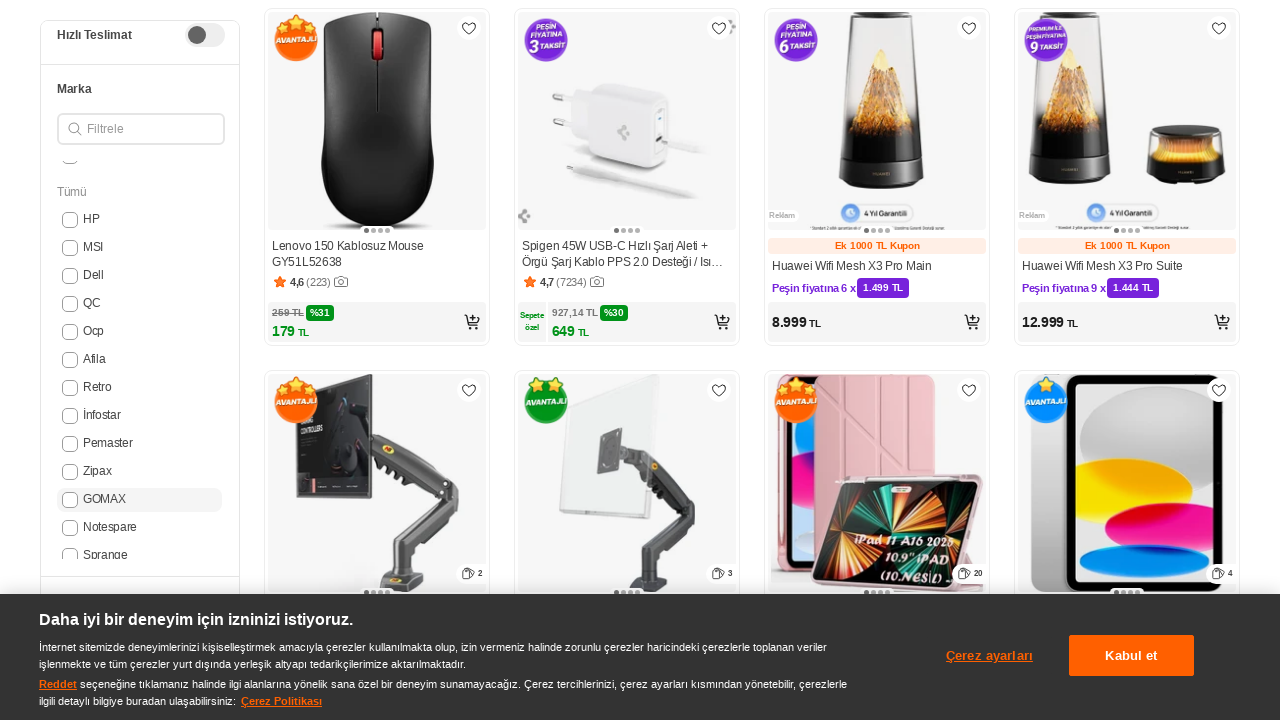

Clicked brand checkbox 15
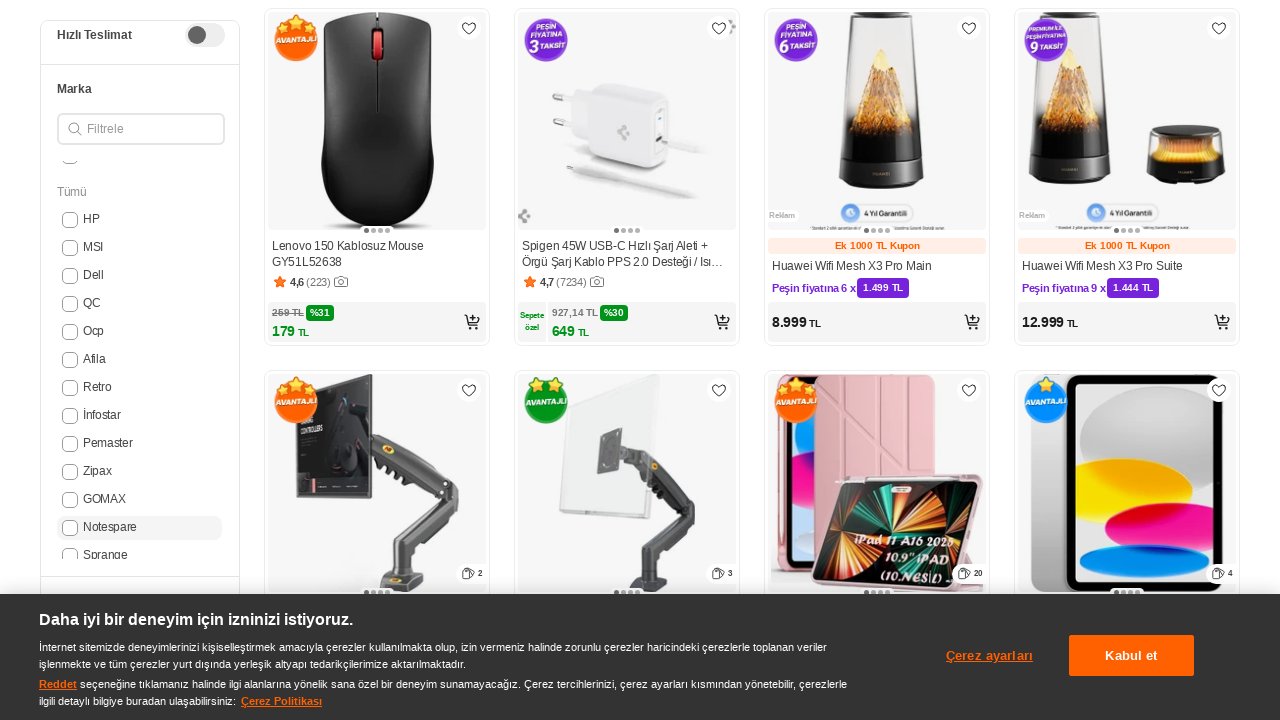

Retrieved brand name: notespare
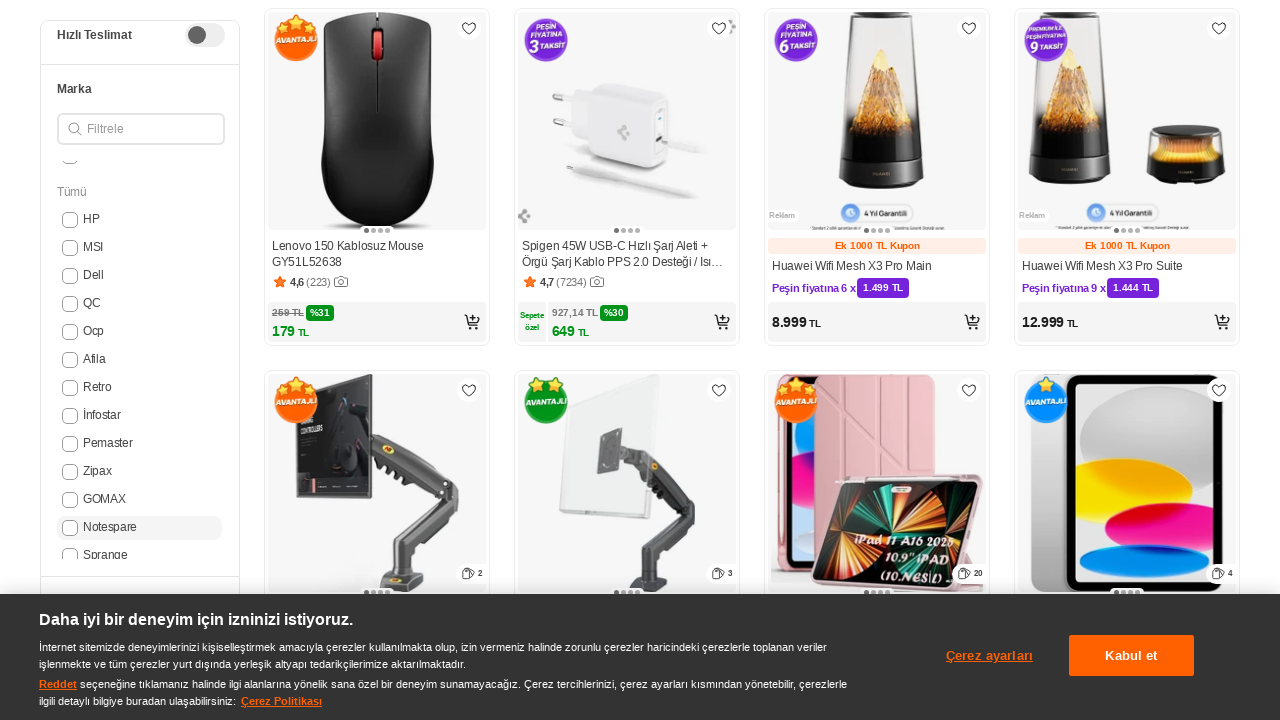

Waited 500ms before proceeding to next brand
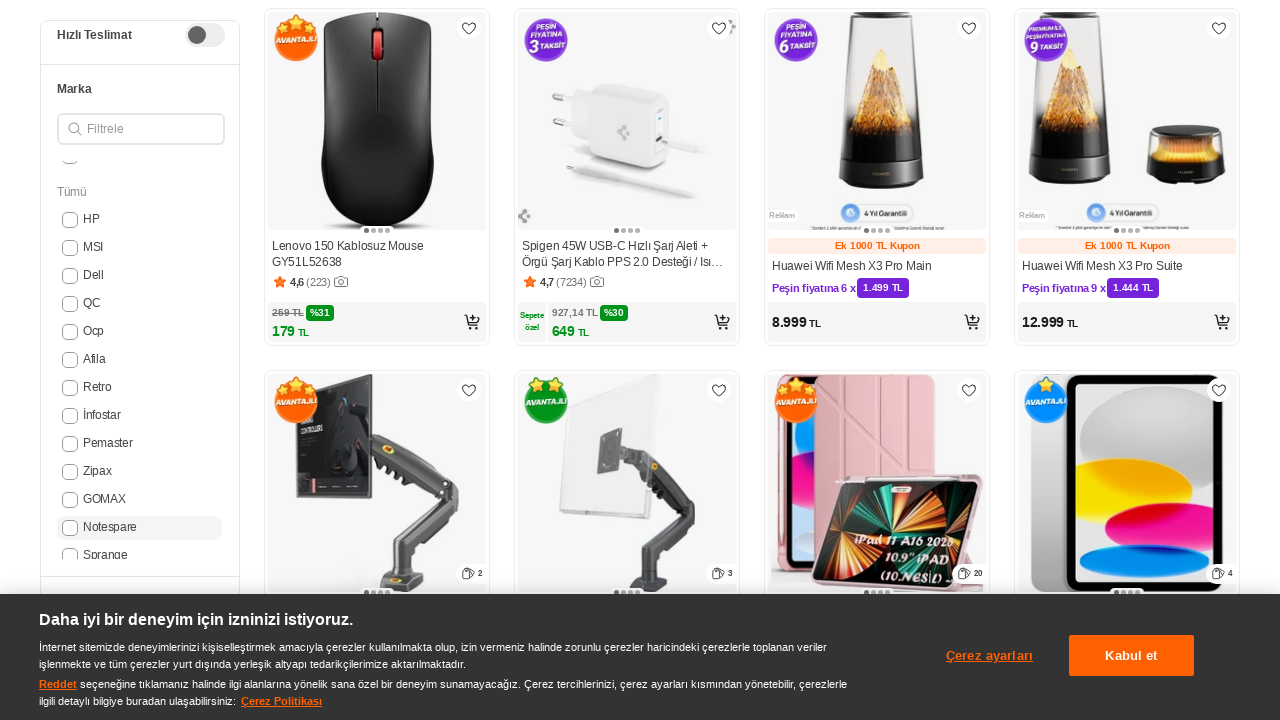

Scrolled brand checkbox 16 into view
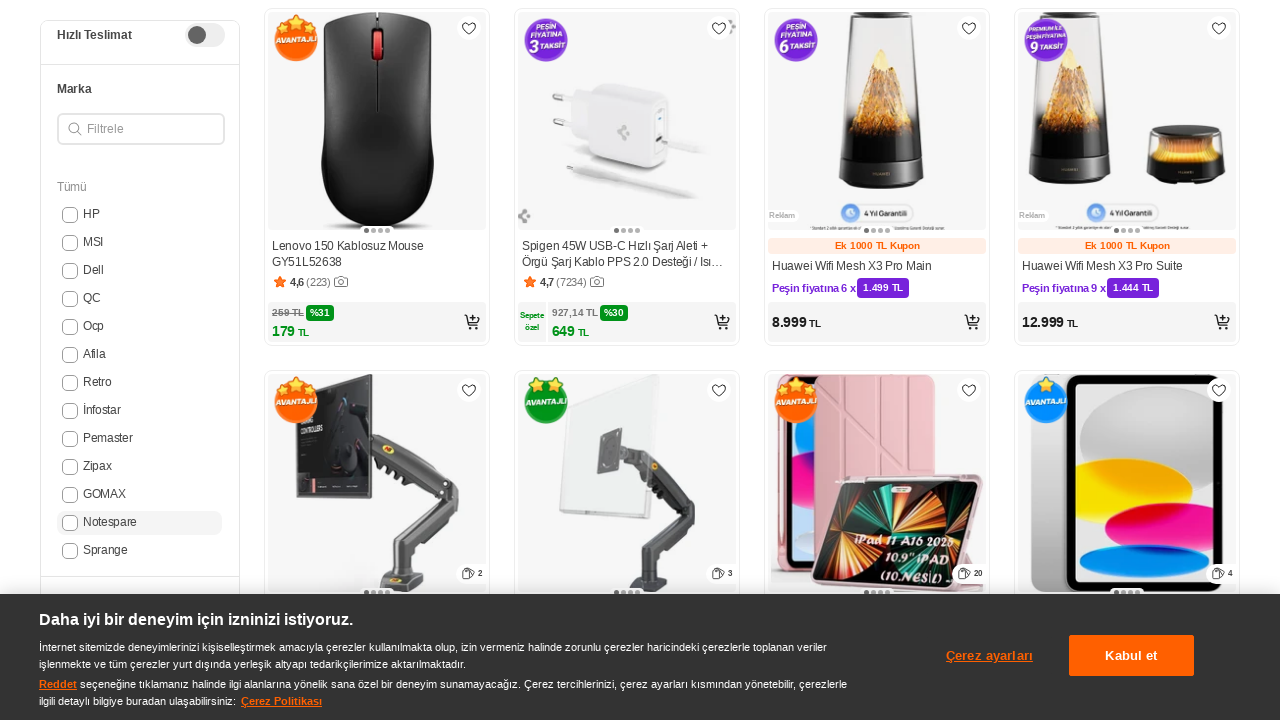

Clicked brand checkbox 16
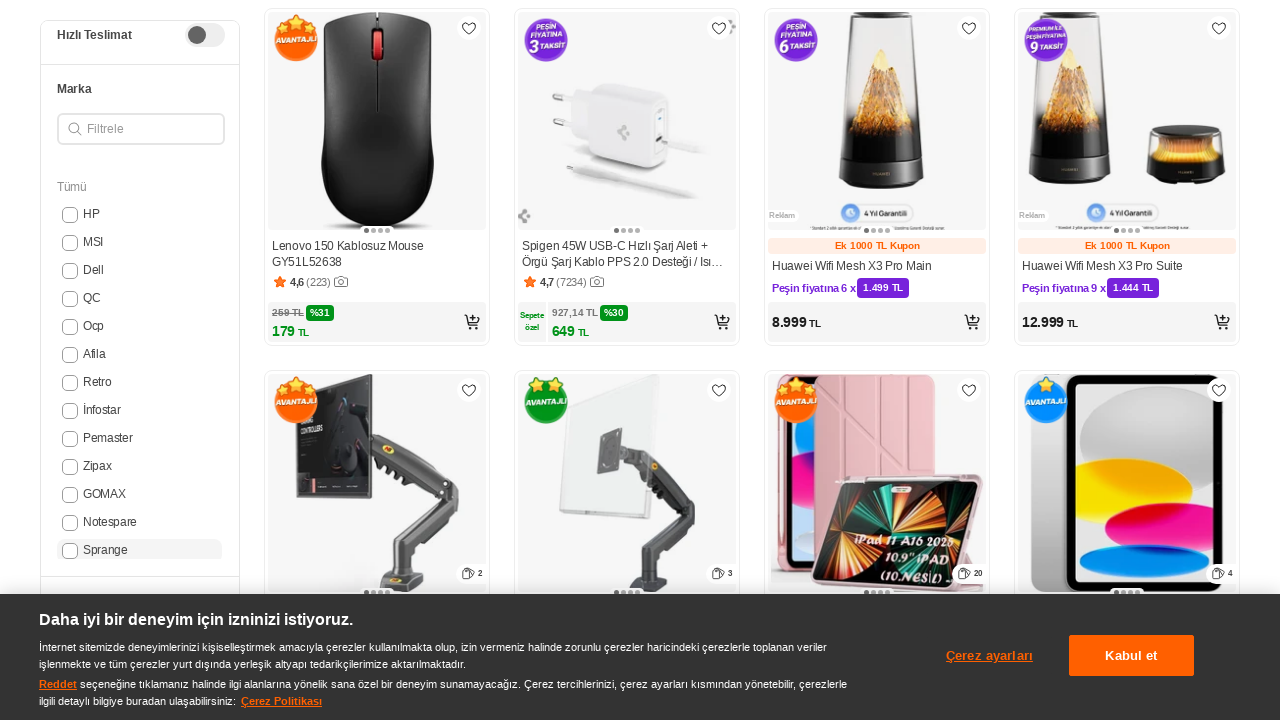

Retrieved brand name: sprange
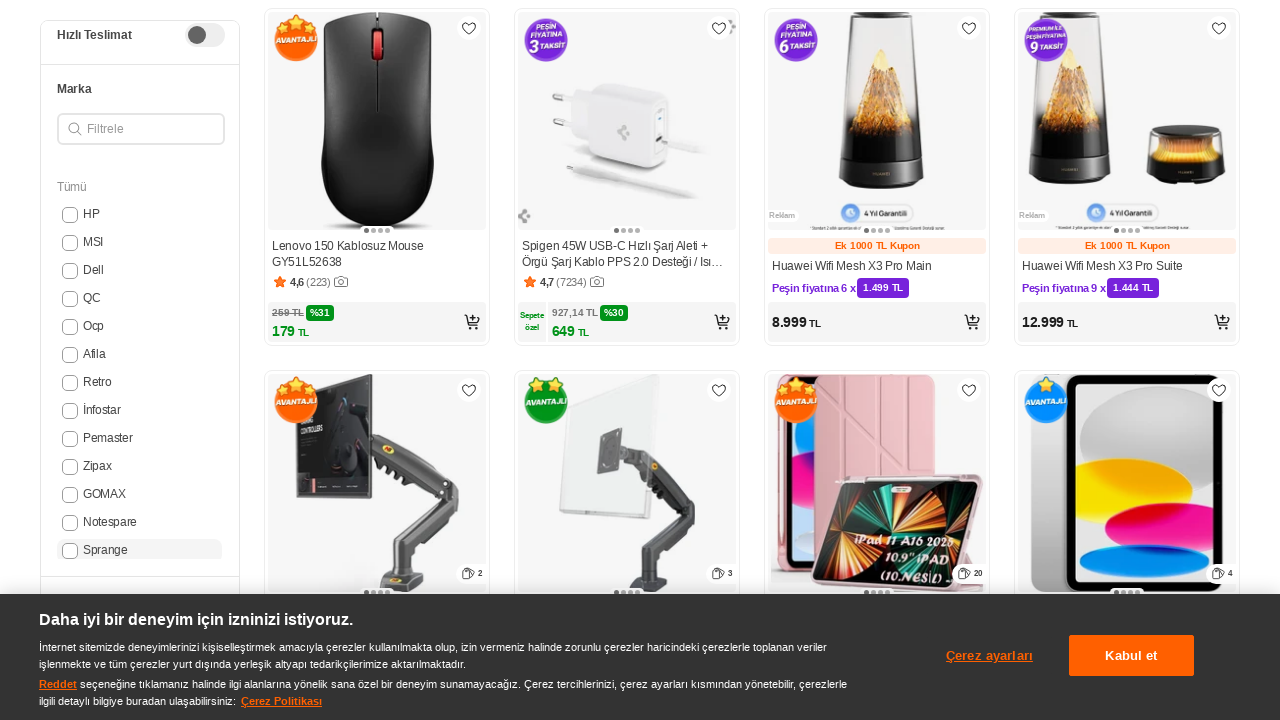

Waited 500ms before proceeding to next brand
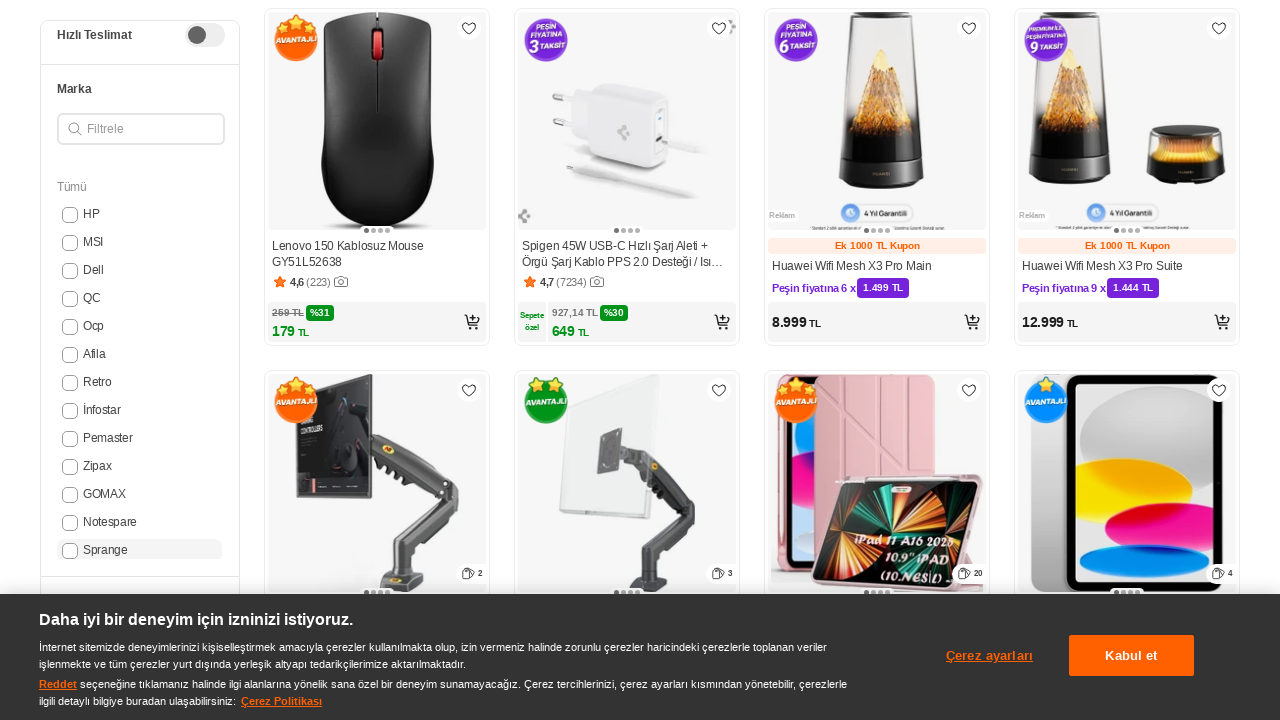

Scrolled brand checkbox 17 into view
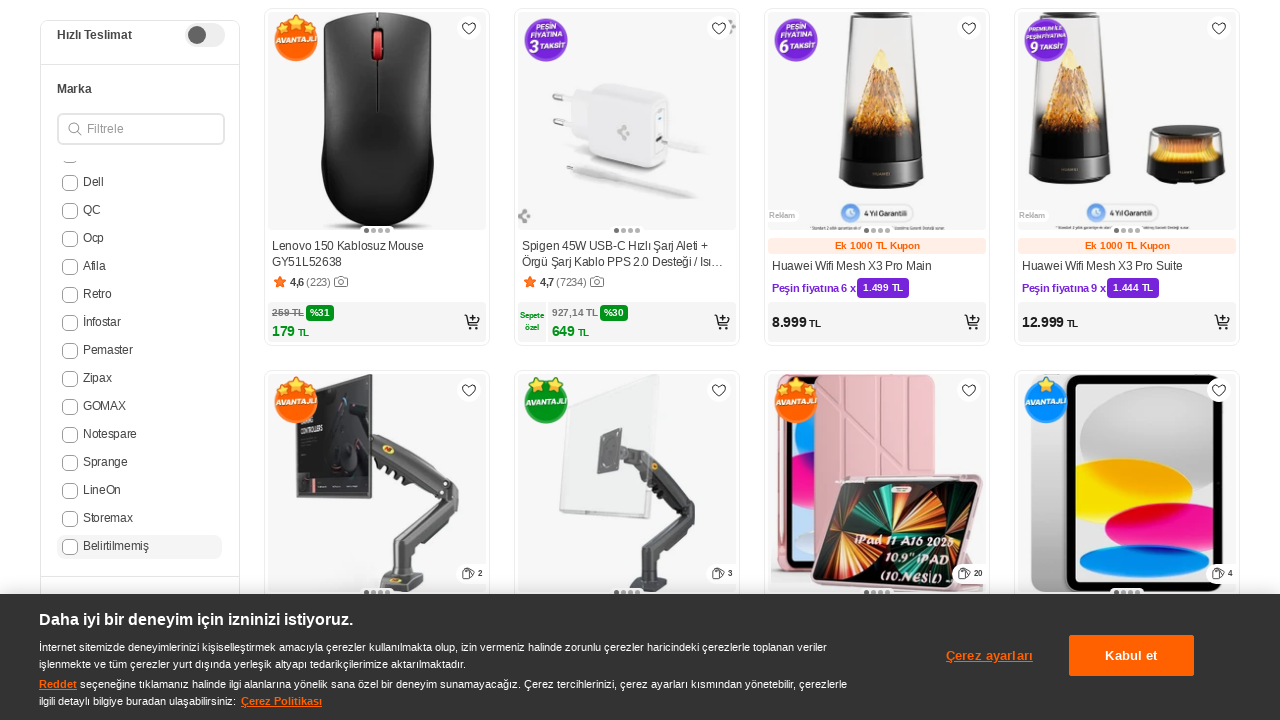

Clicked brand checkbox 17
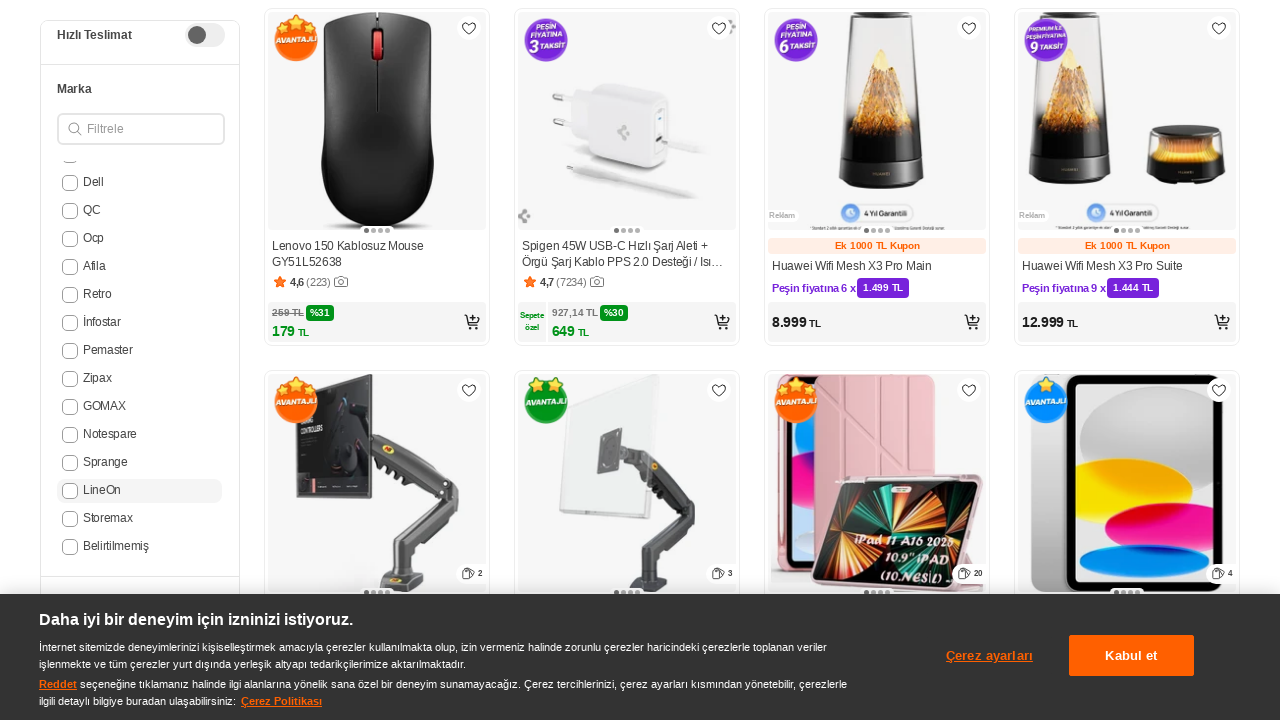

Retrieved brand name: lineon
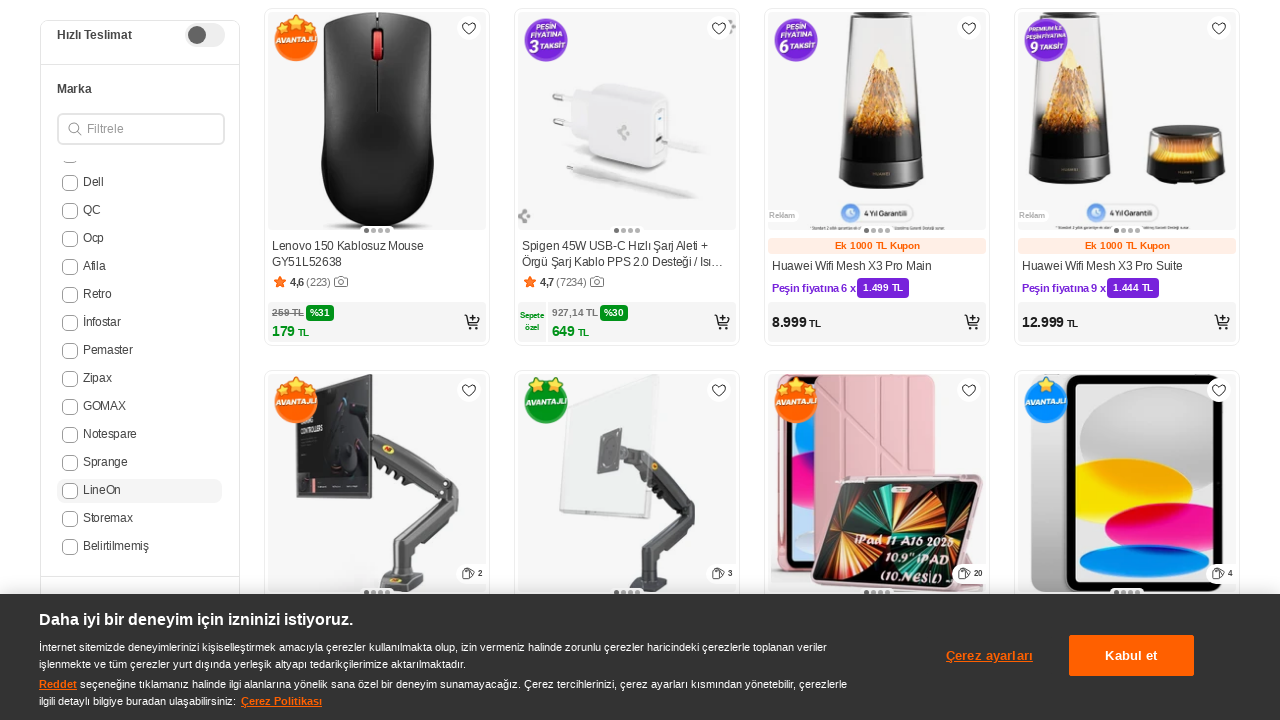

Waited 500ms before proceeding to next brand
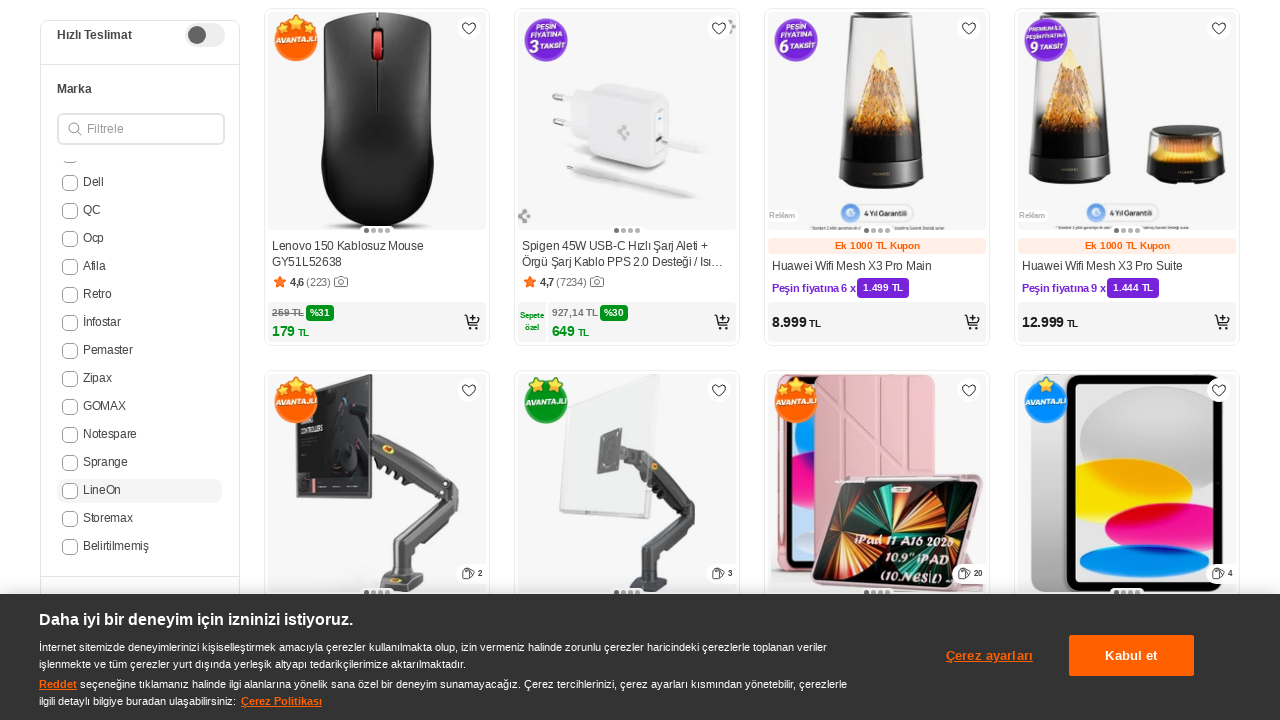

Scrolled brand checkbox 18 into view
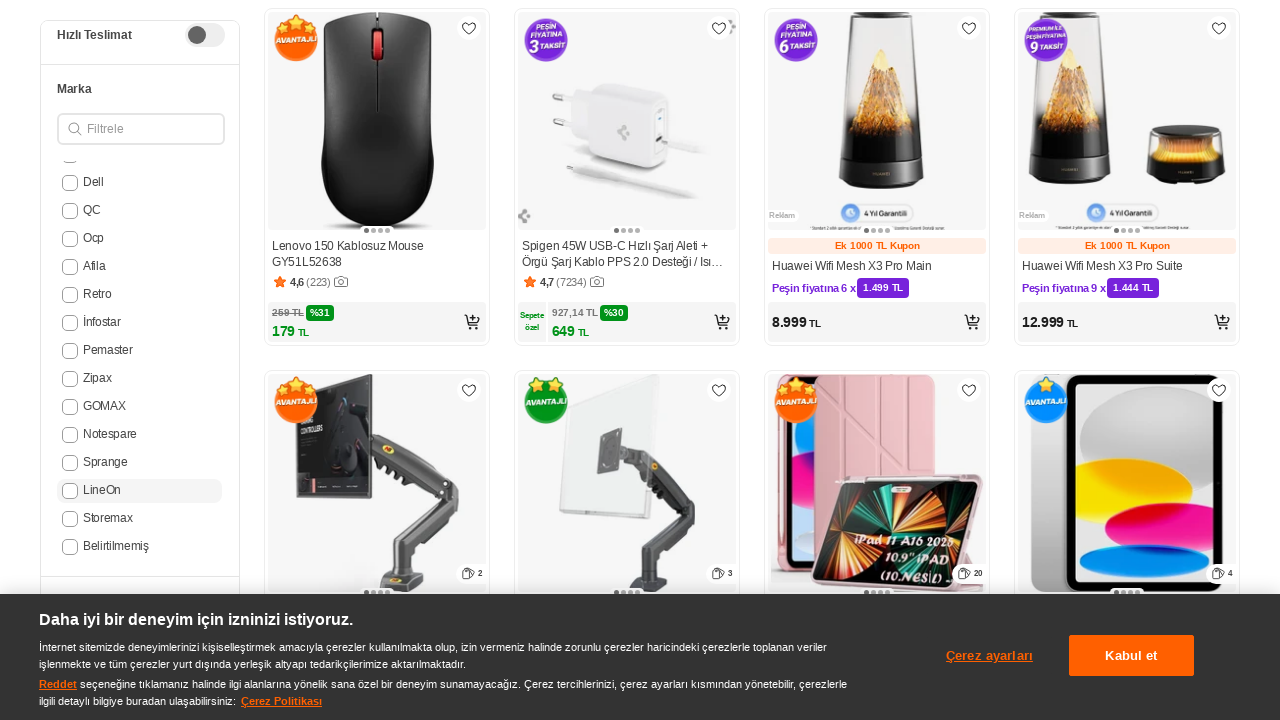

Clicked brand checkbox 18
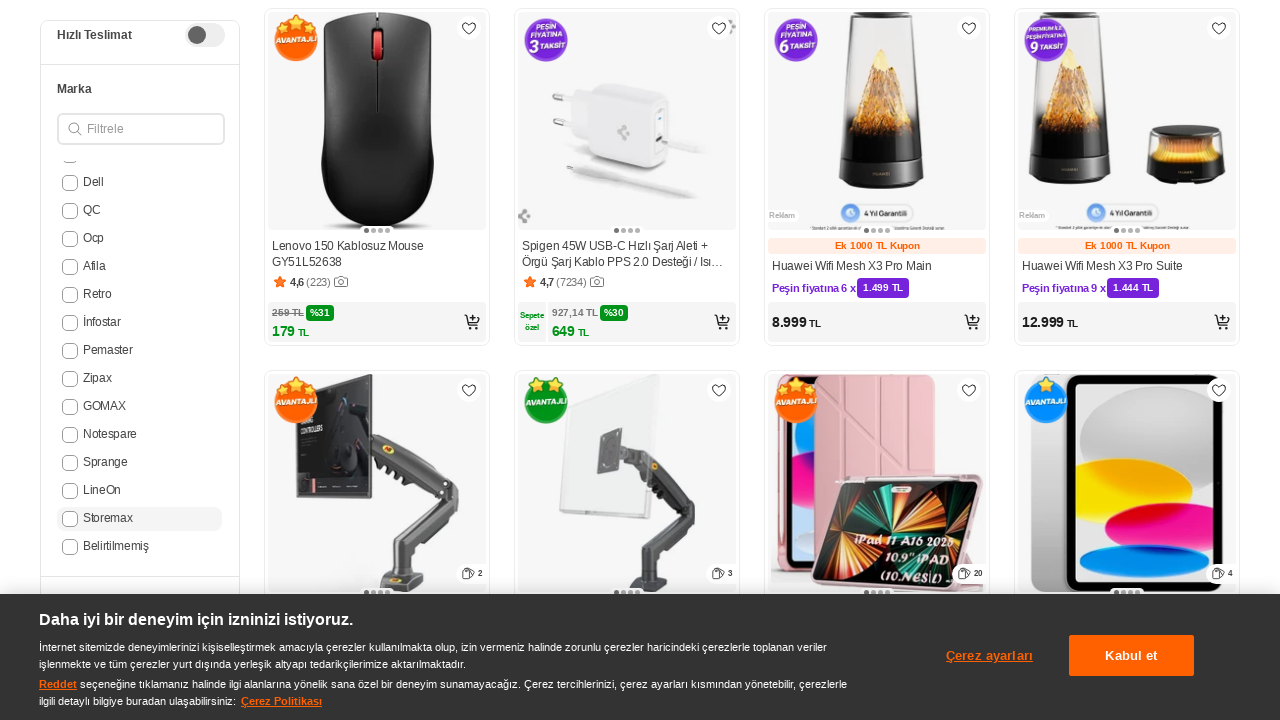

Retrieved brand name: storemax
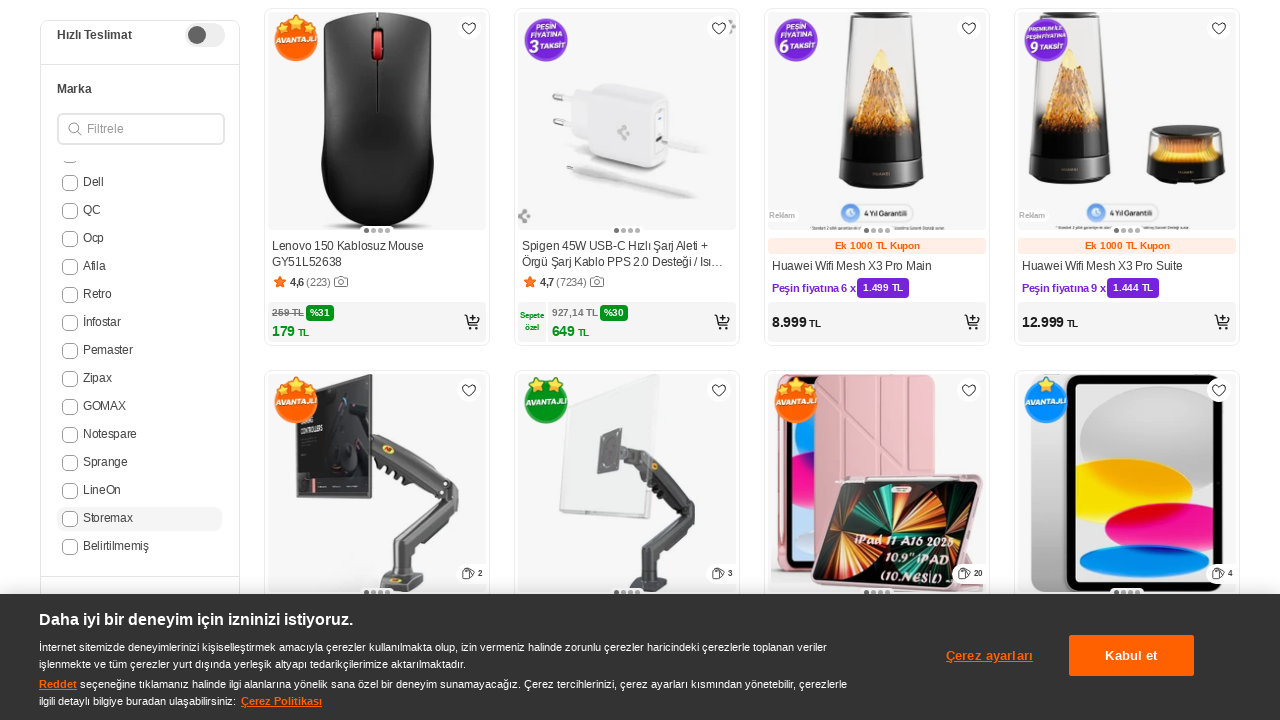

Waited 500ms before proceeding to next brand
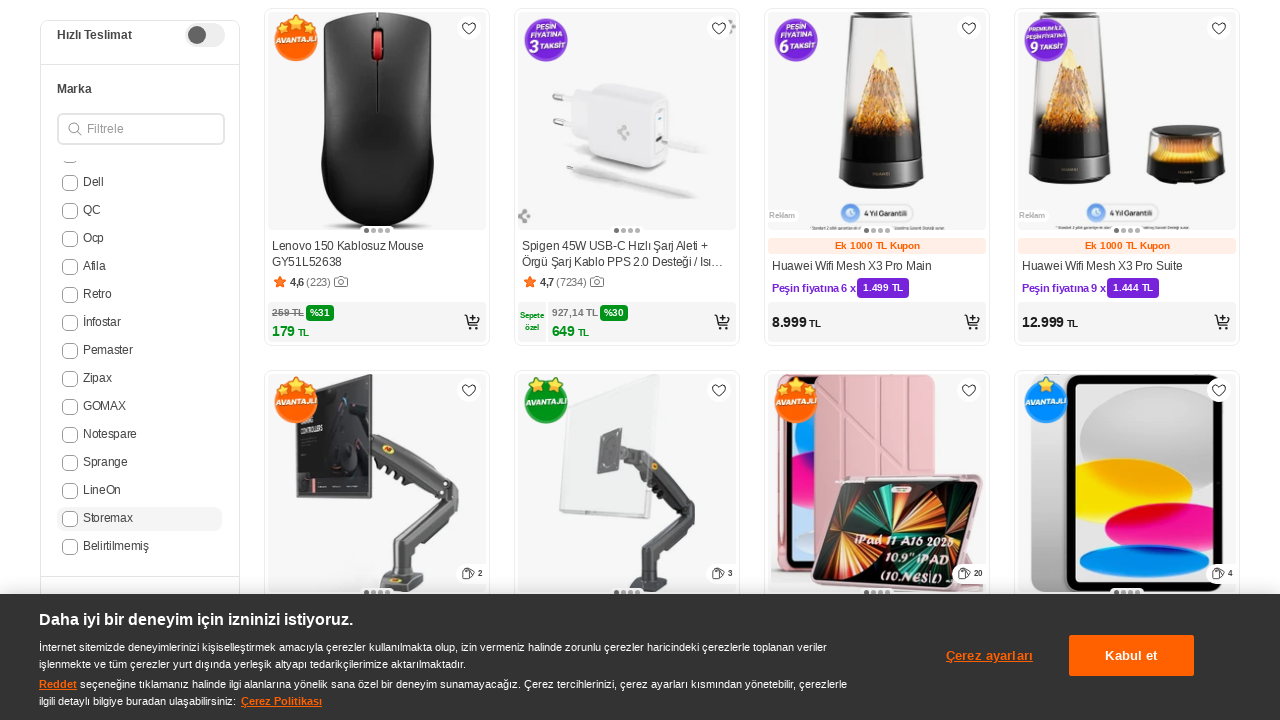

Scrolled brand checkbox 19 into view
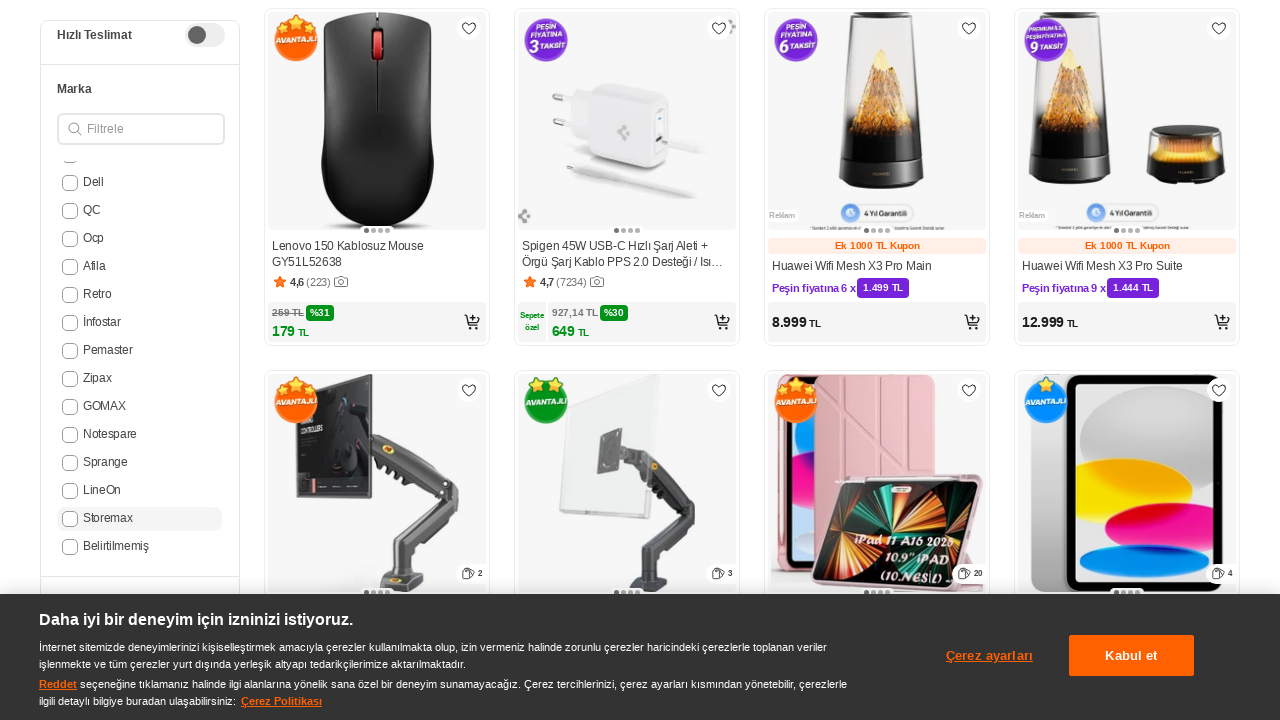

Clicked brand checkbox 19
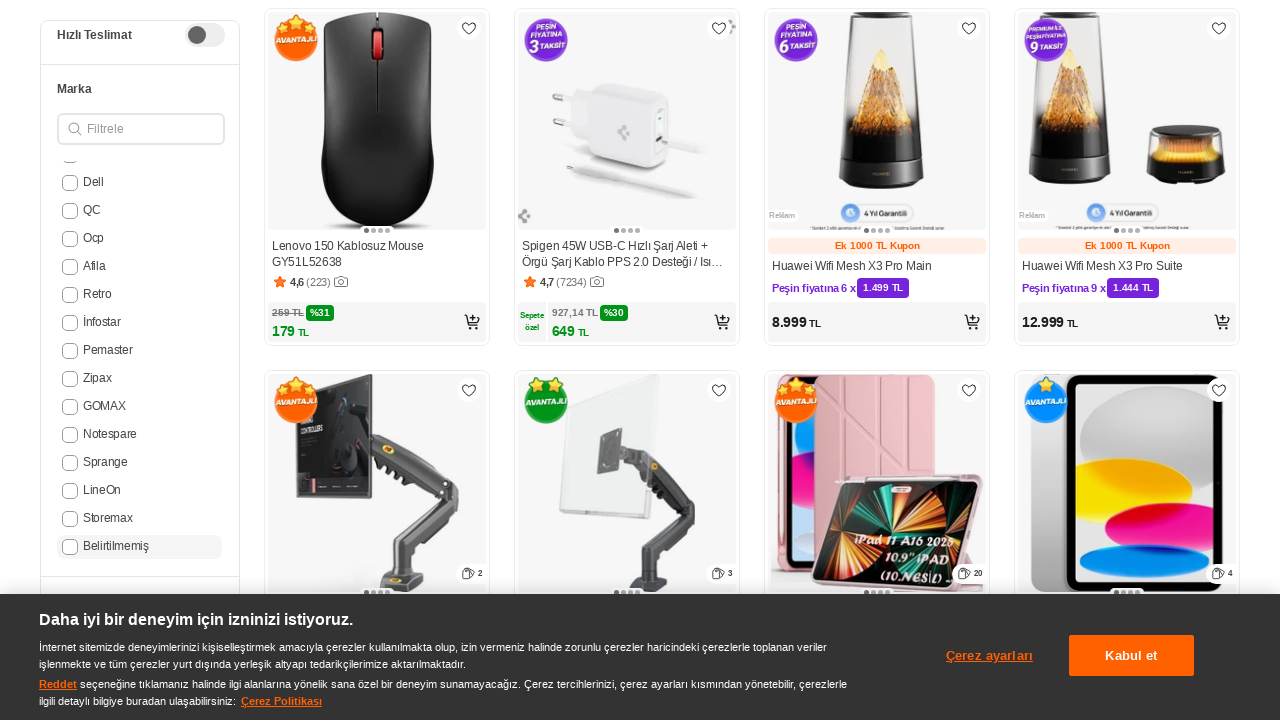

Retrieved brand name: belirtilmemis
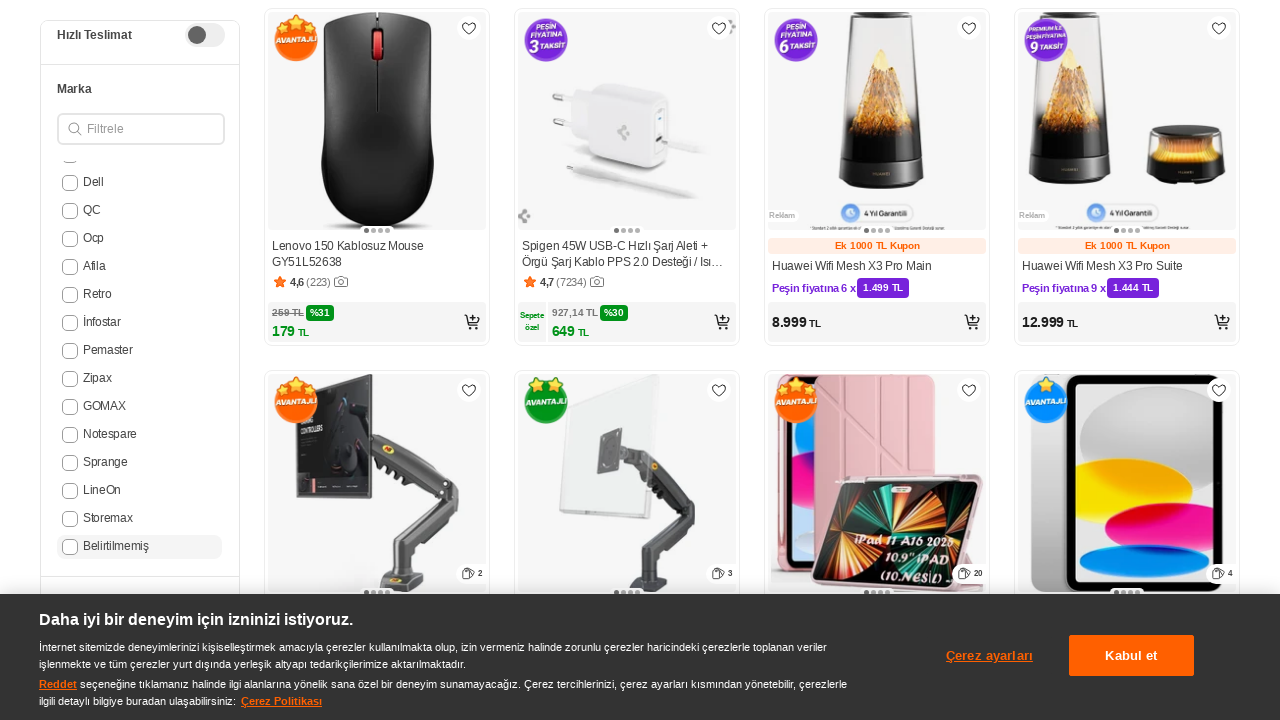

Waited 500ms before proceeding to next brand
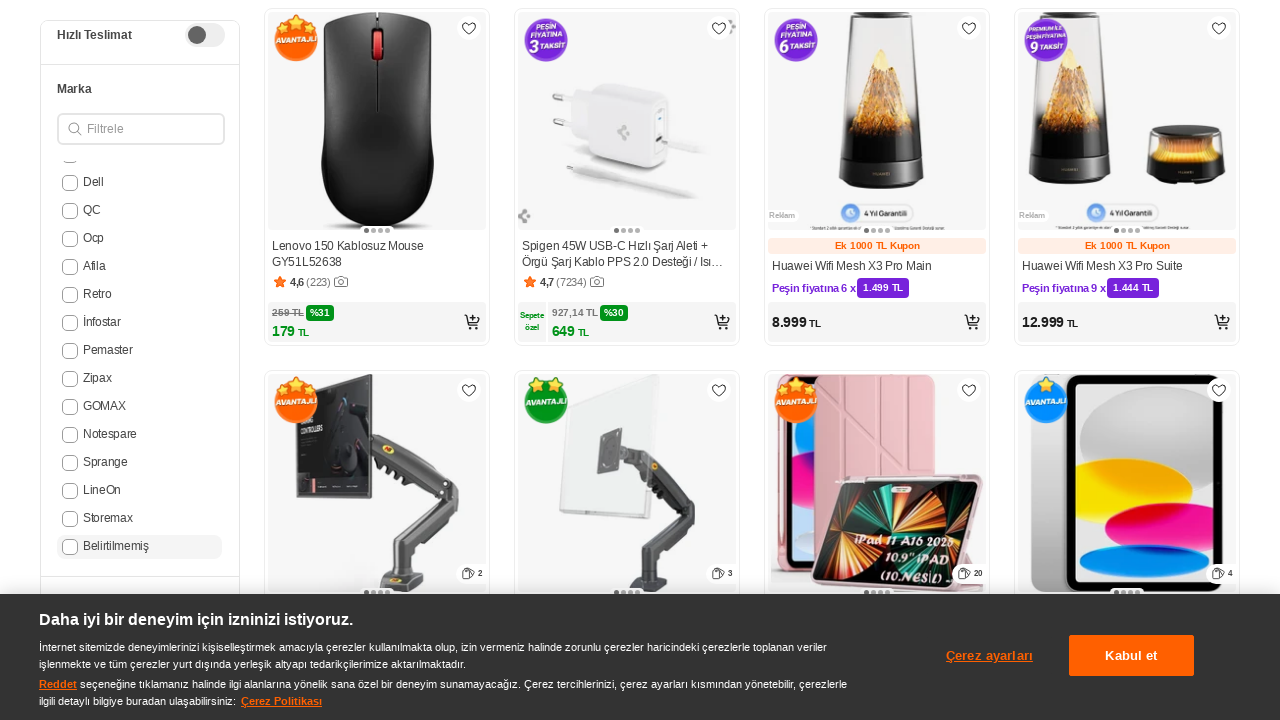

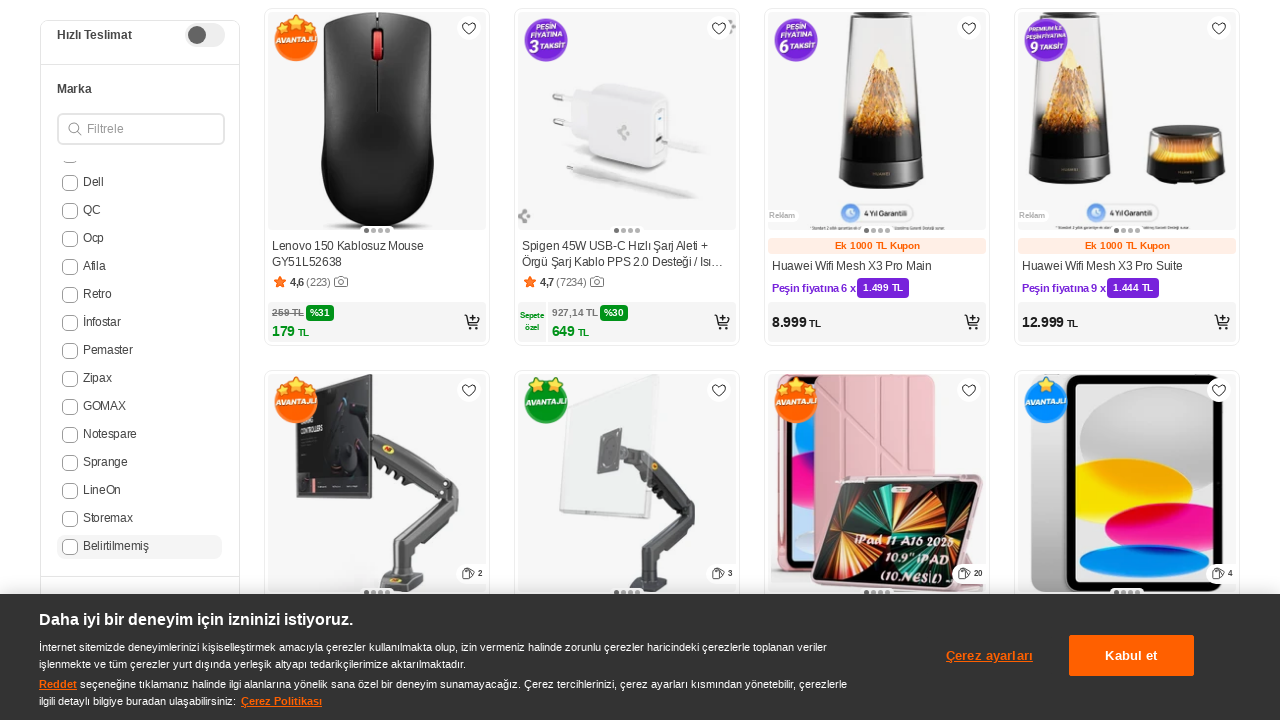